Tests the jQuery UI datepicker widget by opening the calendar, navigating backwards to April 2020, and selecting day 22.

Starting URL: https://jqueryui.com/datepicker/

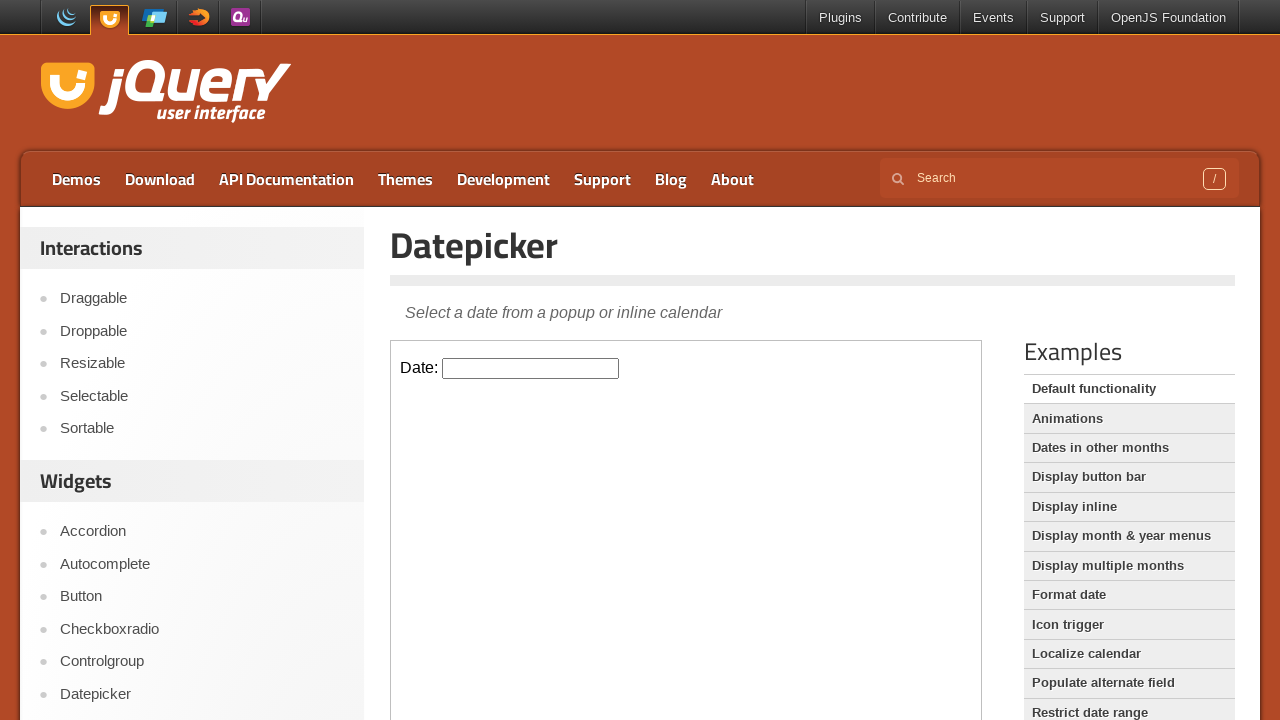

Located iframe containing datepicker widget
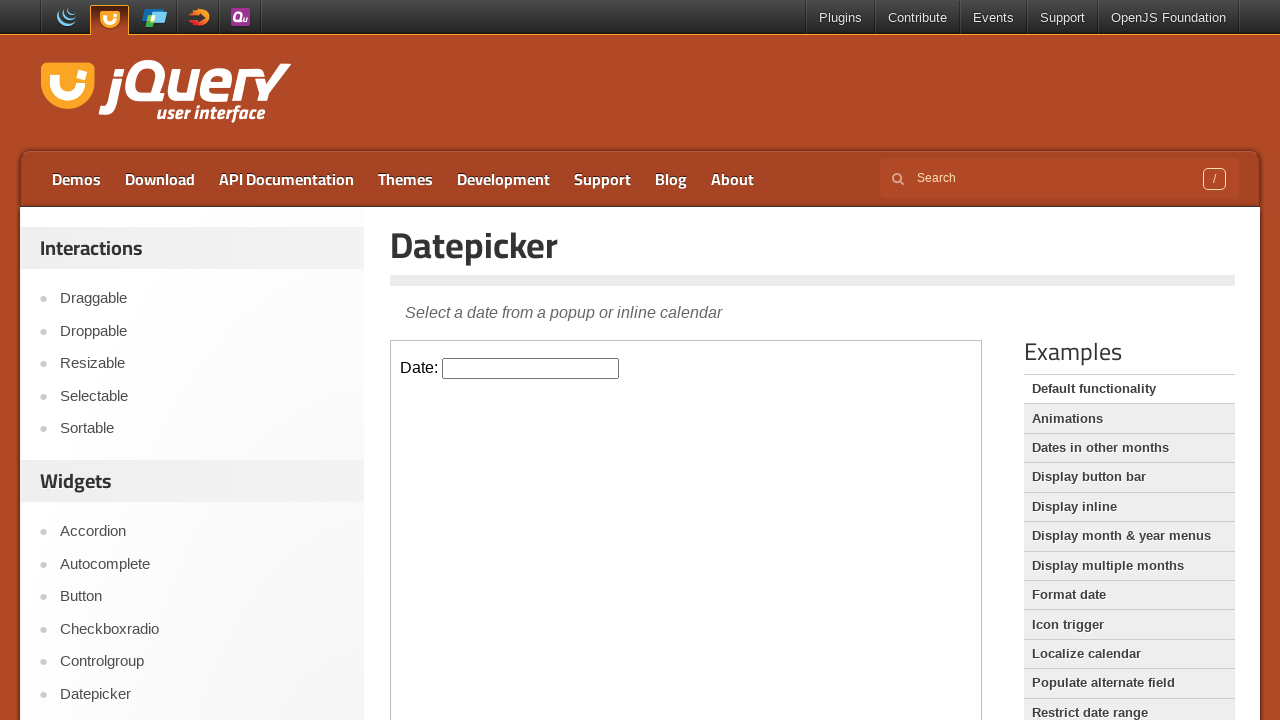

Clicked on datepicker input to open calendar at (531, 368) on iframe.demo-frame >> internal:control=enter-frame >> #datepicker
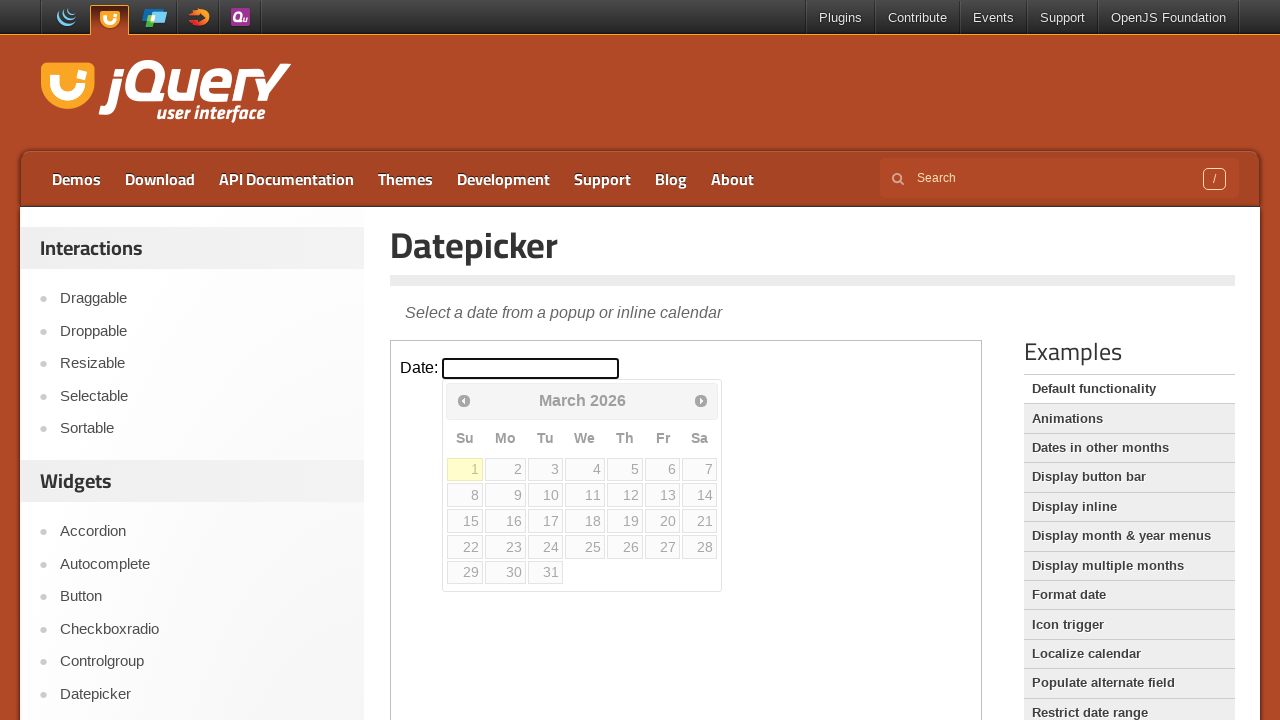

Navigated backwards in calendar from March 2026 at (464, 400) on iframe.demo-frame >> internal:control=enter-frame >> span.ui-icon-circle-triangl
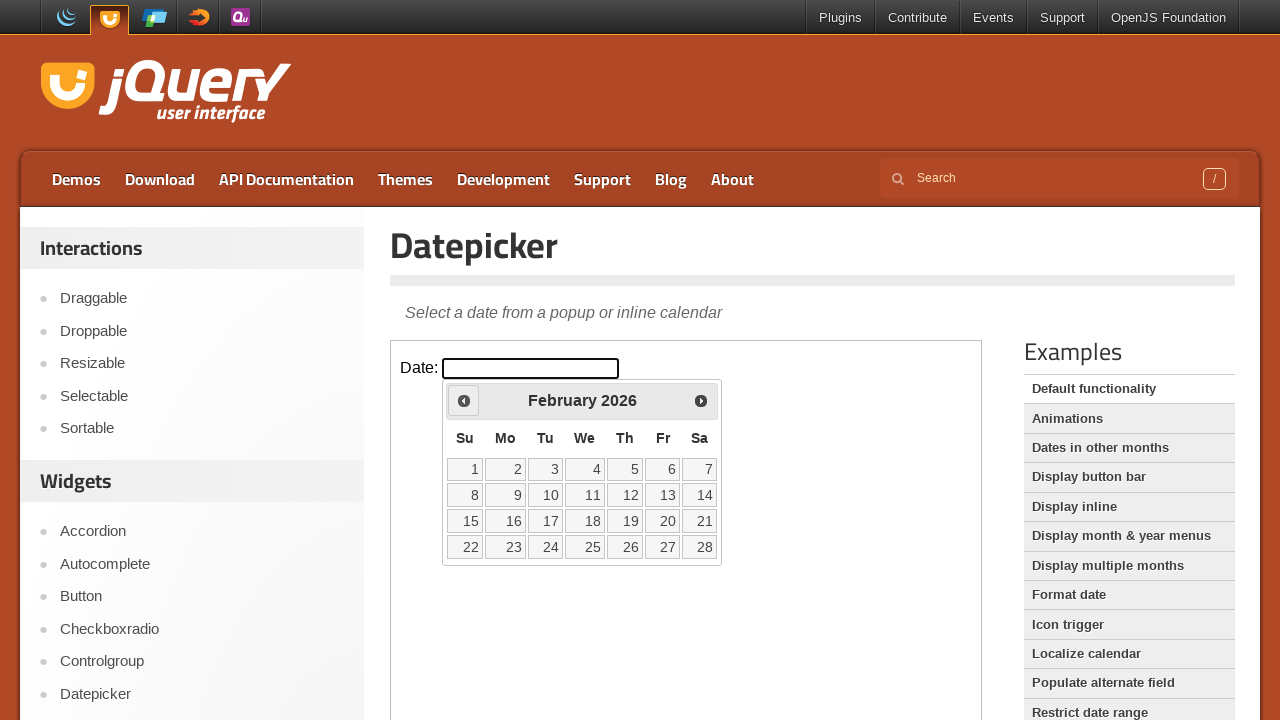

Waited for calendar to update
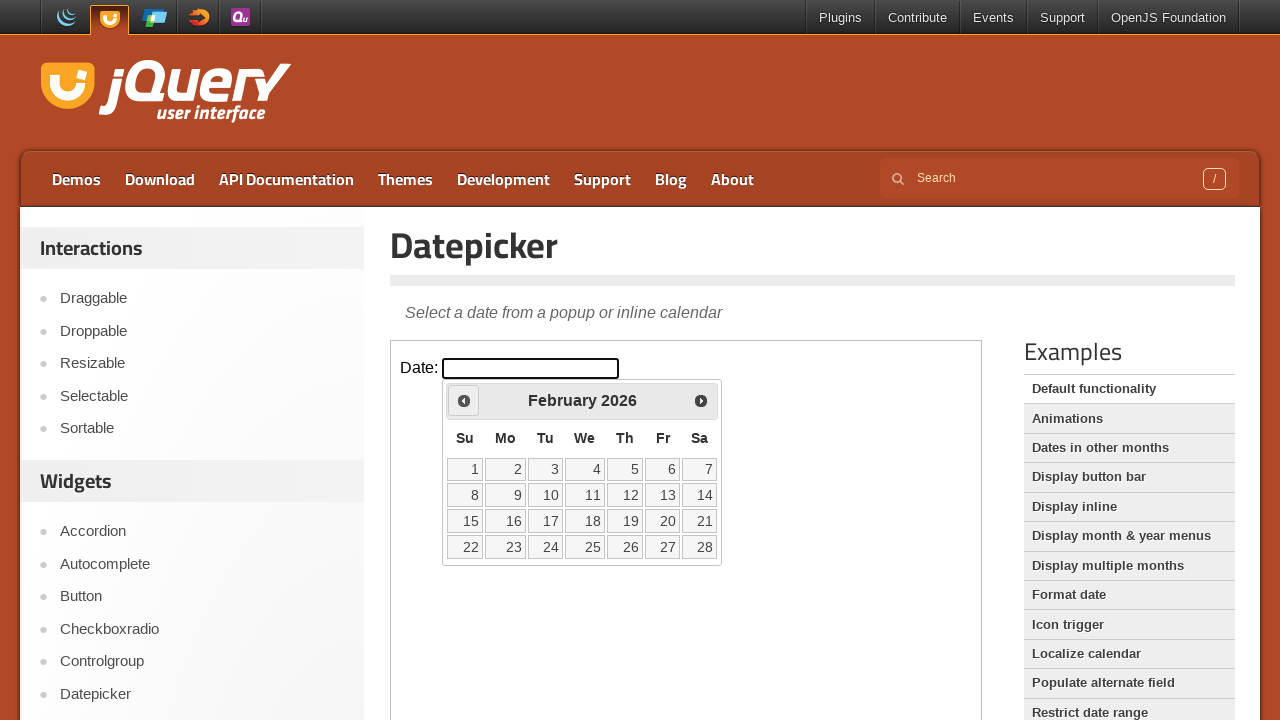

Navigated backwards in calendar from February 2026 at (464, 400) on iframe.demo-frame >> internal:control=enter-frame >> span.ui-icon-circle-triangl
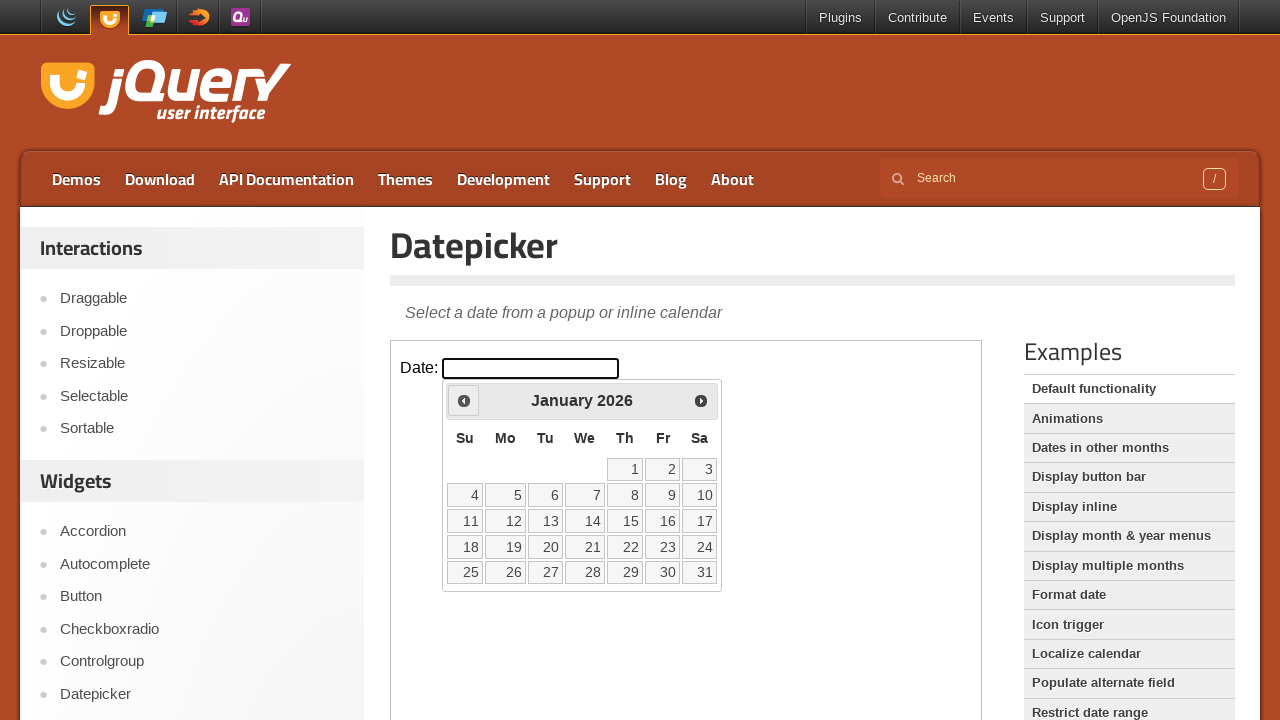

Waited for calendar to update
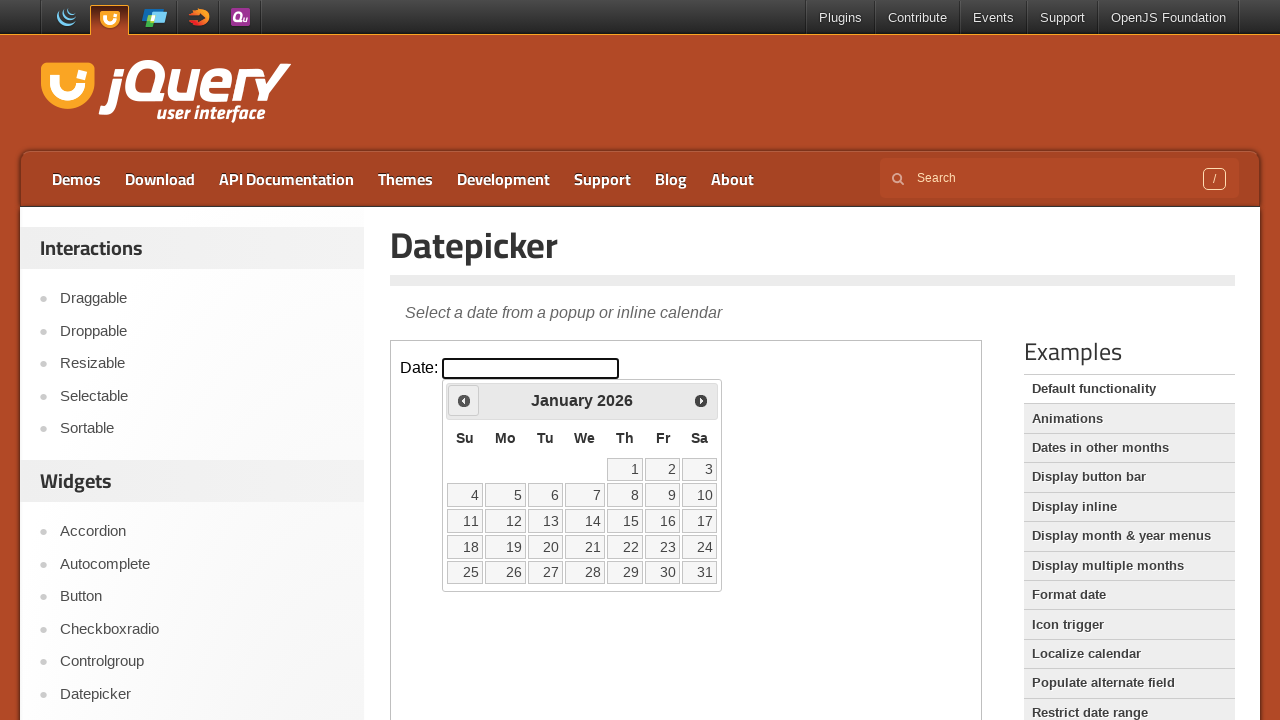

Navigated backwards in calendar from January 2026 at (464, 400) on iframe.demo-frame >> internal:control=enter-frame >> span.ui-icon-circle-triangl
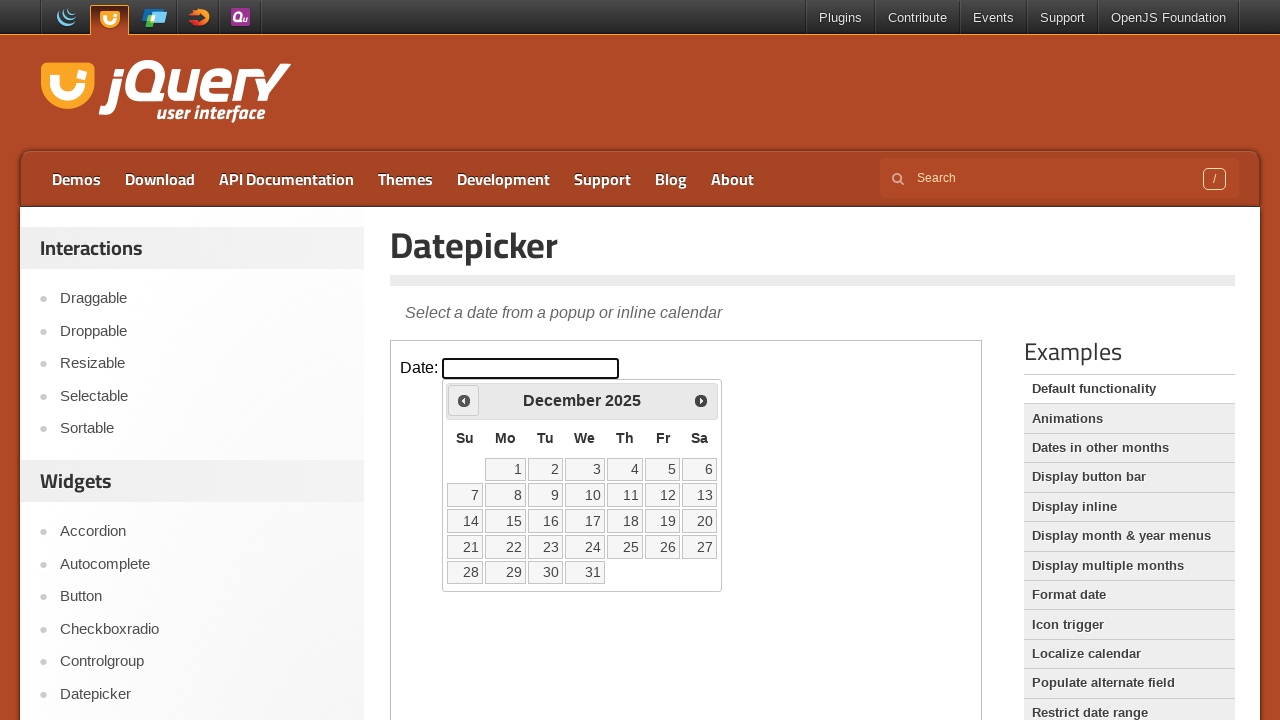

Waited for calendar to update
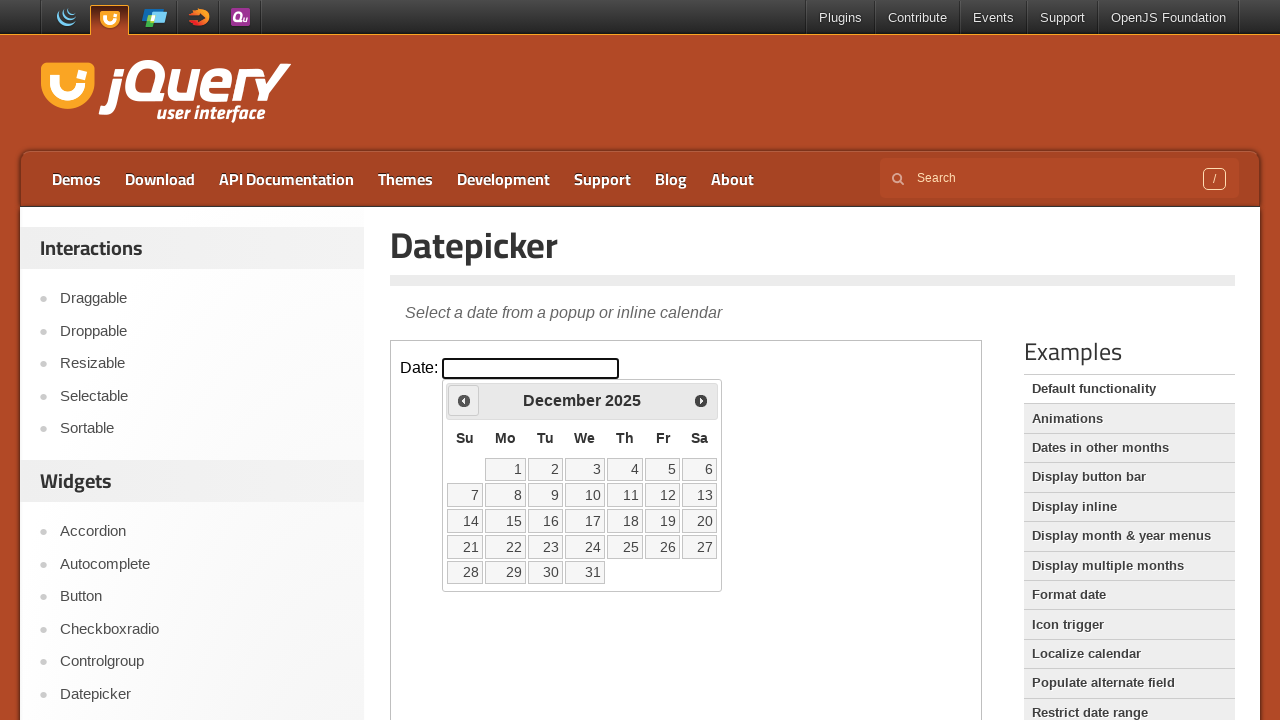

Navigated backwards in calendar from December 2025 at (464, 400) on iframe.demo-frame >> internal:control=enter-frame >> span.ui-icon-circle-triangl
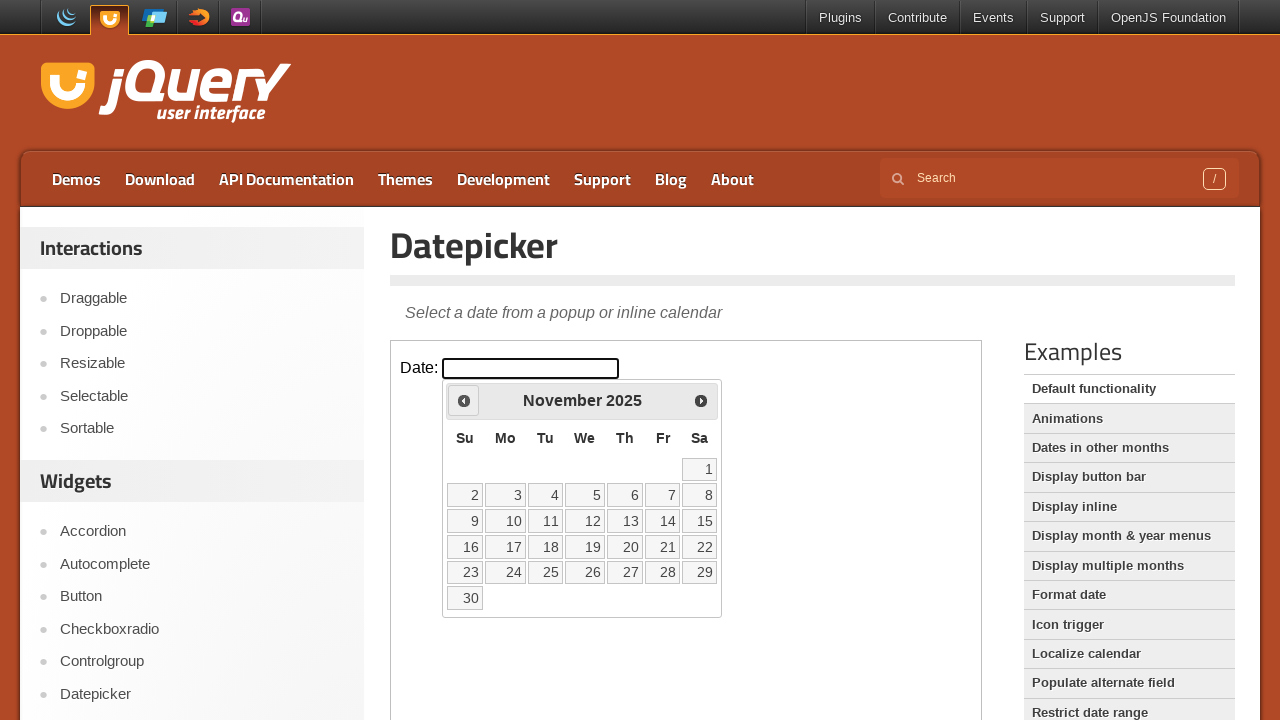

Waited for calendar to update
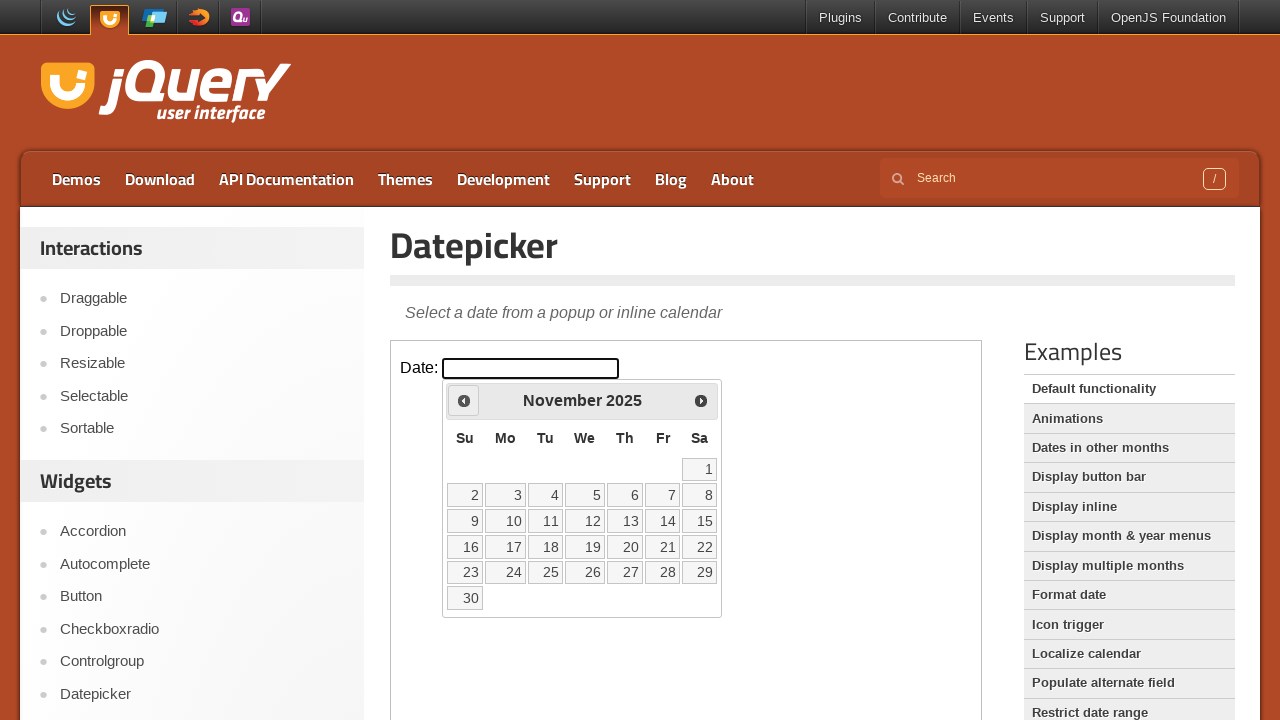

Navigated backwards in calendar from November 2025 at (464, 400) on iframe.demo-frame >> internal:control=enter-frame >> span.ui-icon-circle-triangl
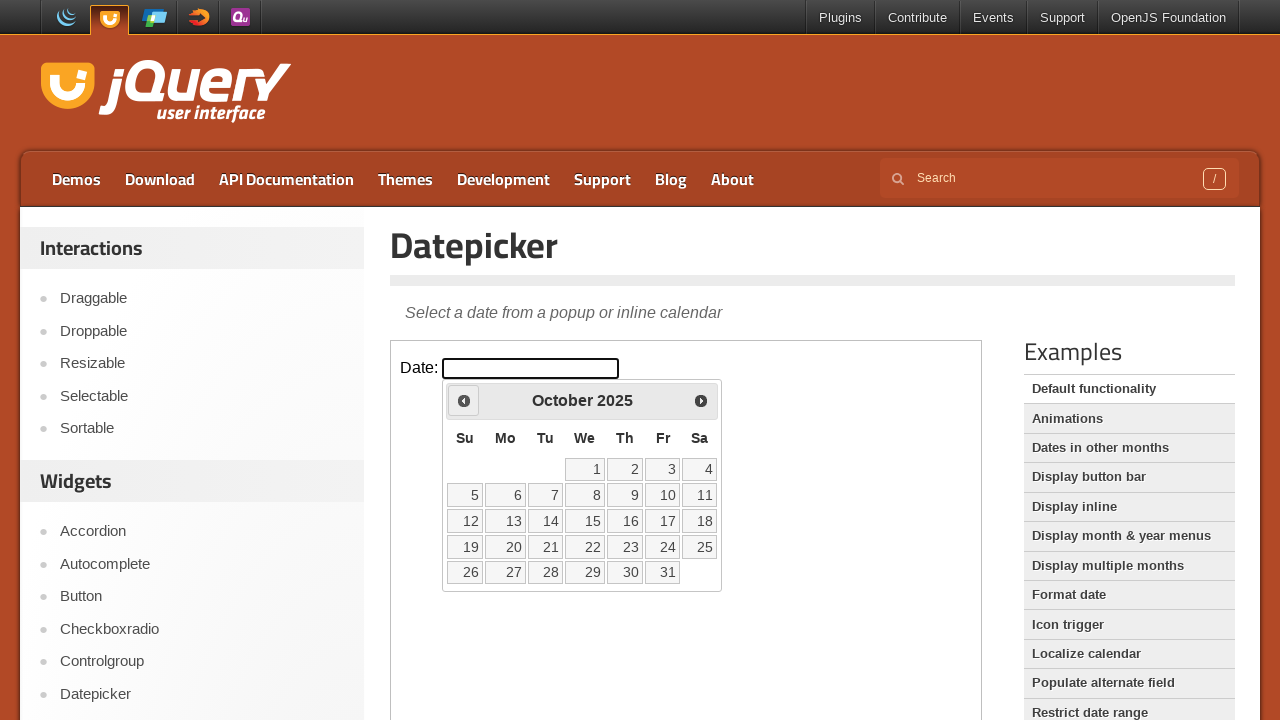

Waited for calendar to update
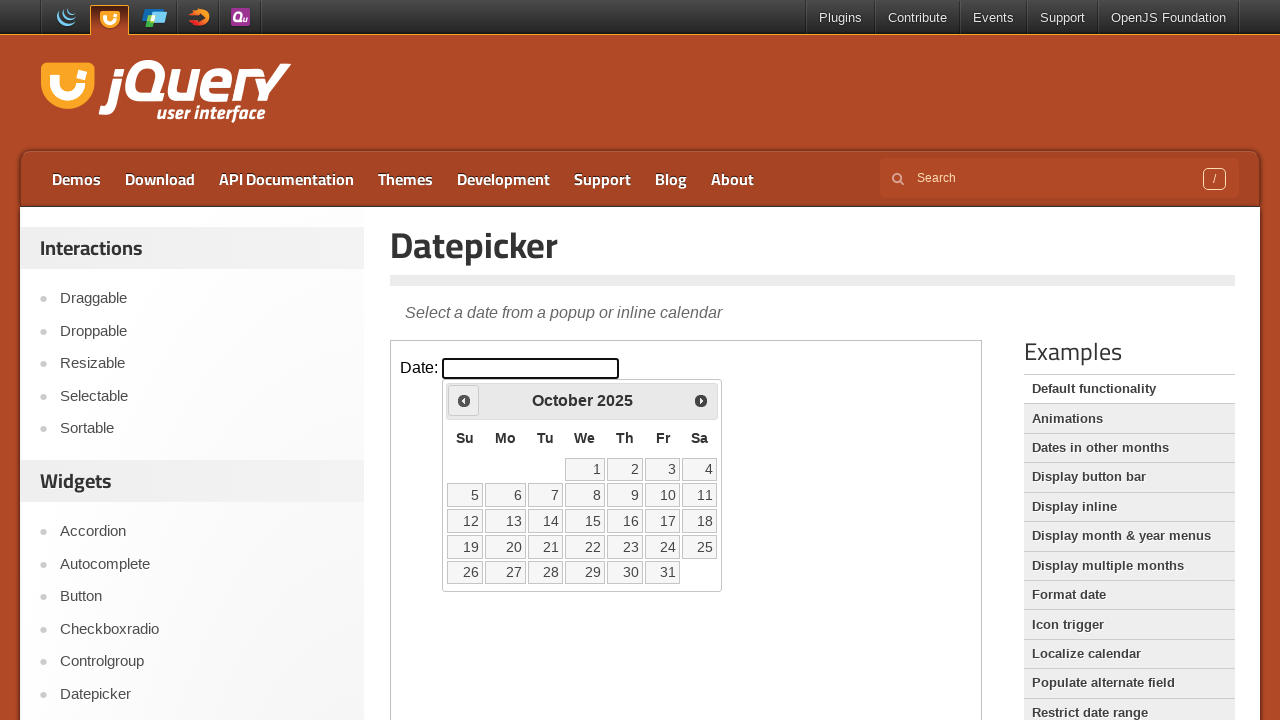

Navigated backwards in calendar from October 2025 at (464, 400) on iframe.demo-frame >> internal:control=enter-frame >> span.ui-icon-circle-triangl
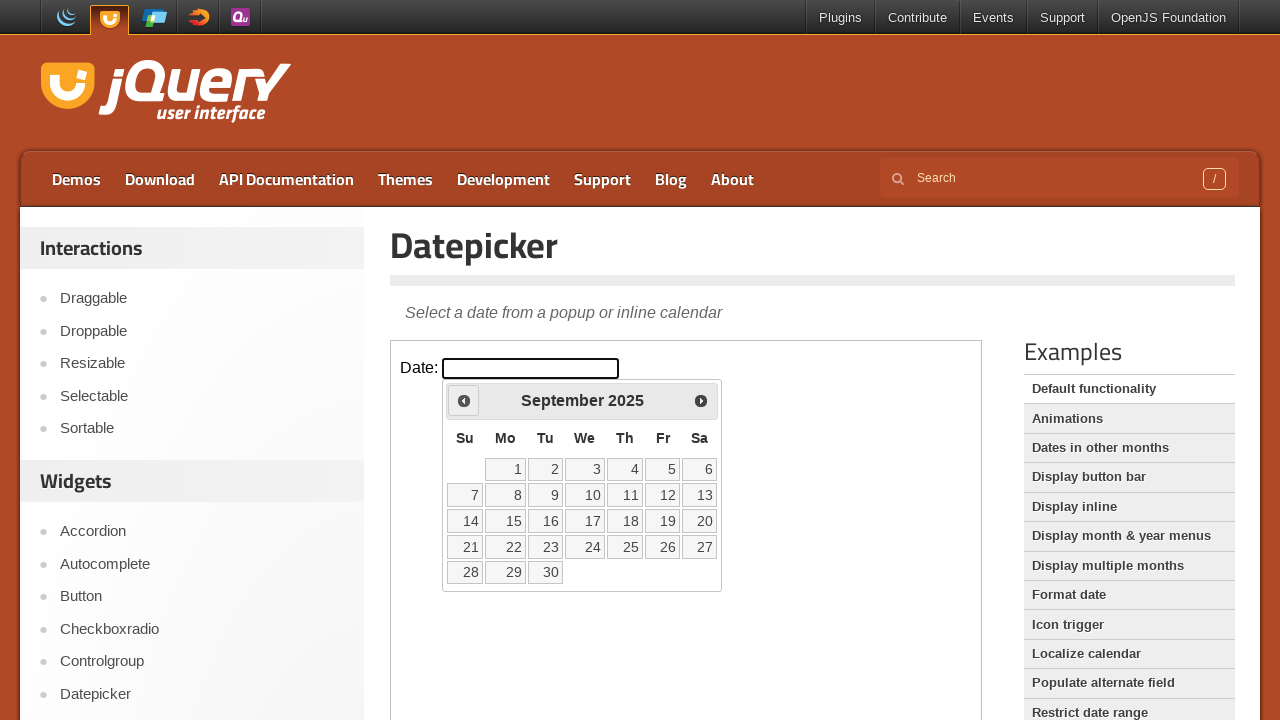

Waited for calendar to update
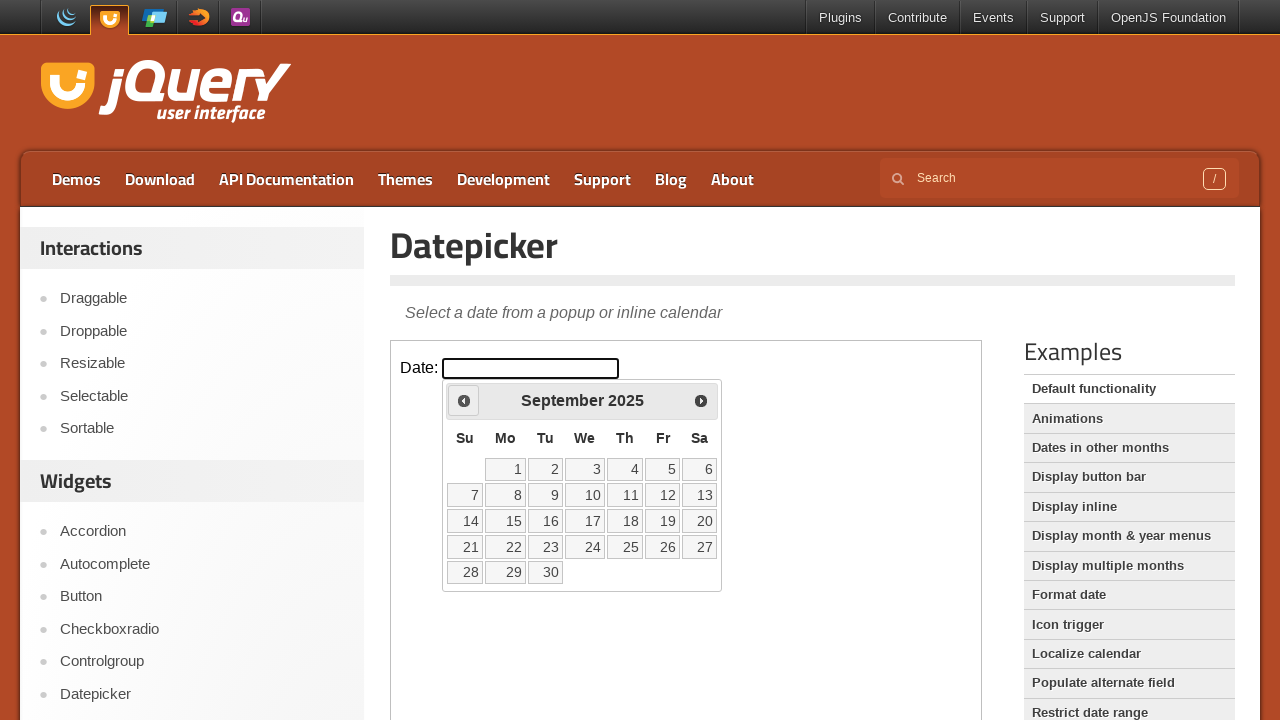

Navigated backwards in calendar from September 2025 at (464, 400) on iframe.demo-frame >> internal:control=enter-frame >> span.ui-icon-circle-triangl
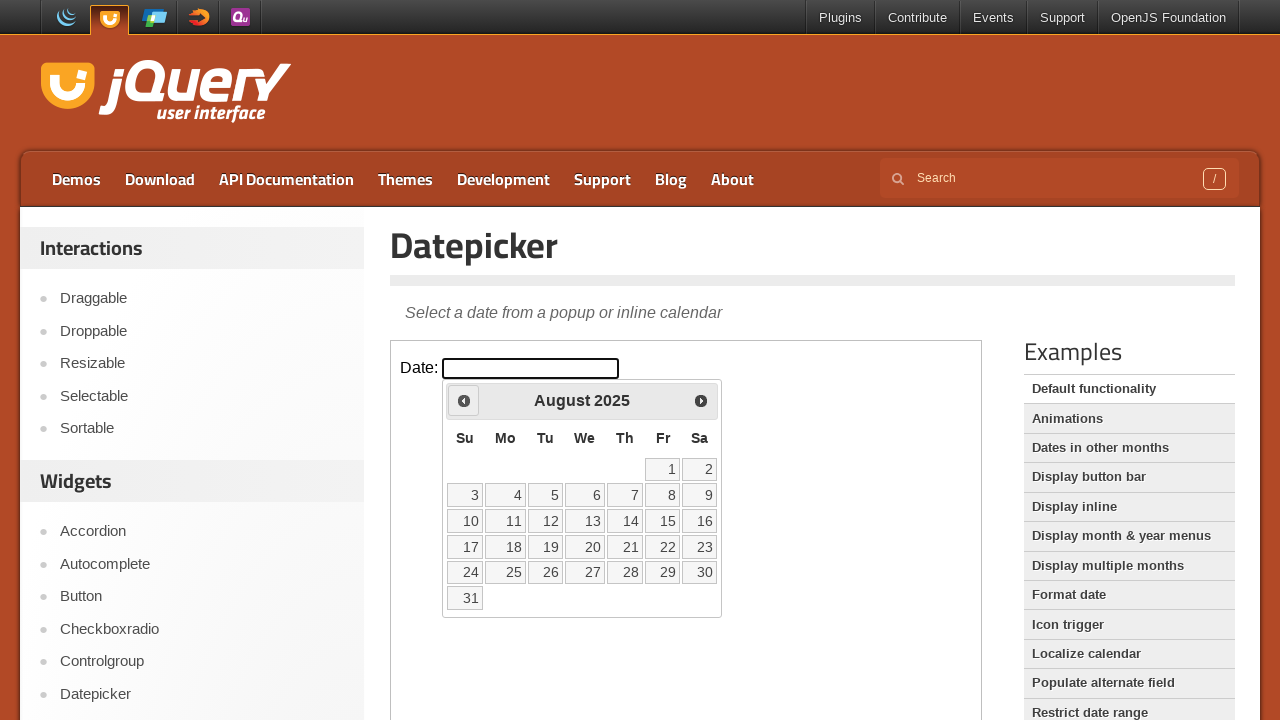

Waited for calendar to update
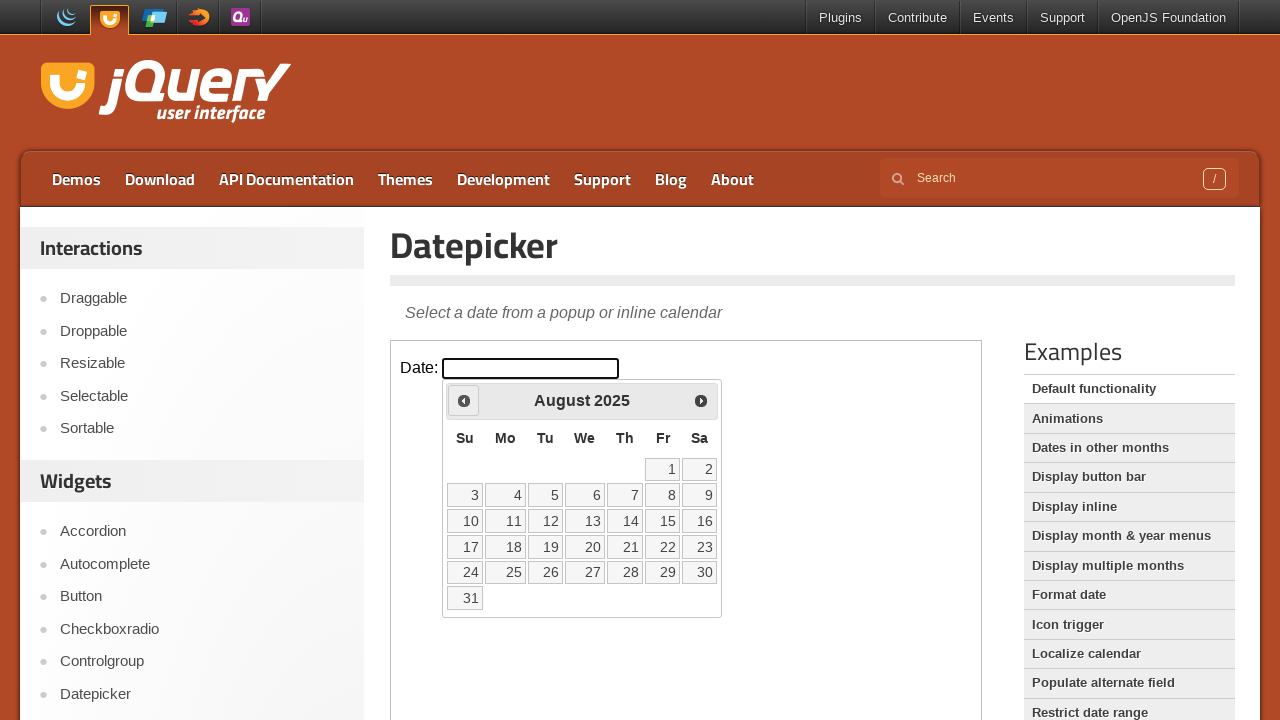

Navigated backwards in calendar from August 2025 at (464, 400) on iframe.demo-frame >> internal:control=enter-frame >> span.ui-icon-circle-triangl
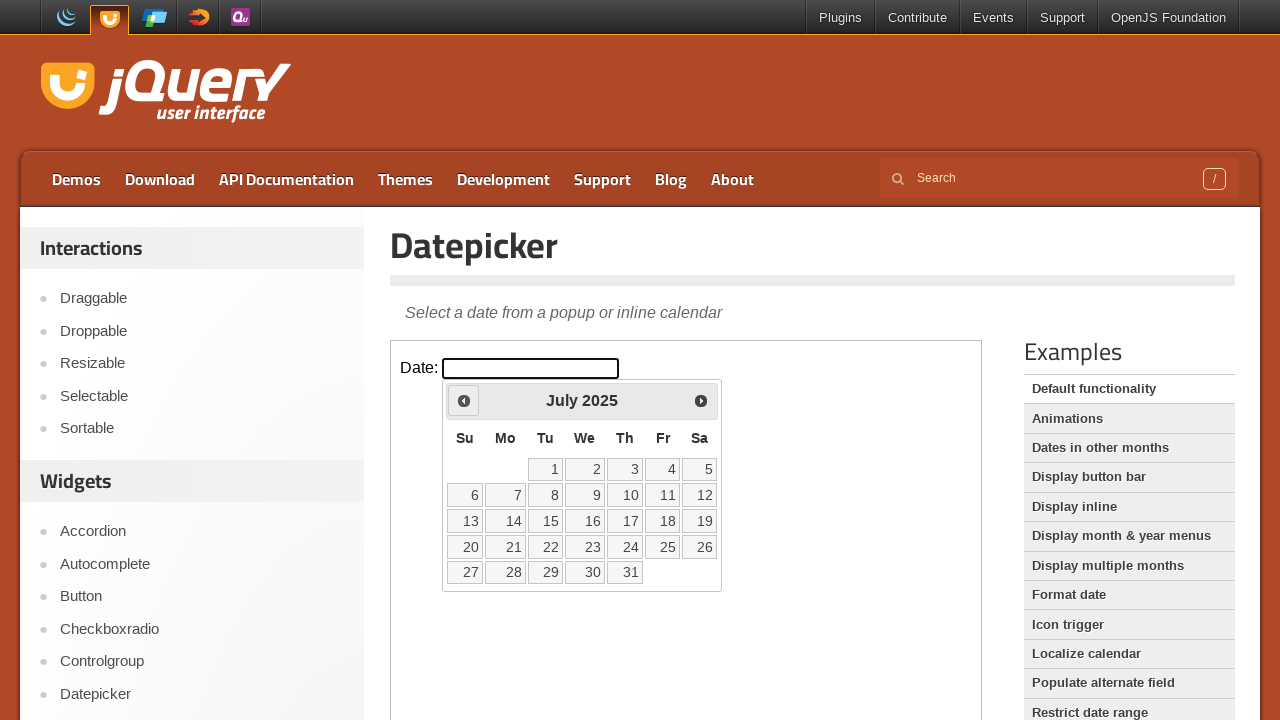

Waited for calendar to update
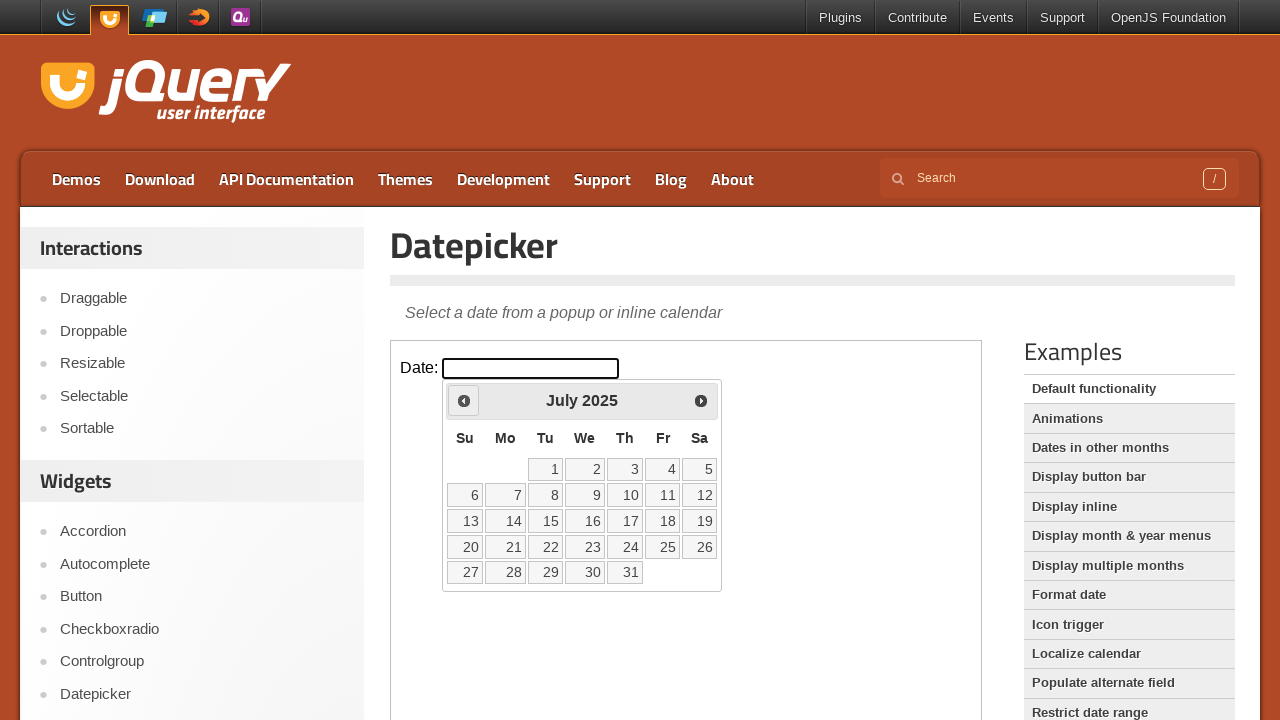

Navigated backwards in calendar from July 2025 at (464, 400) on iframe.demo-frame >> internal:control=enter-frame >> span.ui-icon-circle-triangl
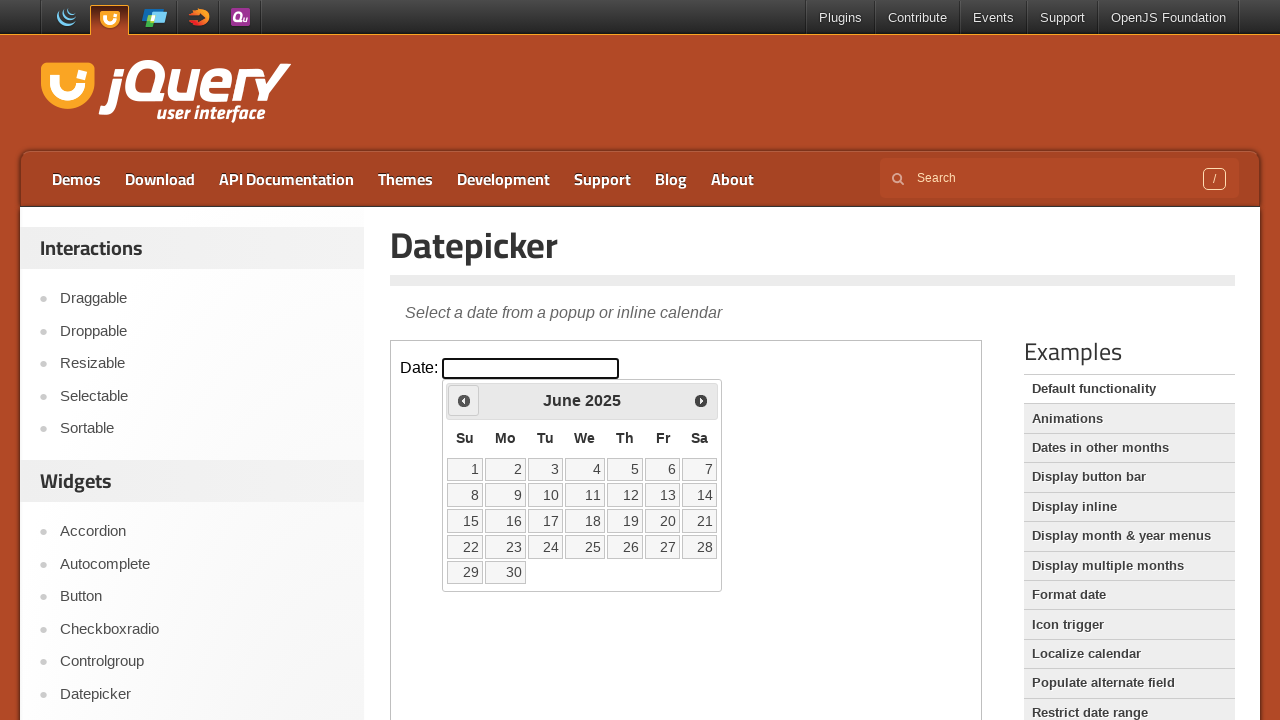

Waited for calendar to update
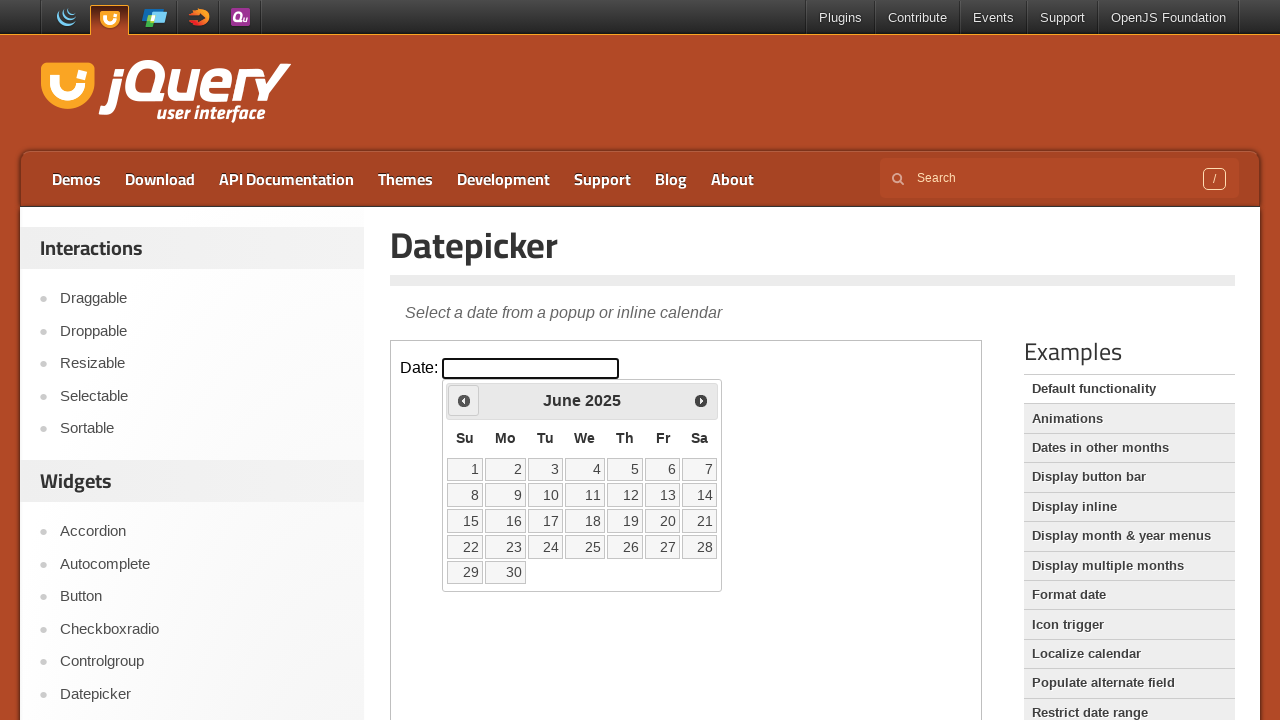

Navigated backwards in calendar from June 2025 at (464, 400) on iframe.demo-frame >> internal:control=enter-frame >> span.ui-icon-circle-triangl
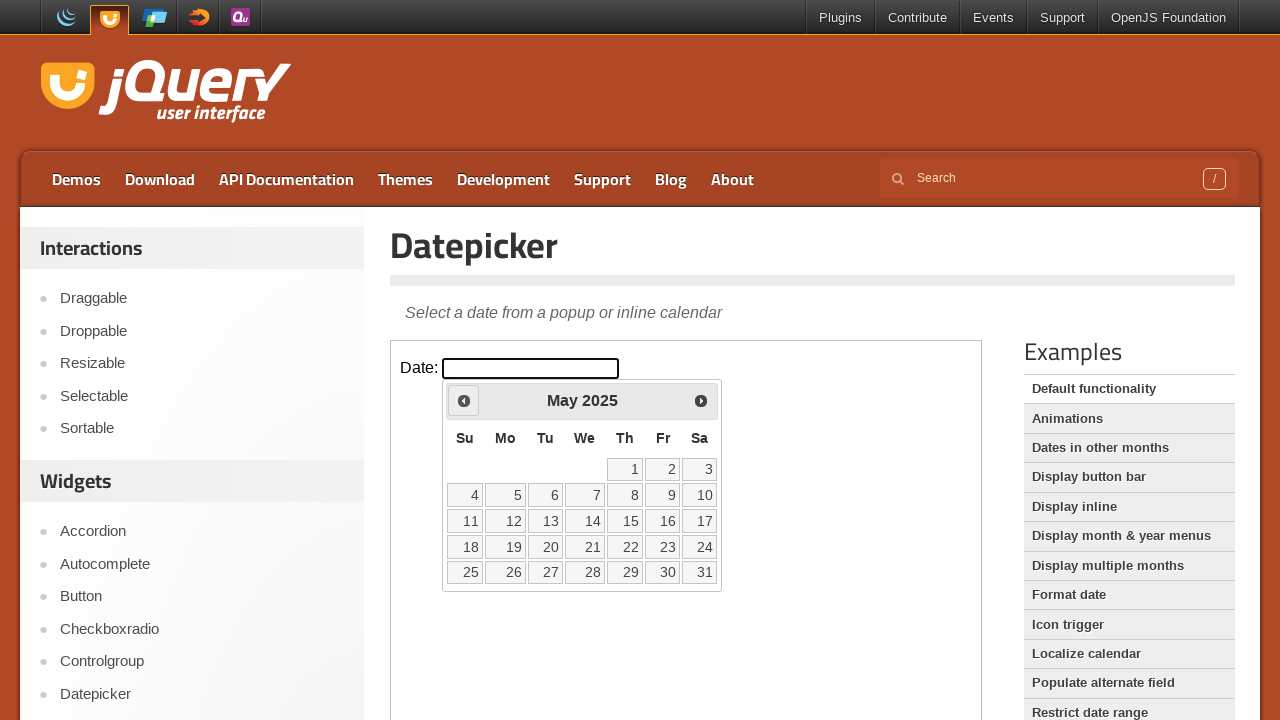

Waited for calendar to update
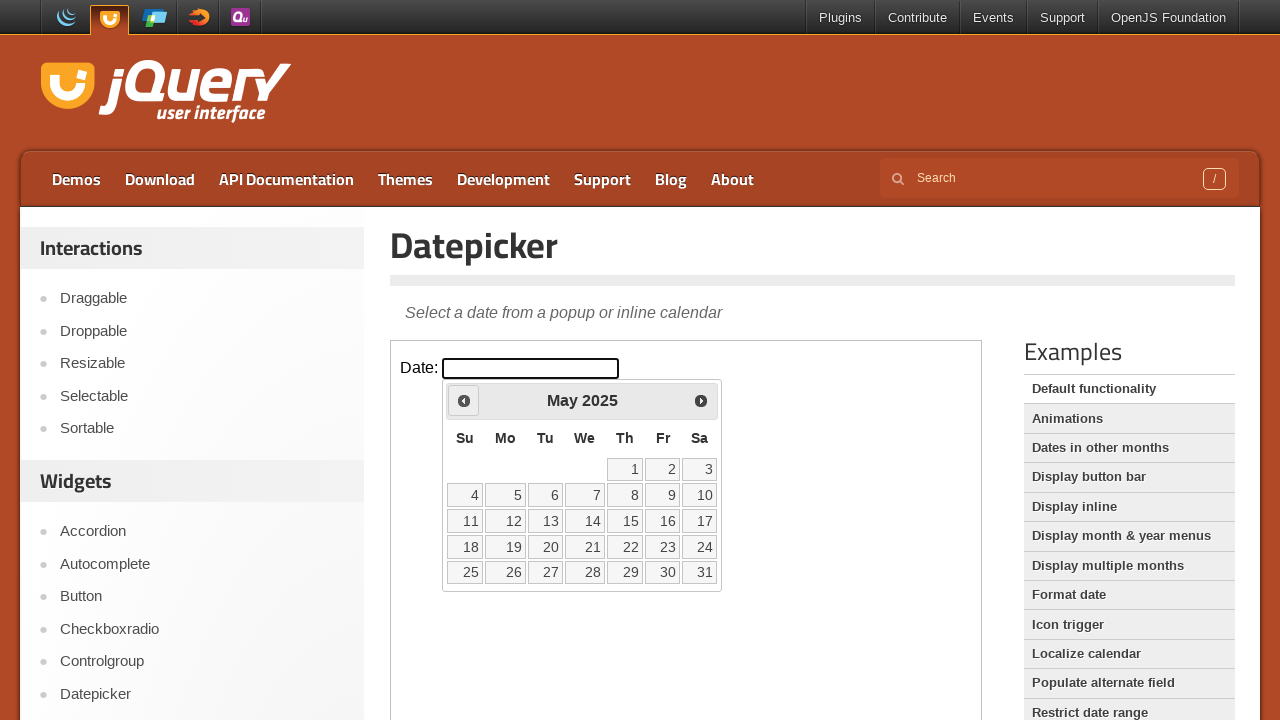

Navigated backwards in calendar from May 2025 at (464, 400) on iframe.demo-frame >> internal:control=enter-frame >> span.ui-icon-circle-triangl
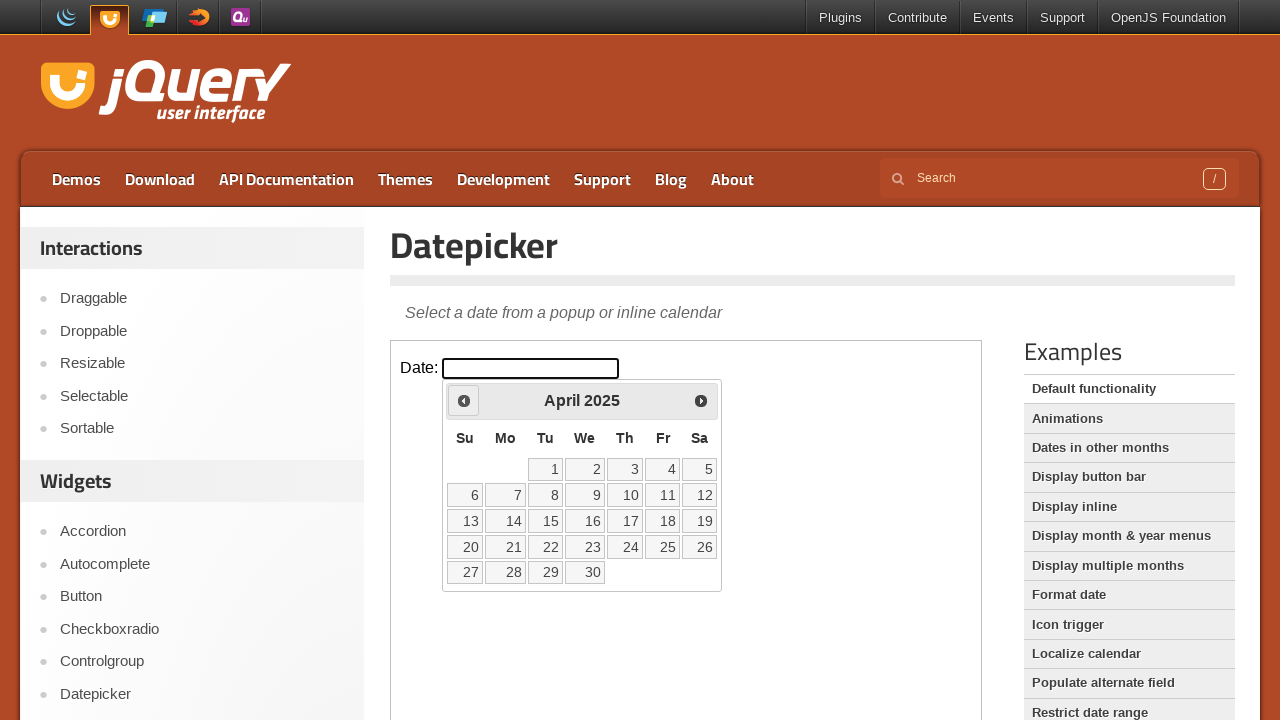

Waited for calendar to update
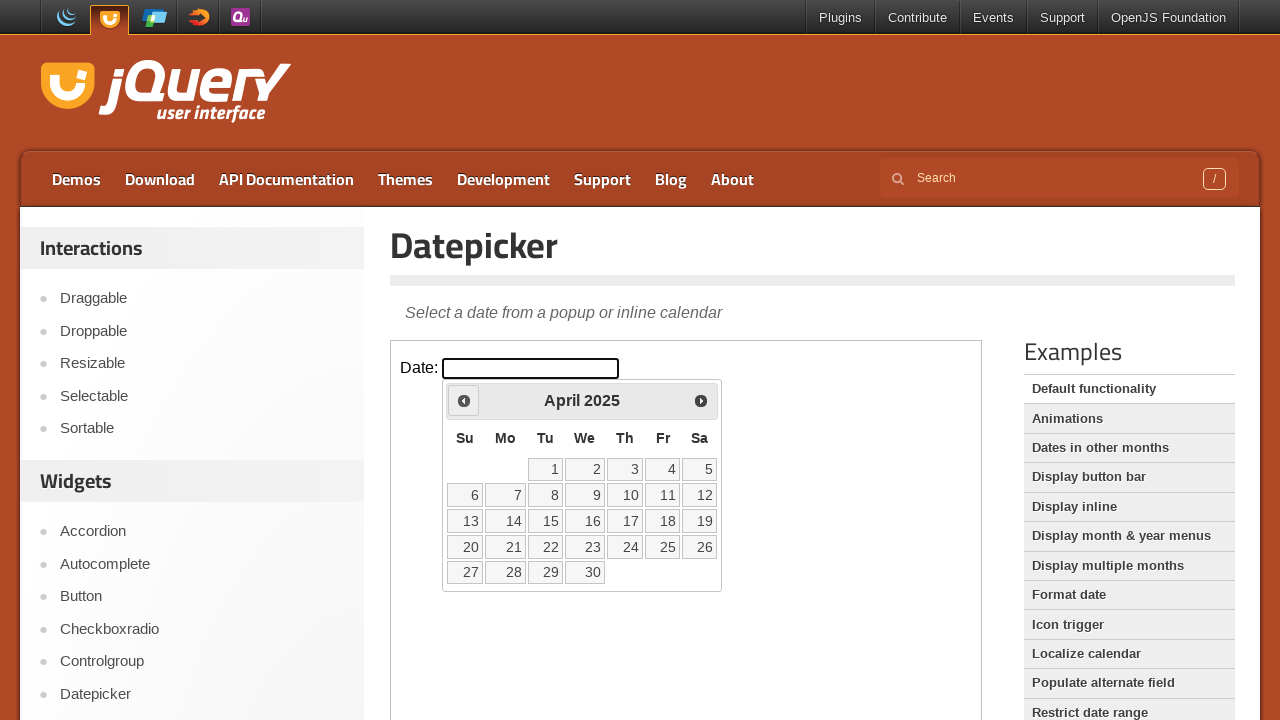

Navigated backwards in calendar from April 2025 at (464, 400) on iframe.demo-frame >> internal:control=enter-frame >> span.ui-icon-circle-triangl
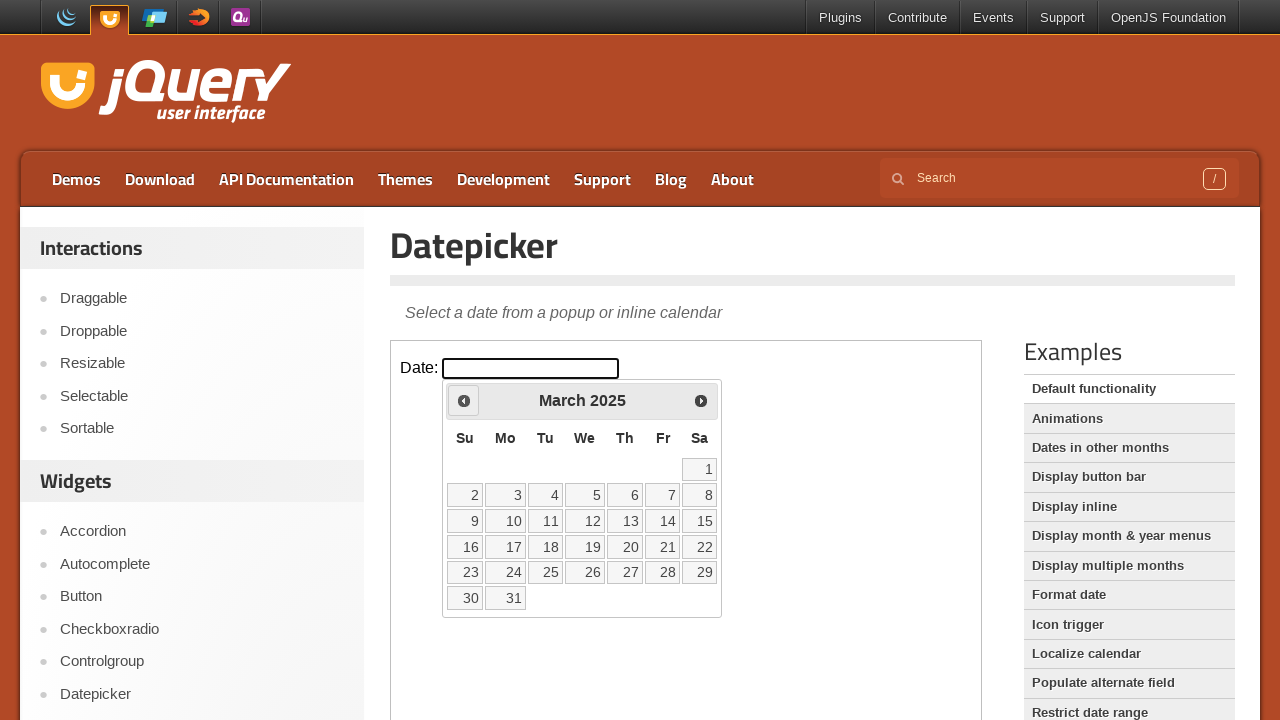

Waited for calendar to update
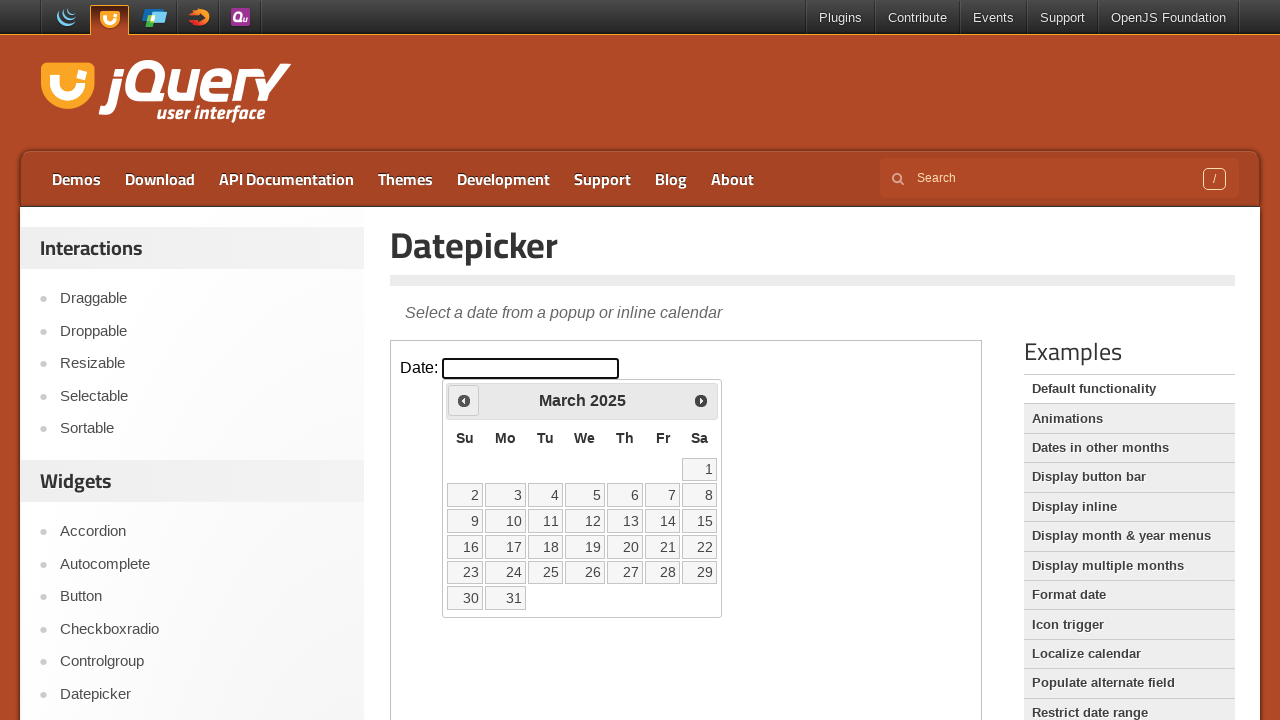

Navigated backwards in calendar from March 2025 at (464, 400) on iframe.demo-frame >> internal:control=enter-frame >> span.ui-icon-circle-triangl
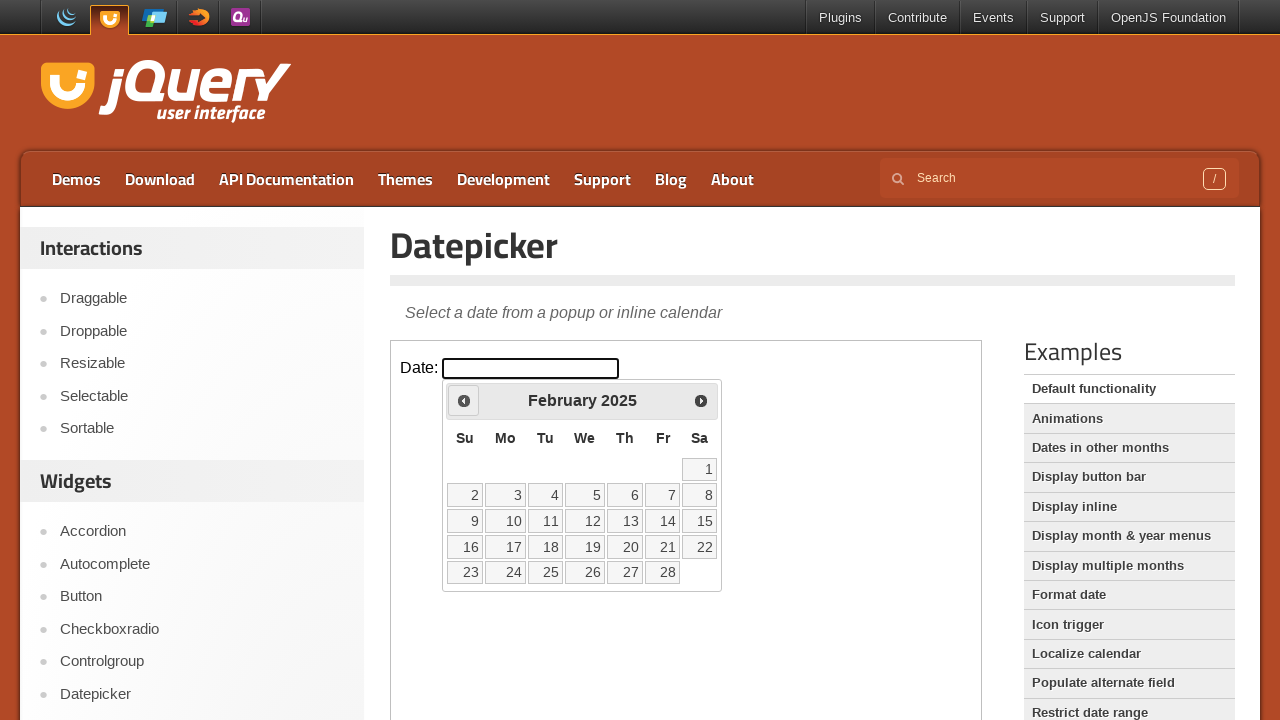

Waited for calendar to update
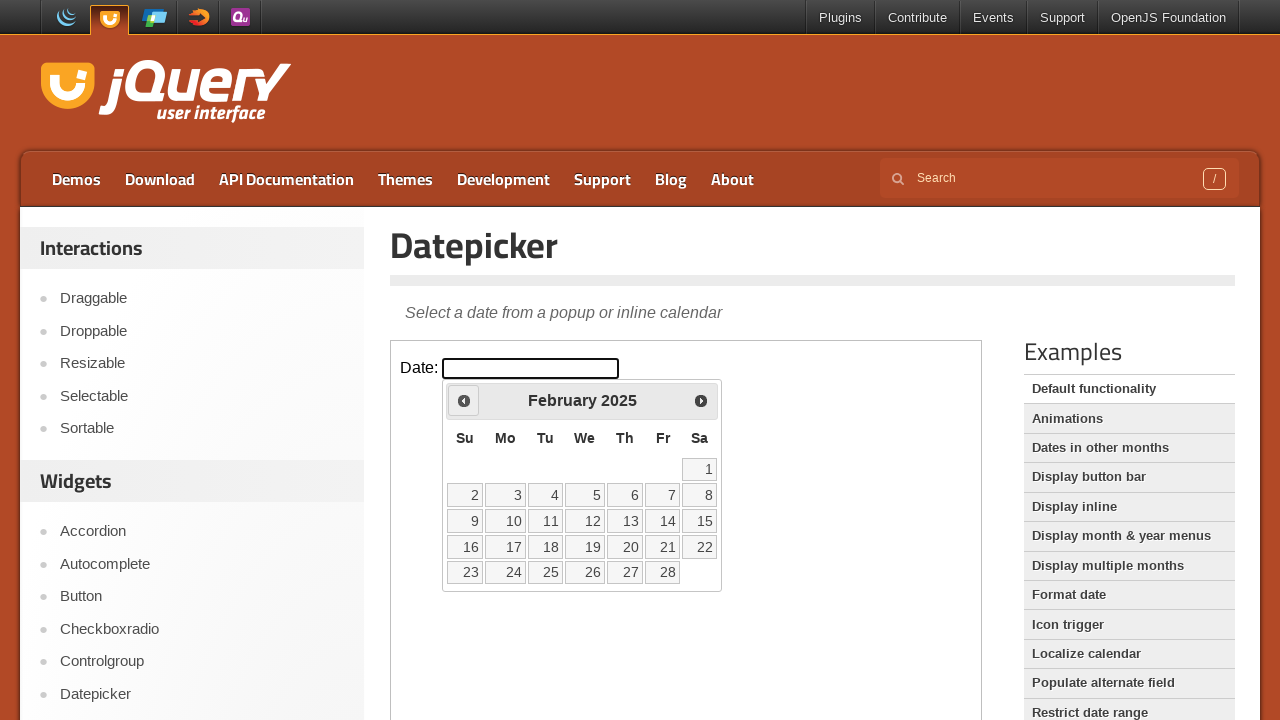

Navigated backwards in calendar from February 2025 at (464, 400) on iframe.demo-frame >> internal:control=enter-frame >> span.ui-icon-circle-triangl
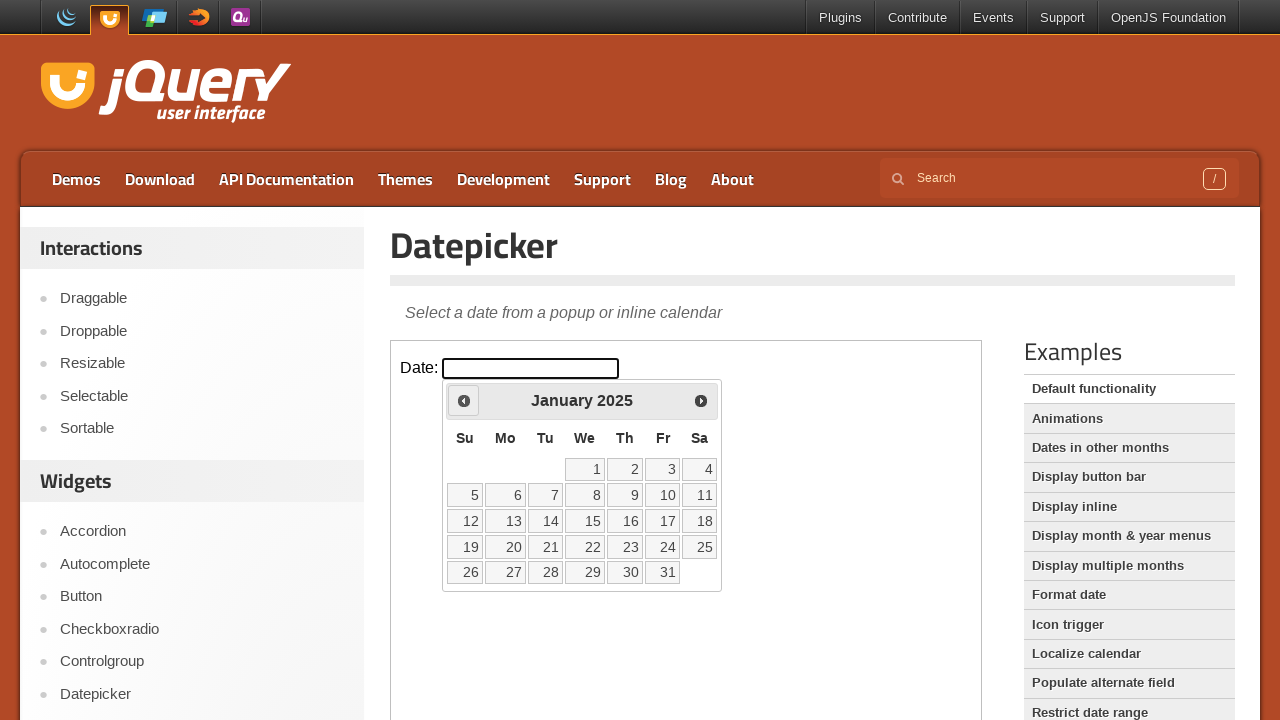

Waited for calendar to update
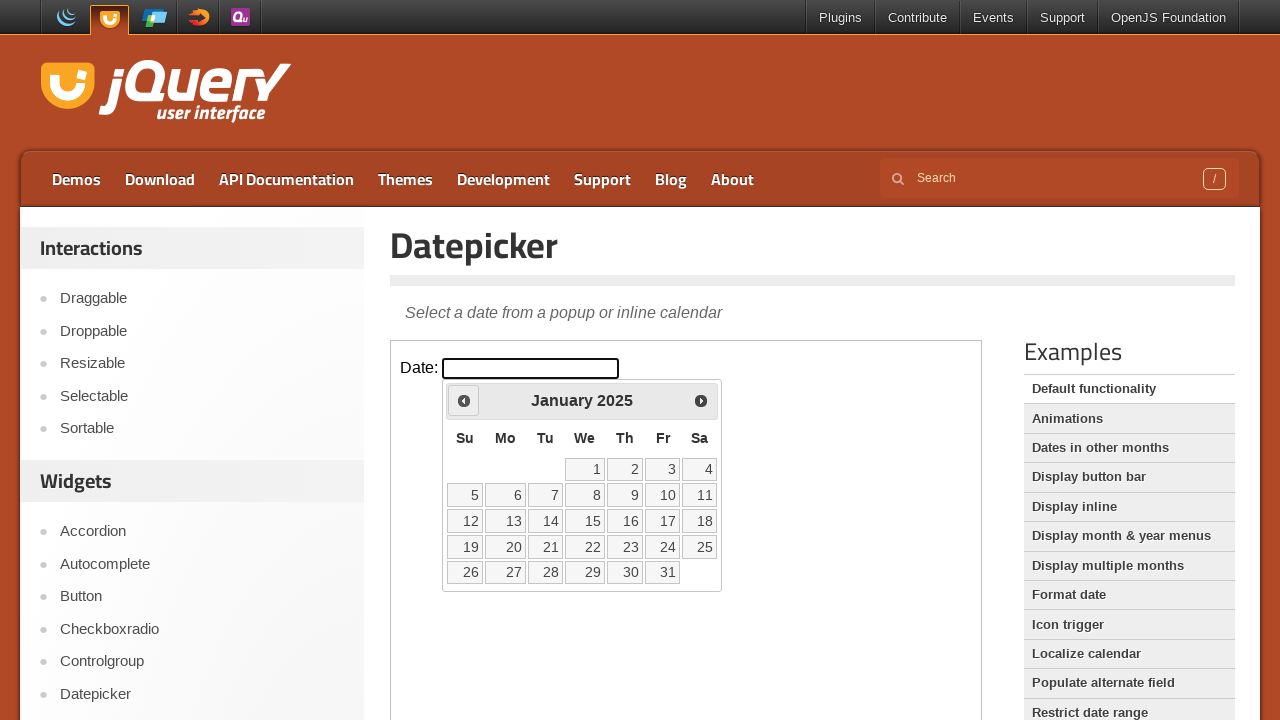

Navigated backwards in calendar from January 2025 at (464, 400) on iframe.demo-frame >> internal:control=enter-frame >> span.ui-icon-circle-triangl
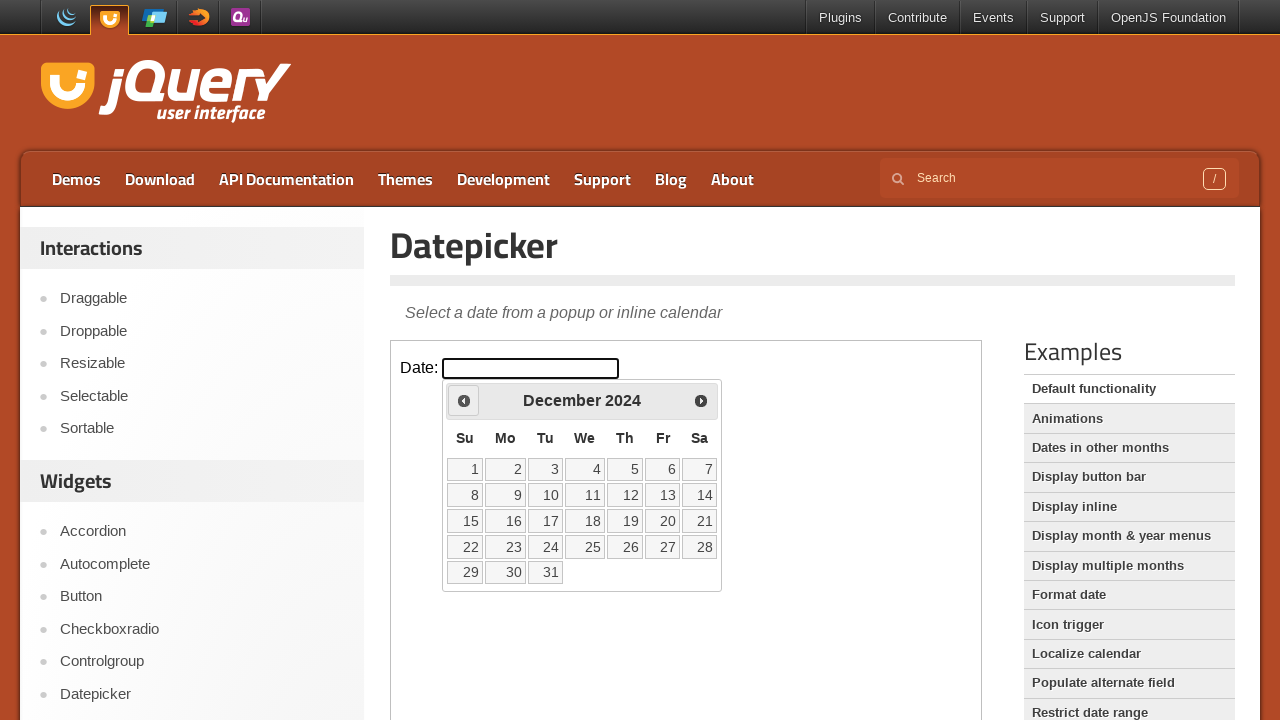

Waited for calendar to update
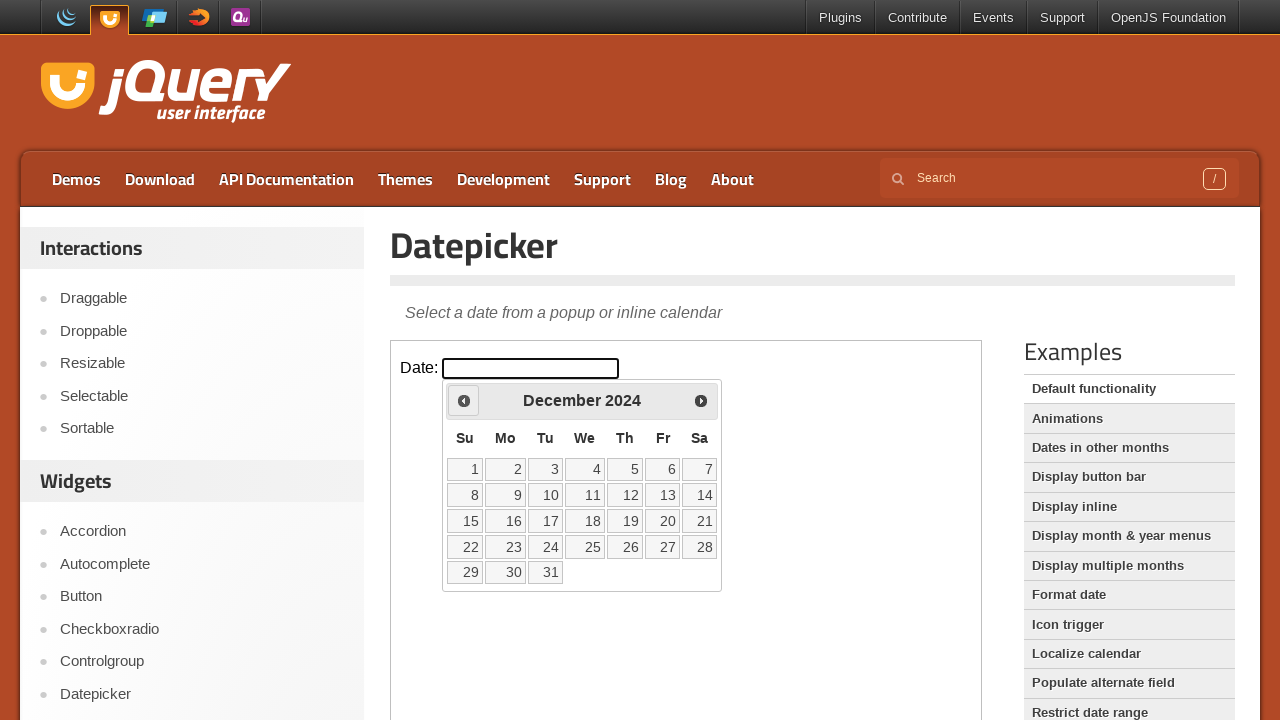

Navigated backwards in calendar from December 2024 at (464, 400) on iframe.demo-frame >> internal:control=enter-frame >> span.ui-icon-circle-triangl
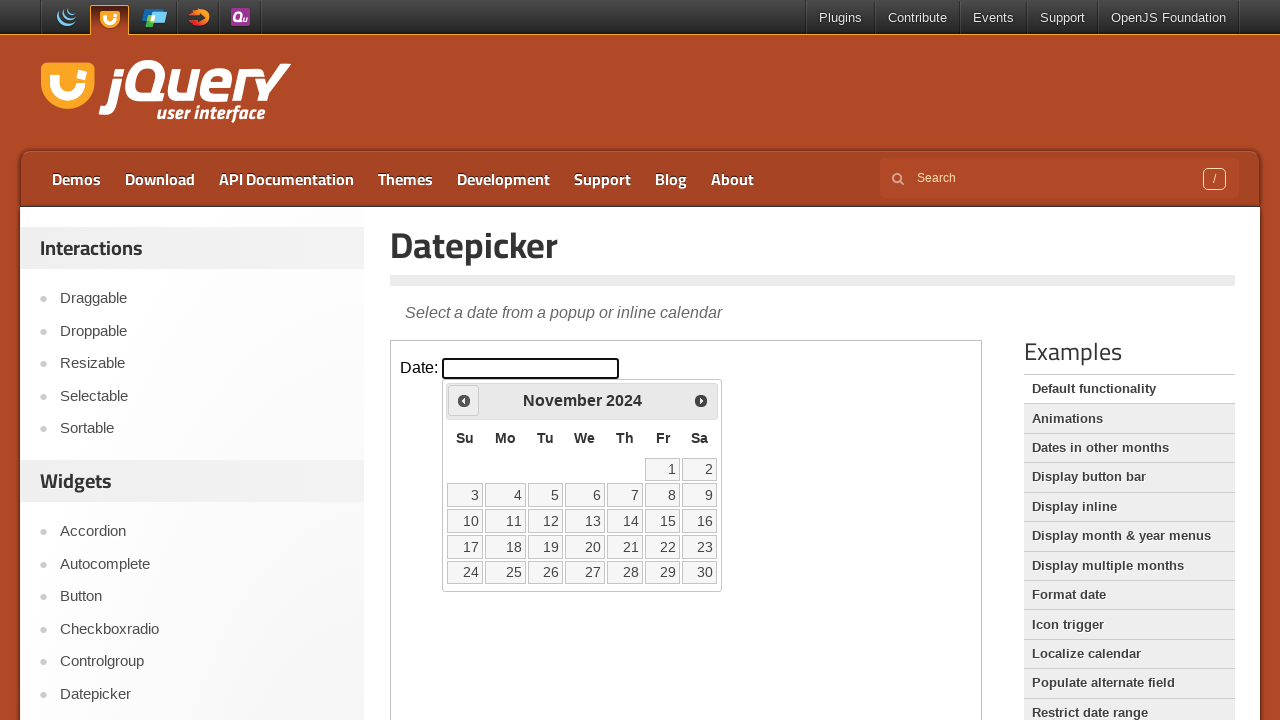

Waited for calendar to update
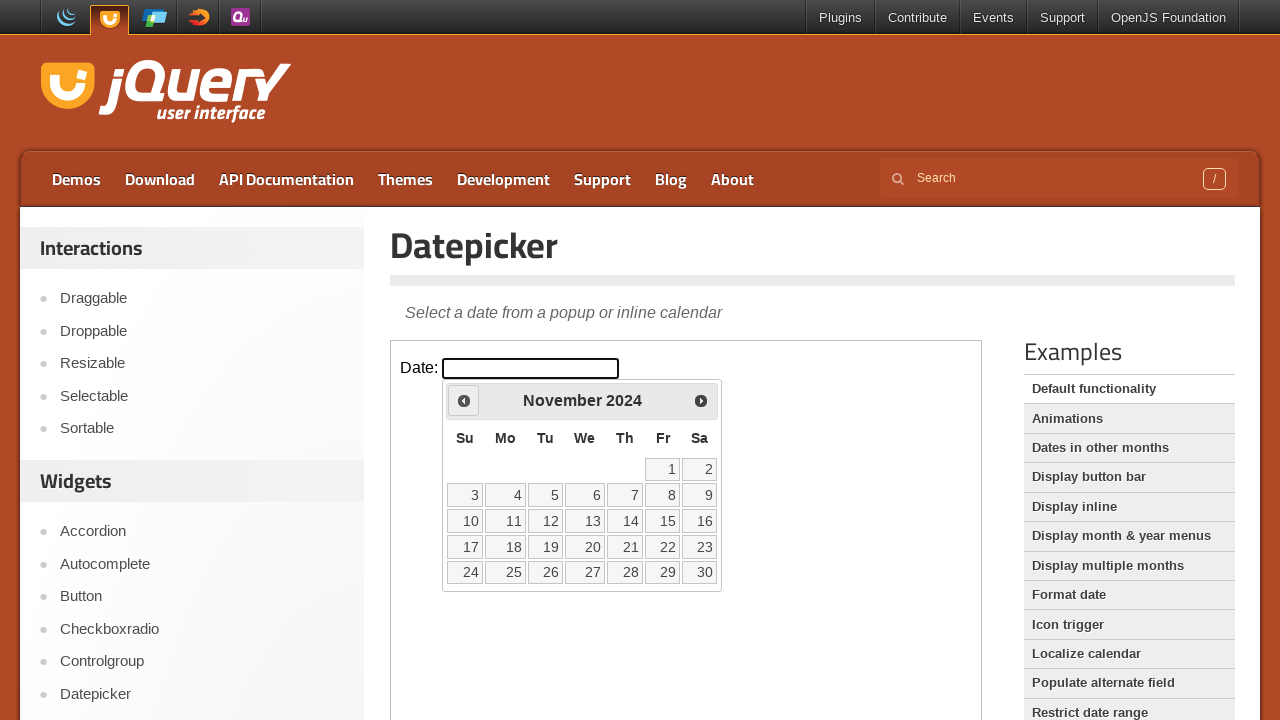

Navigated backwards in calendar from November 2024 at (464, 400) on iframe.demo-frame >> internal:control=enter-frame >> span.ui-icon-circle-triangl
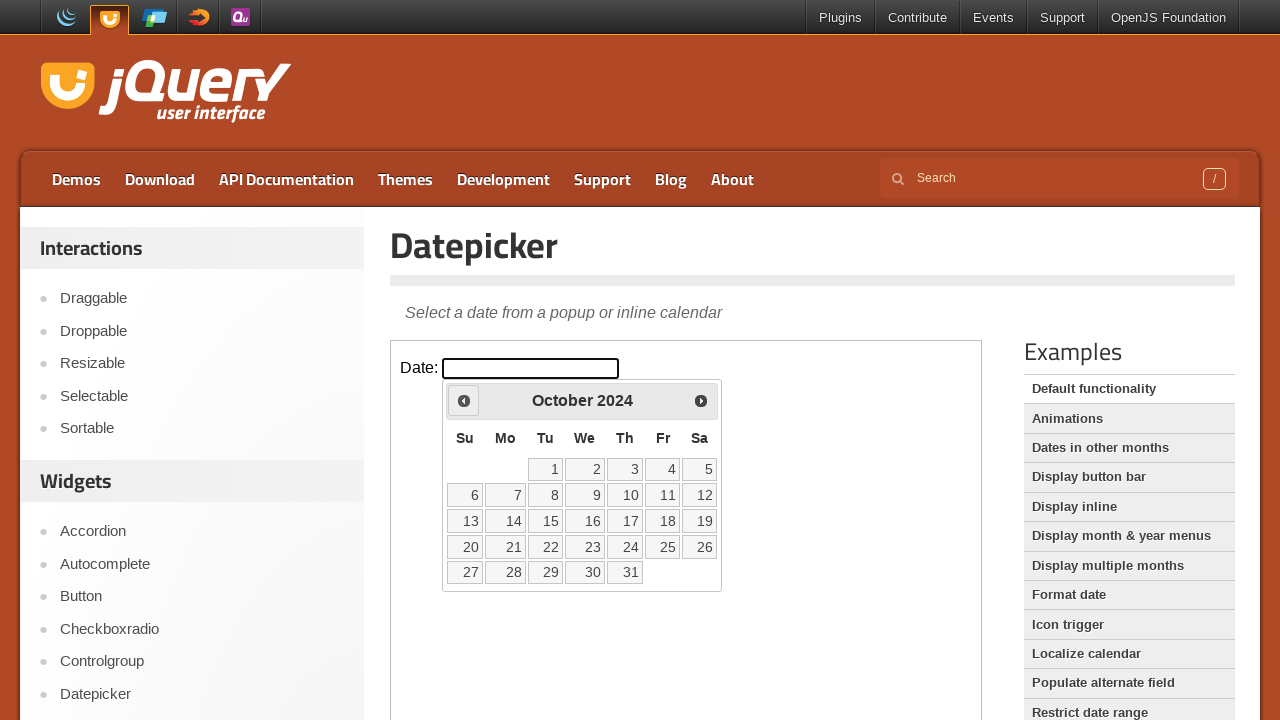

Waited for calendar to update
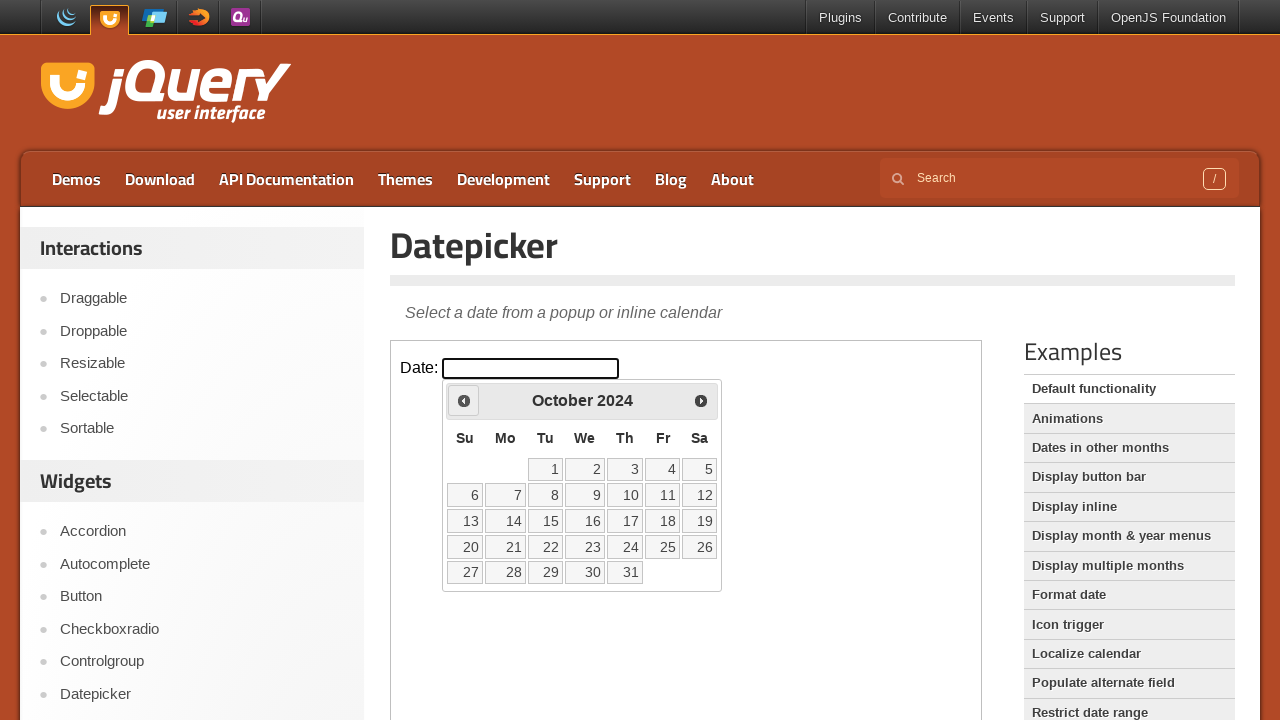

Navigated backwards in calendar from October 2024 at (464, 400) on iframe.demo-frame >> internal:control=enter-frame >> span.ui-icon-circle-triangl
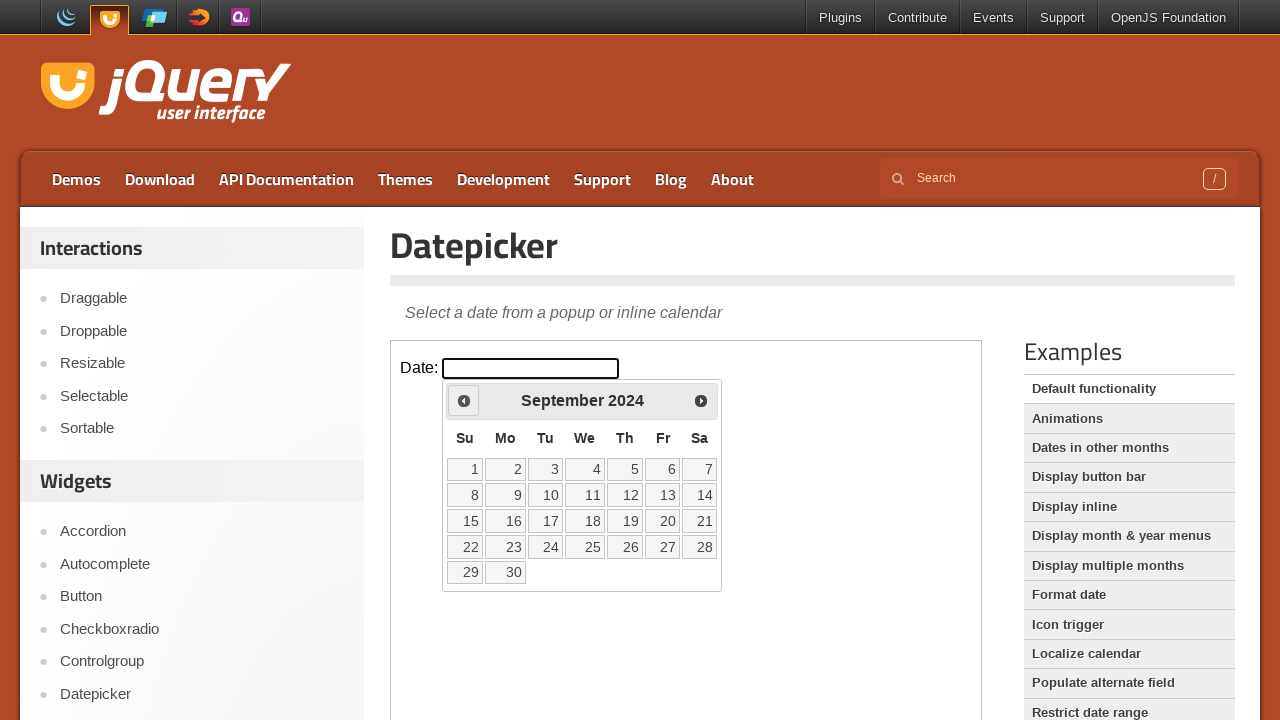

Waited for calendar to update
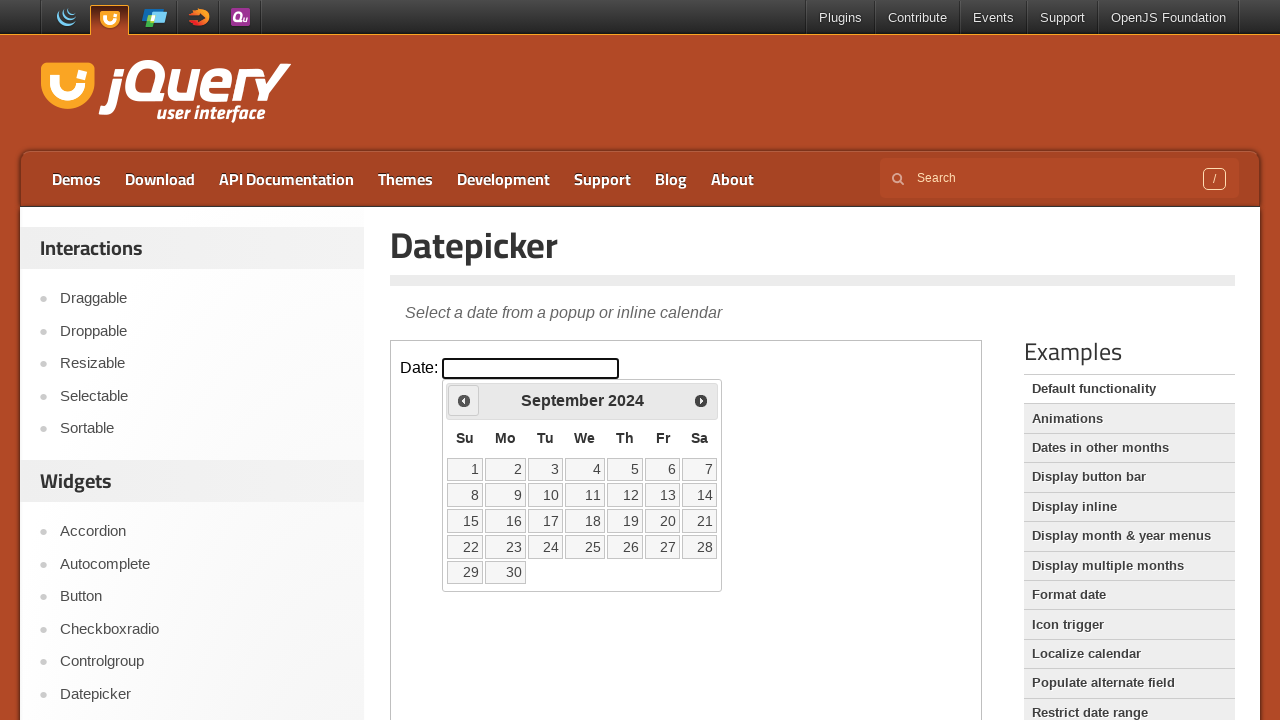

Navigated backwards in calendar from September 2024 at (464, 400) on iframe.demo-frame >> internal:control=enter-frame >> span.ui-icon-circle-triangl
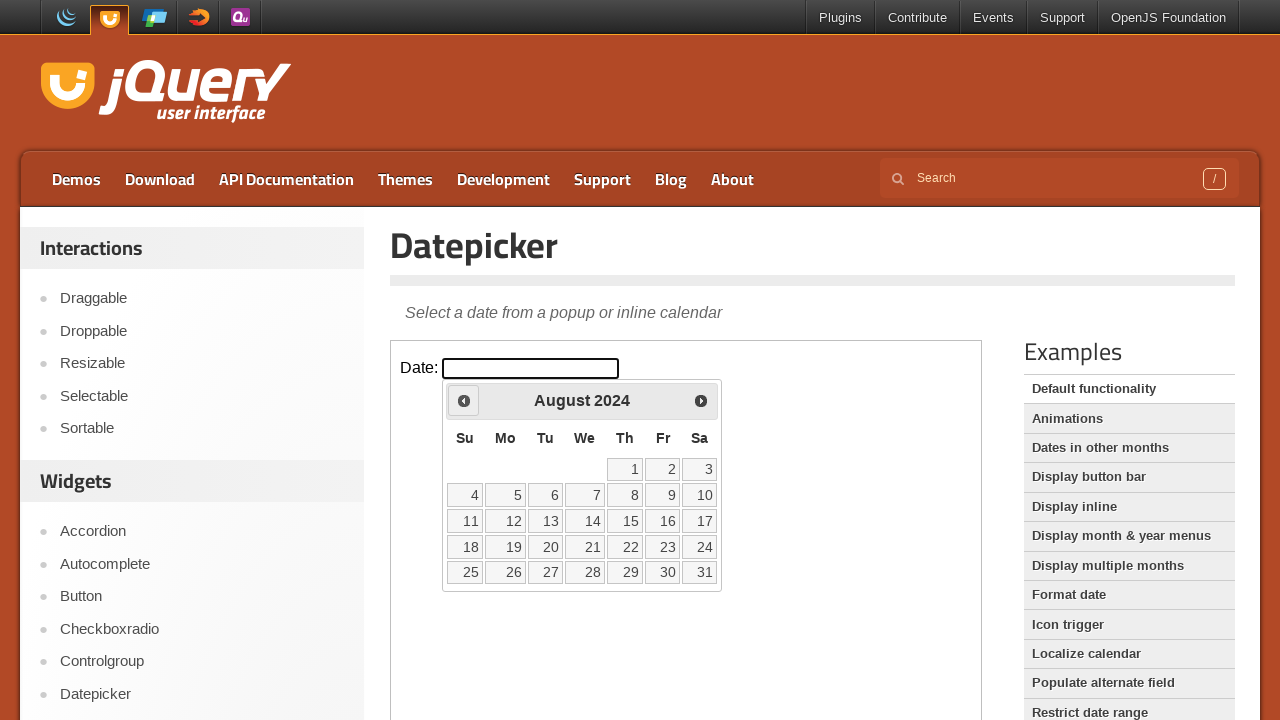

Waited for calendar to update
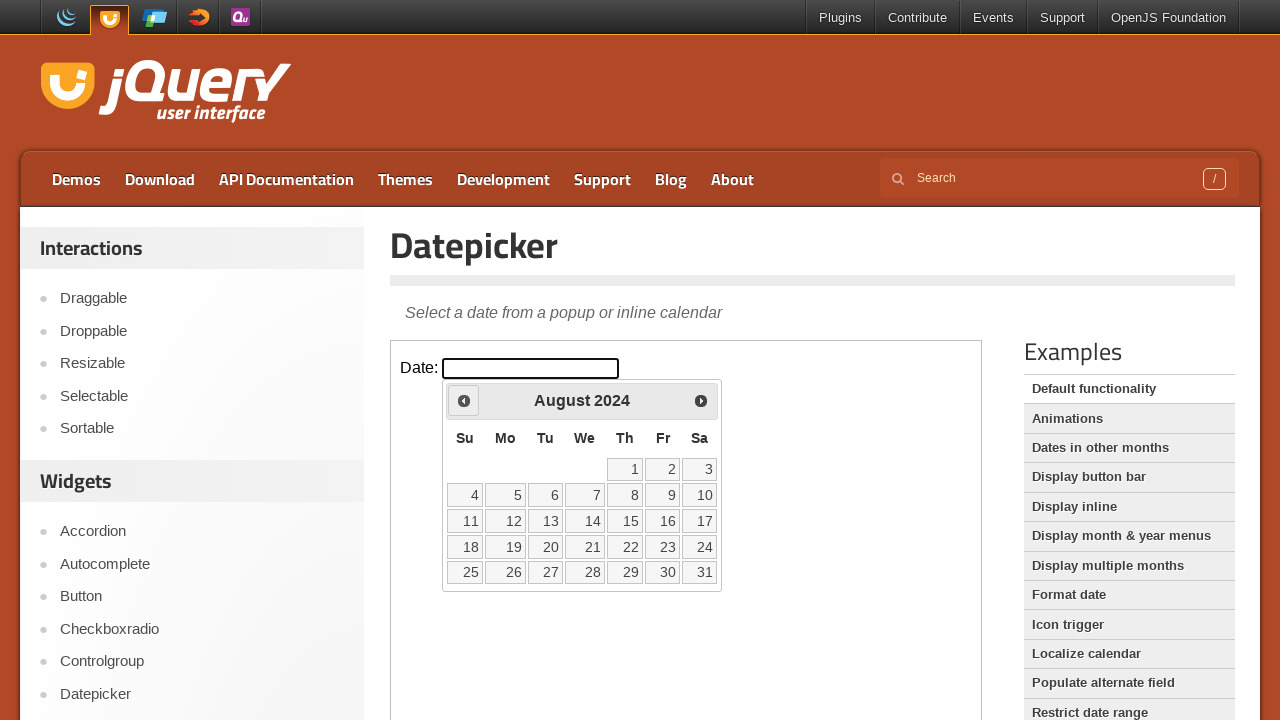

Navigated backwards in calendar from August 2024 at (464, 400) on iframe.demo-frame >> internal:control=enter-frame >> span.ui-icon-circle-triangl
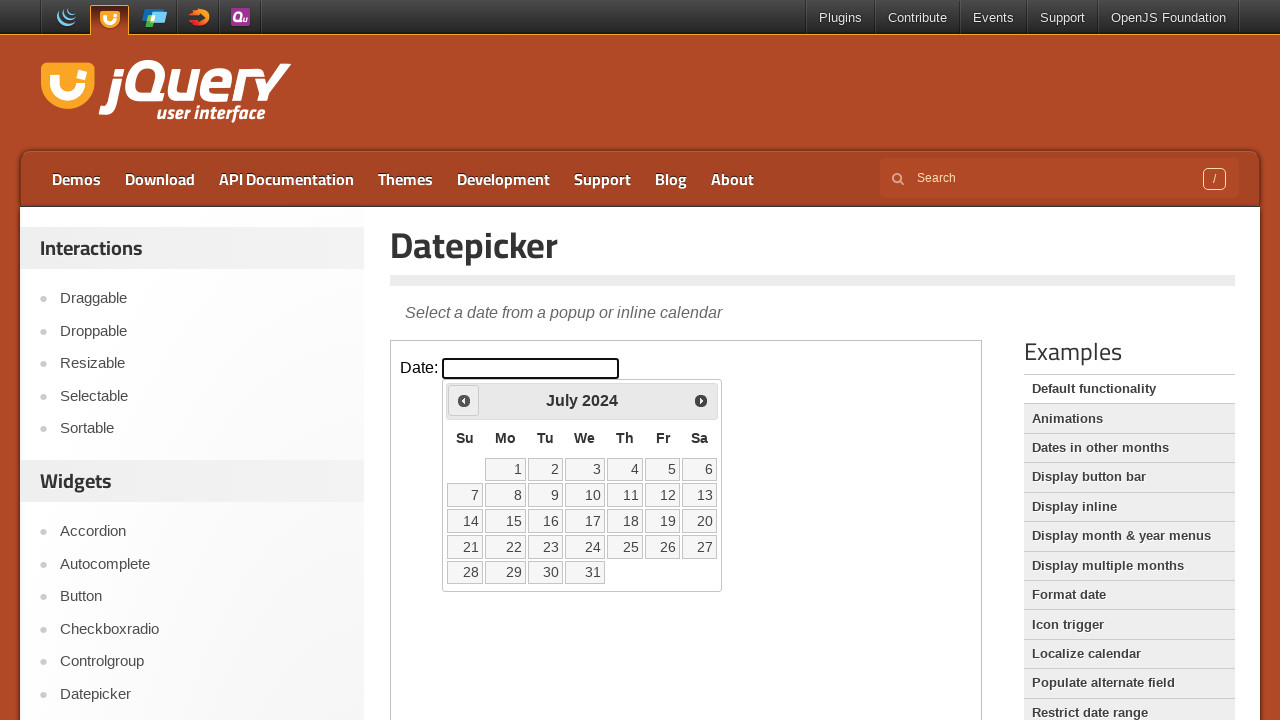

Waited for calendar to update
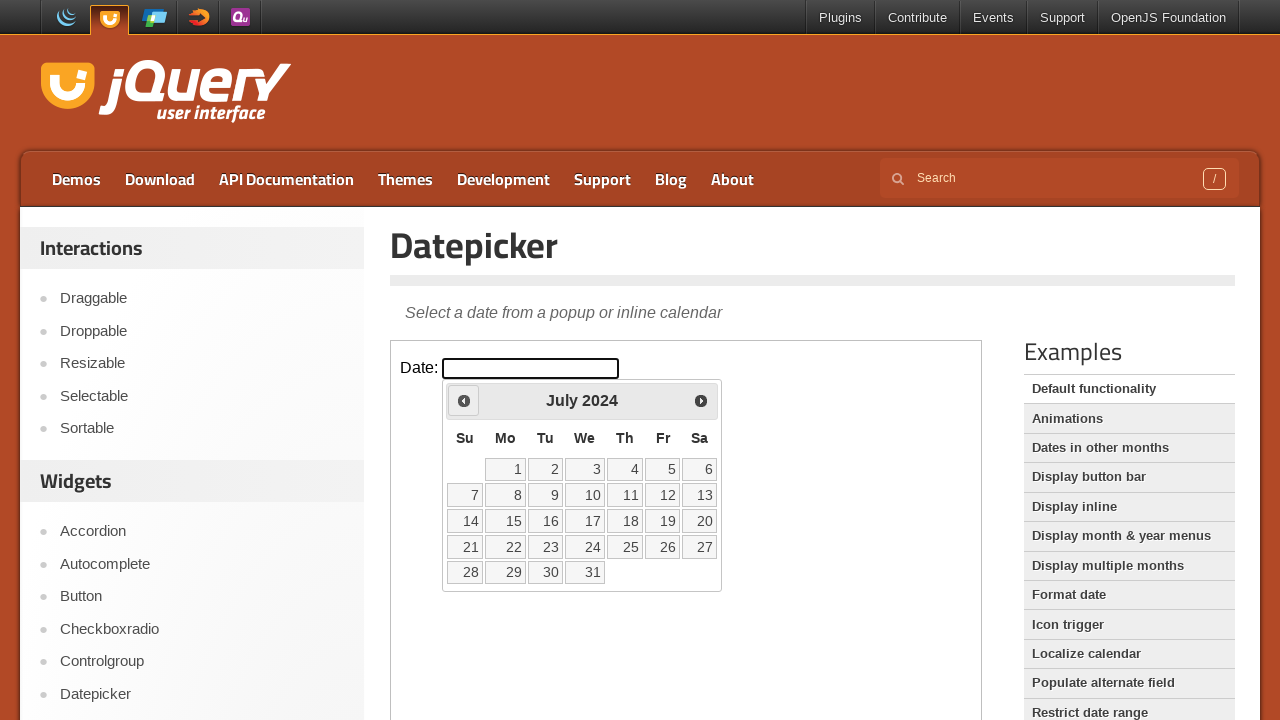

Navigated backwards in calendar from July 2024 at (464, 400) on iframe.demo-frame >> internal:control=enter-frame >> span.ui-icon-circle-triangl
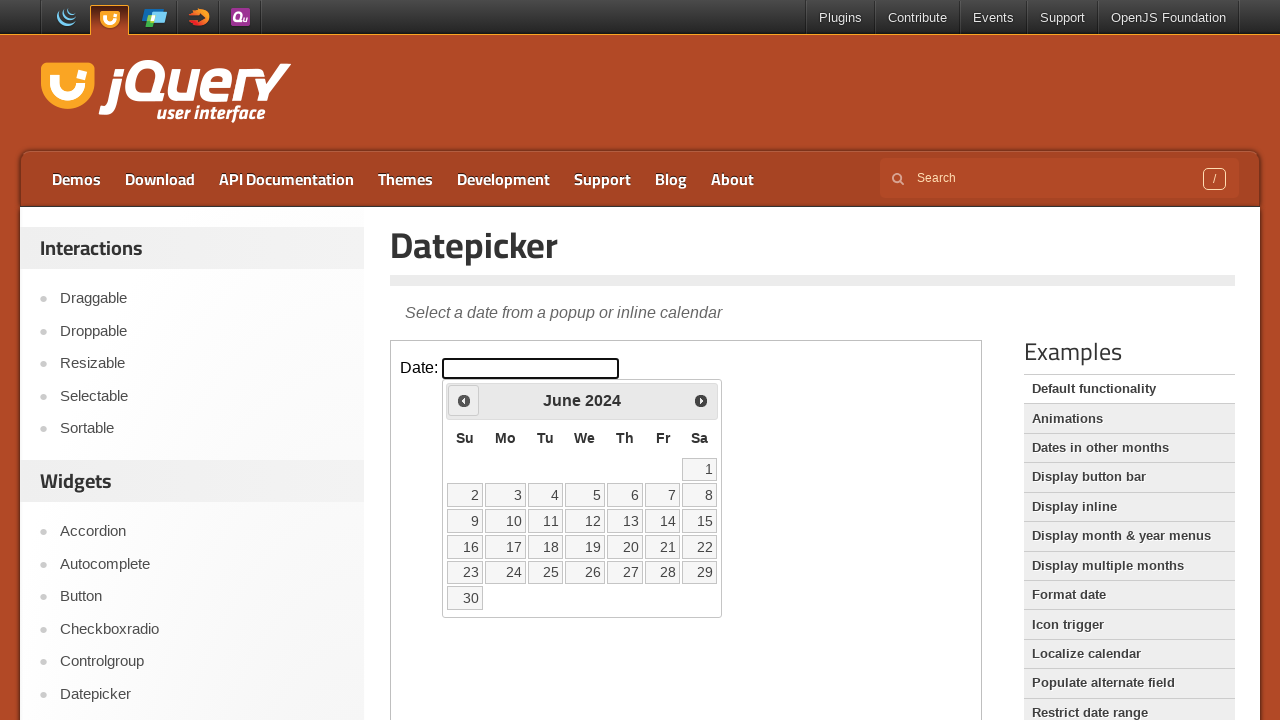

Waited for calendar to update
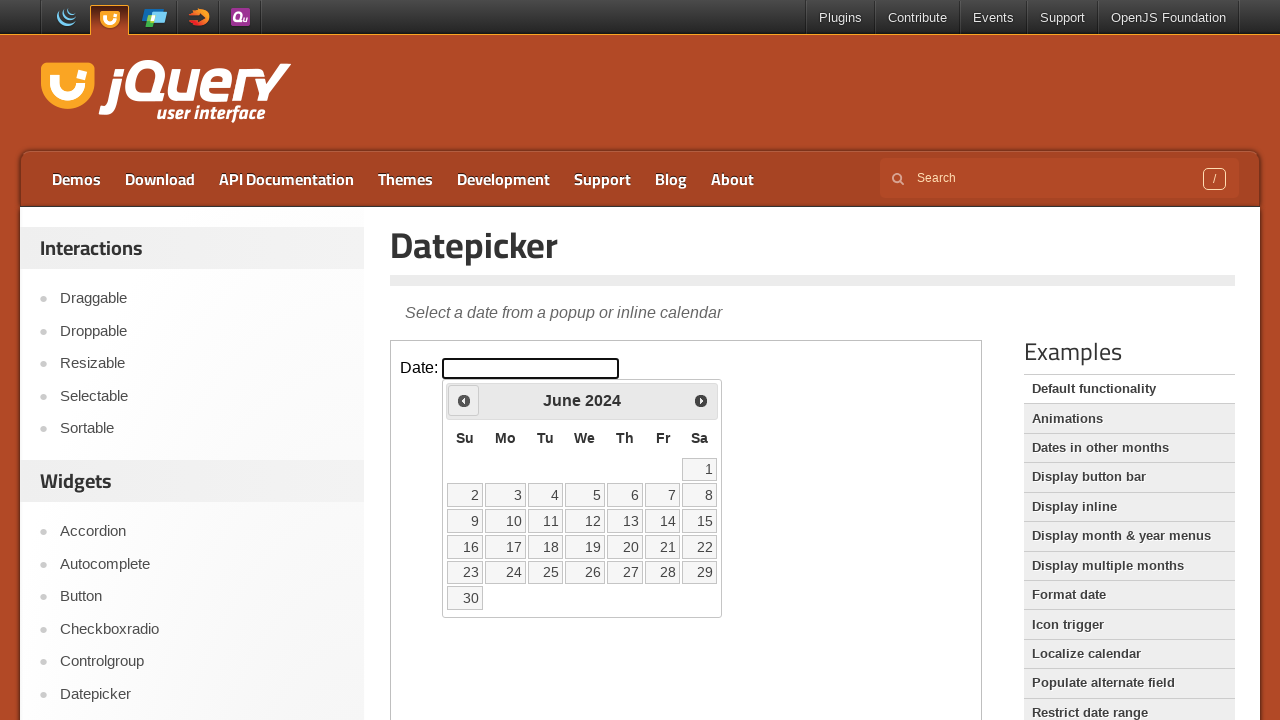

Navigated backwards in calendar from June 2024 at (464, 400) on iframe.demo-frame >> internal:control=enter-frame >> span.ui-icon-circle-triangl
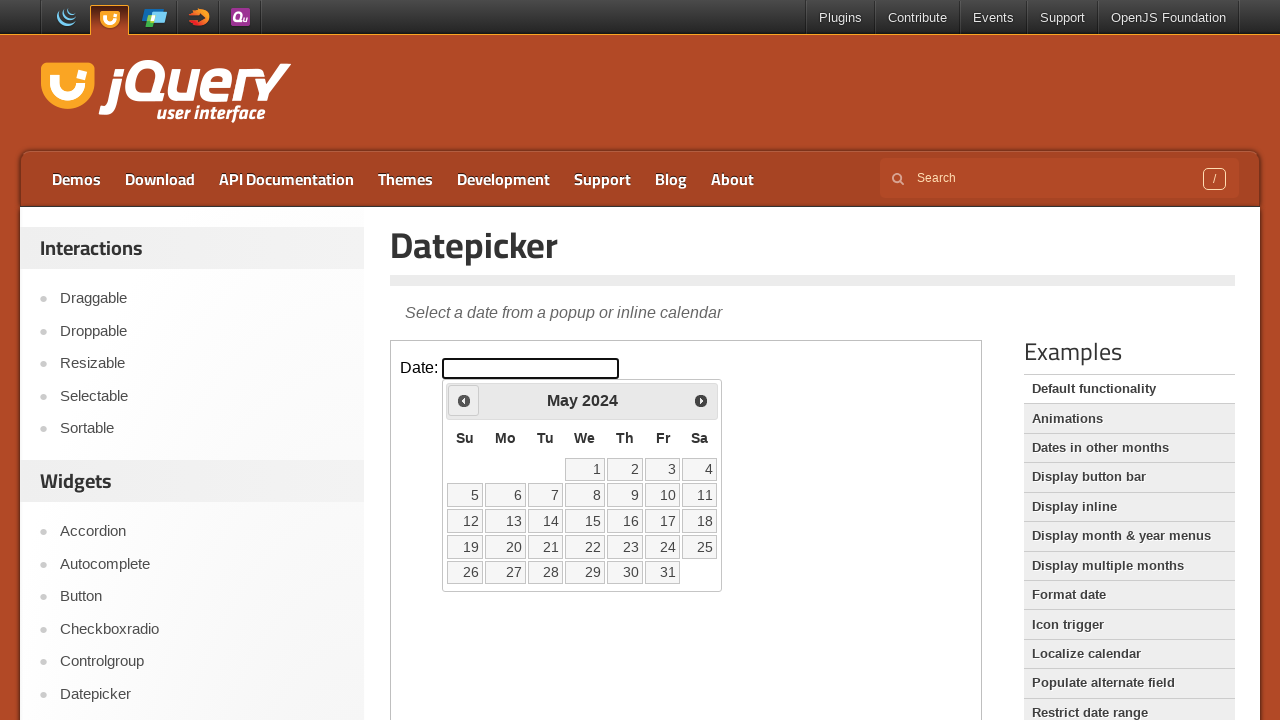

Waited for calendar to update
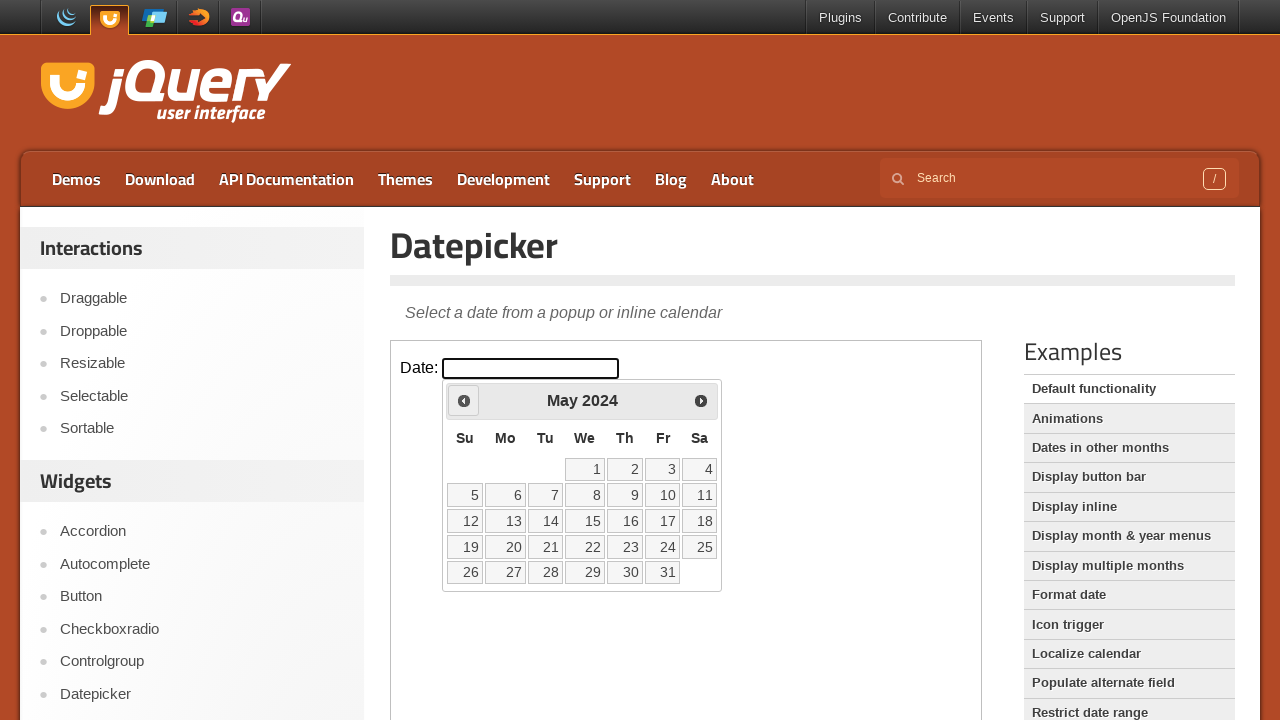

Navigated backwards in calendar from May 2024 at (464, 400) on iframe.demo-frame >> internal:control=enter-frame >> span.ui-icon-circle-triangl
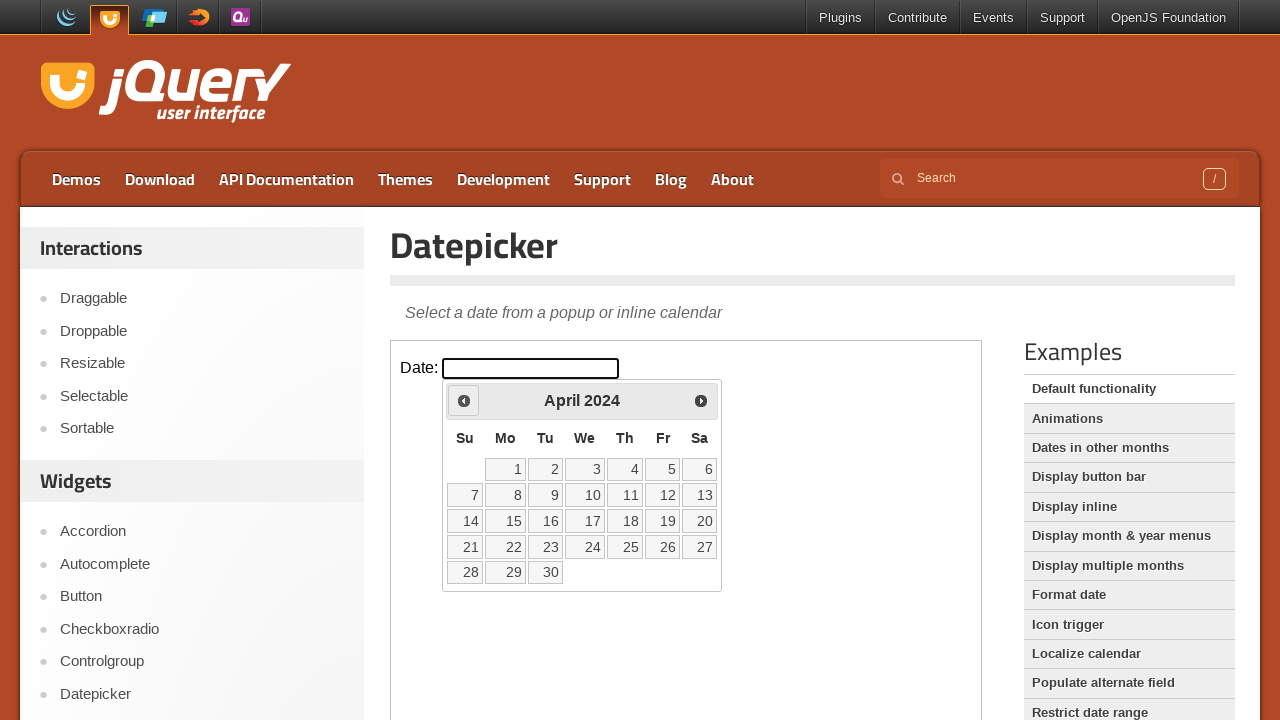

Waited for calendar to update
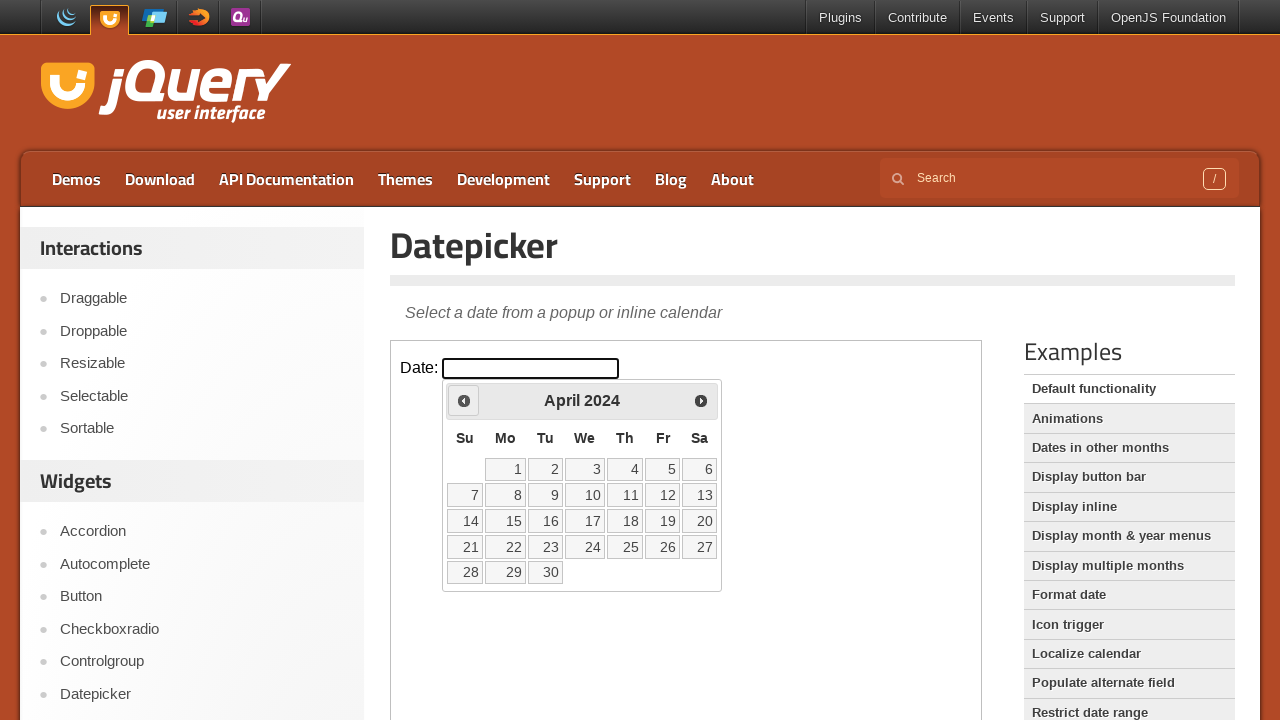

Navigated backwards in calendar from April 2024 at (464, 400) on iframe.demo-frame >> internal:control=enter-frame >> span.ui-icon-circle-triangl
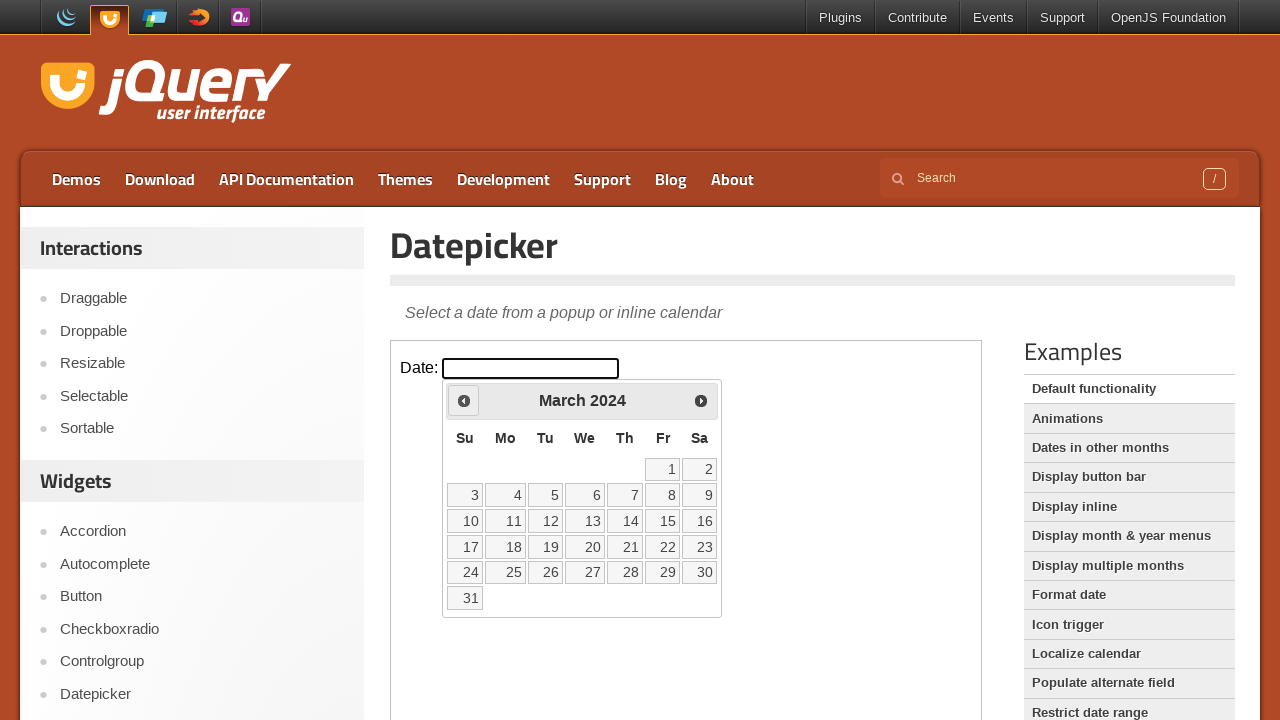

Waited for calendar to update
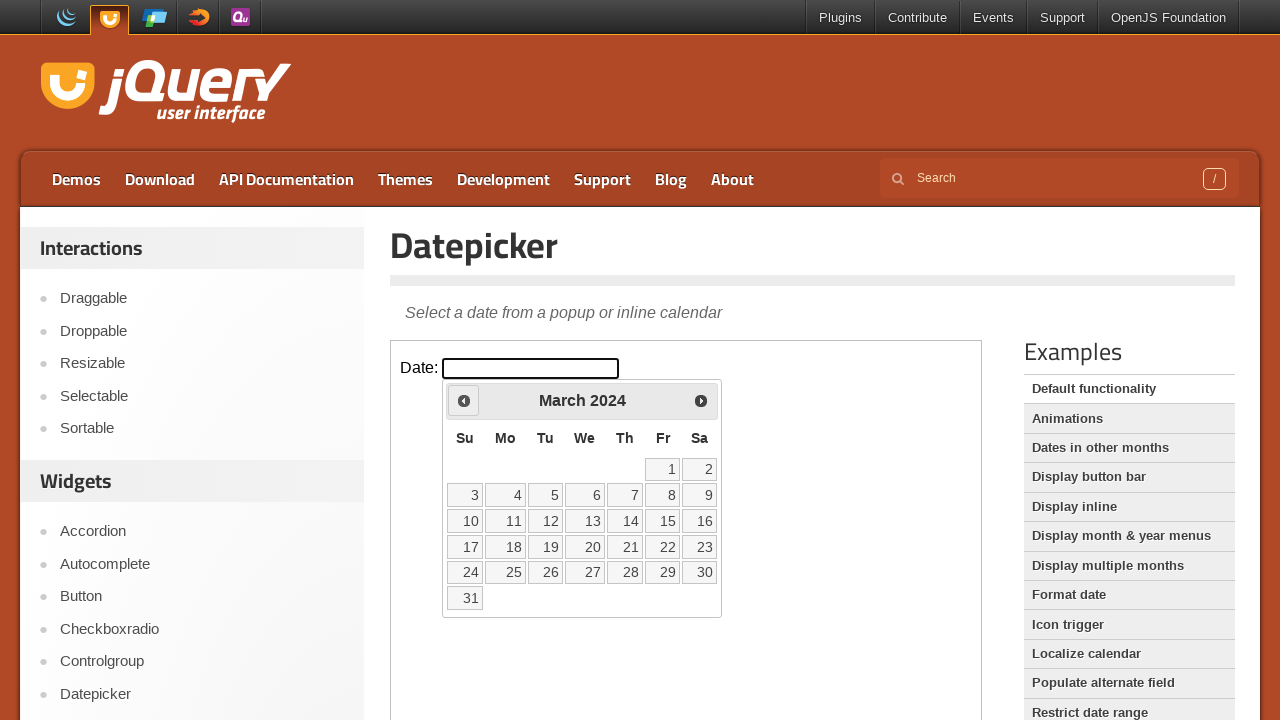

Navigated backwards in calendar from March 2024 at (464, 400) on iframe.demo-frame >> internal:control=enter-frame >> span.ui-icon-circle-triangl
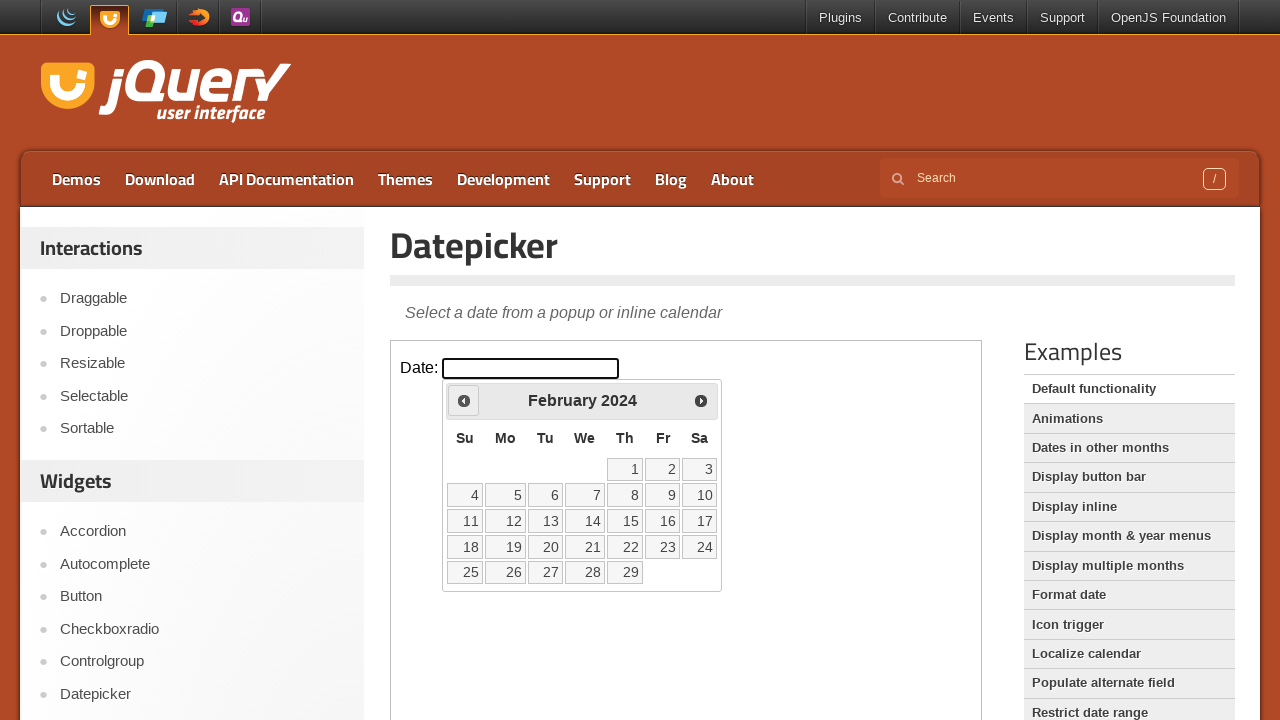

Waited for calendar to update
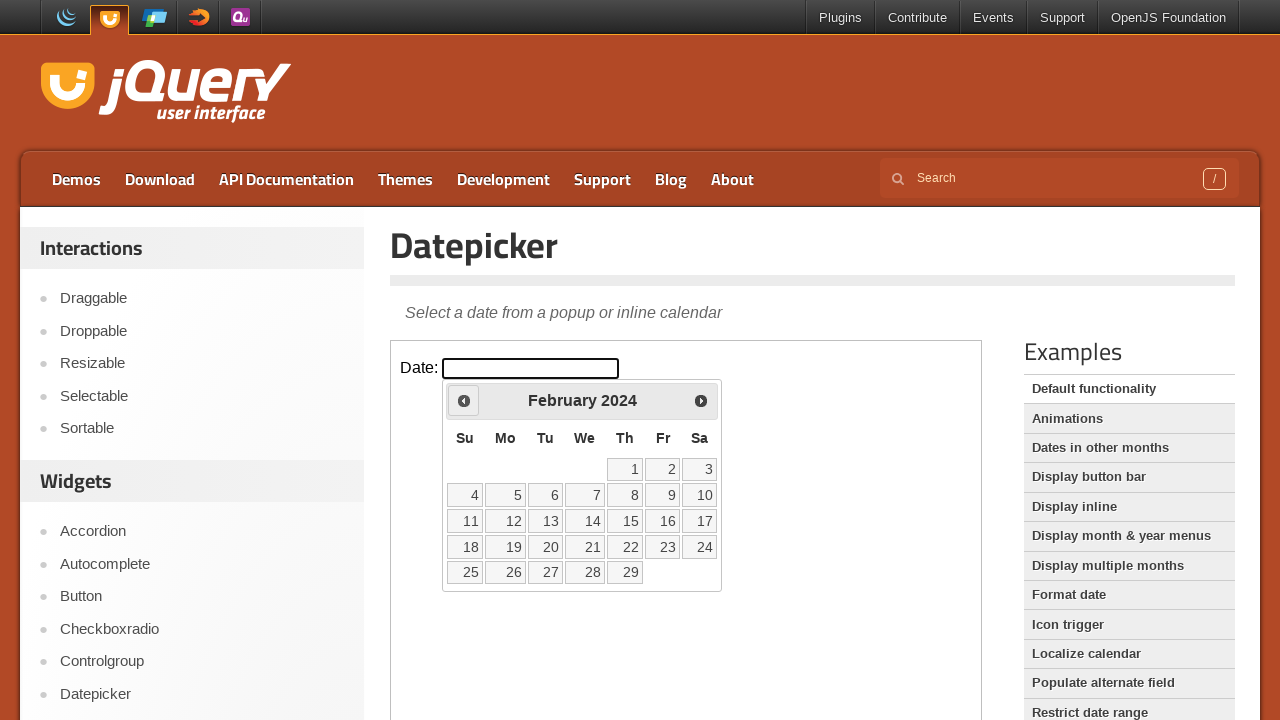

Navigated backwards in calendar from February 2024 at (464, 400) on iframe.demo-frame >> internal:control=enter-frame >> span.ui-icon-circle-triangl
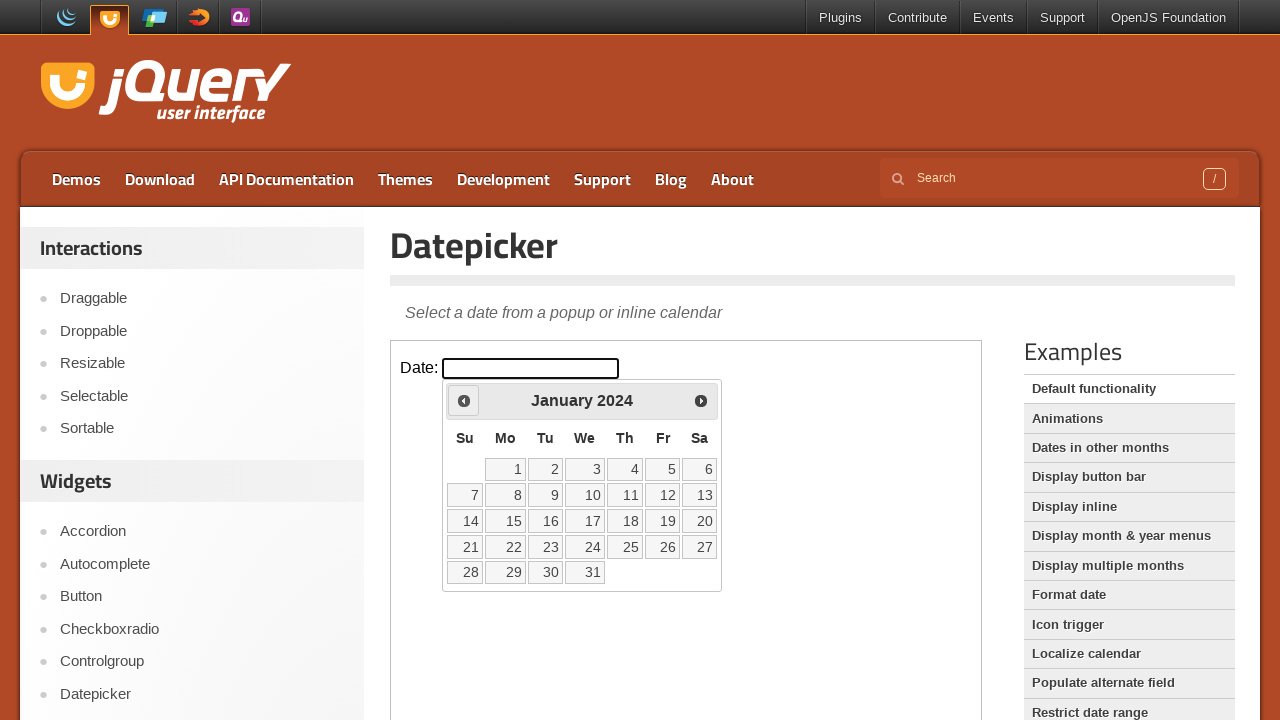

Waited for calendar to update
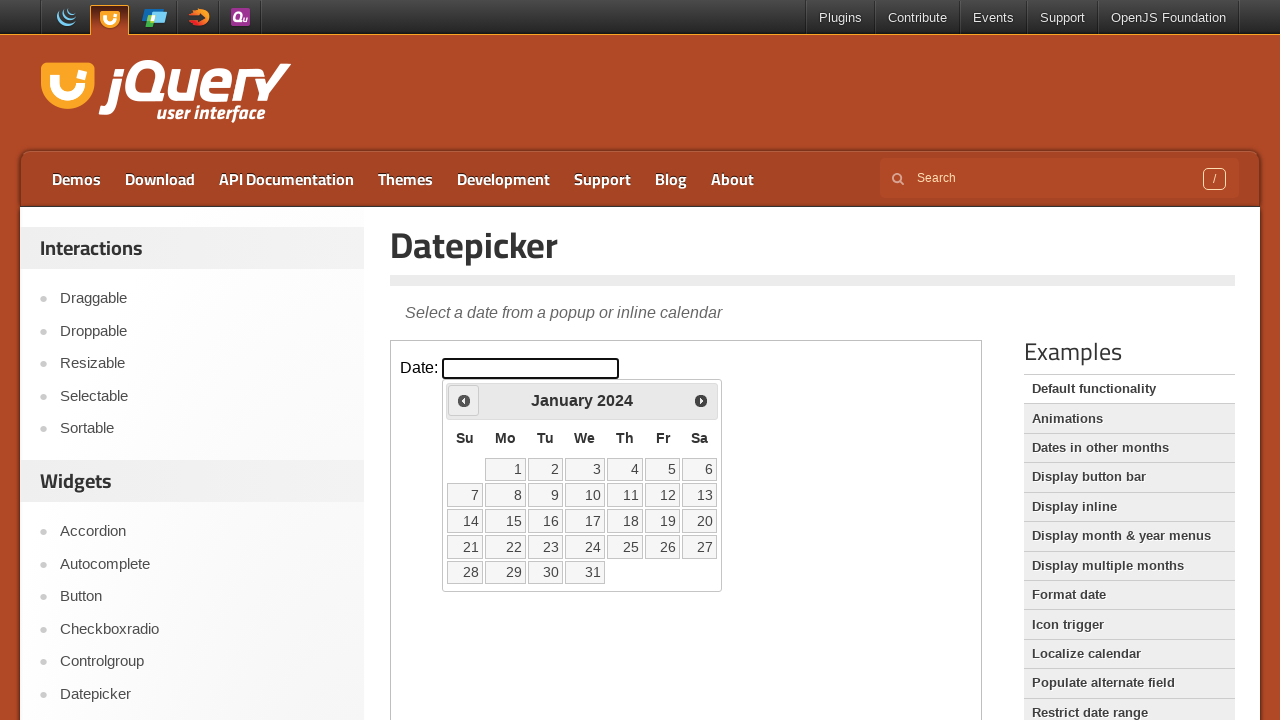

Navigated backwards in calendar from January 2024 at (464, 400) on iframe.demo-frame >> internal:control=enter-frame >> span.ui-icon-circle-triangl
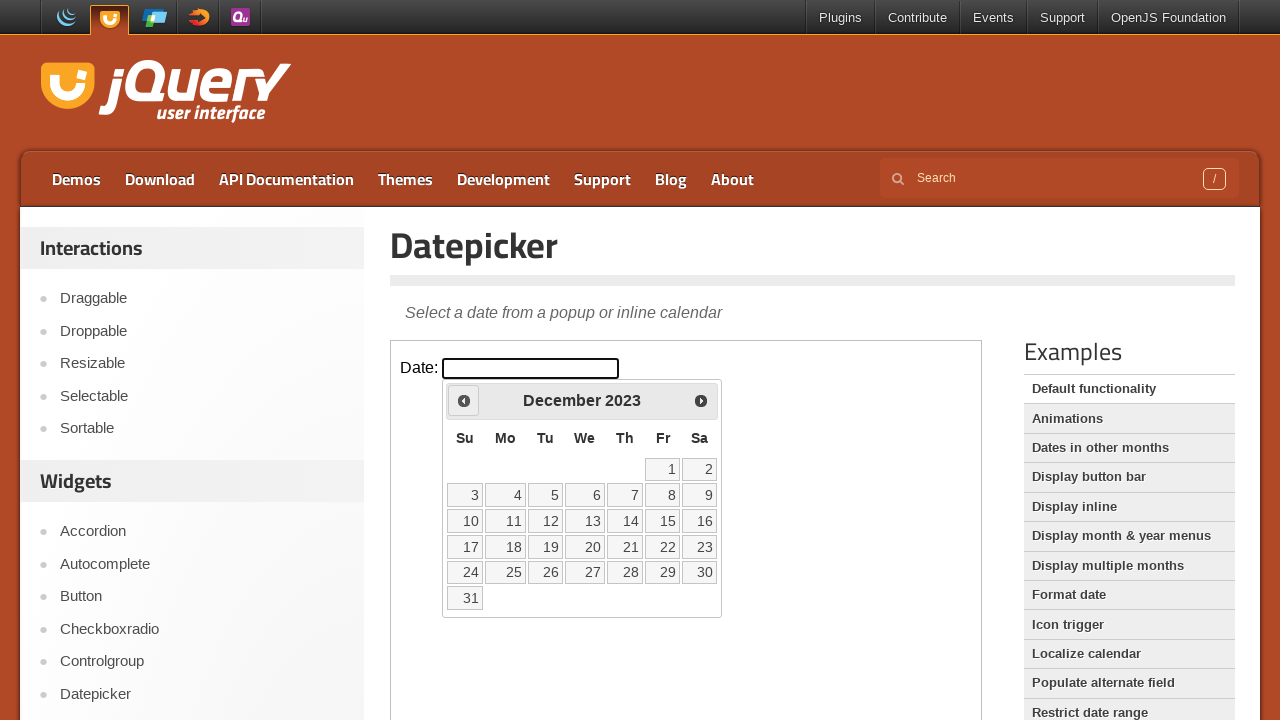

Waited for calendar to update
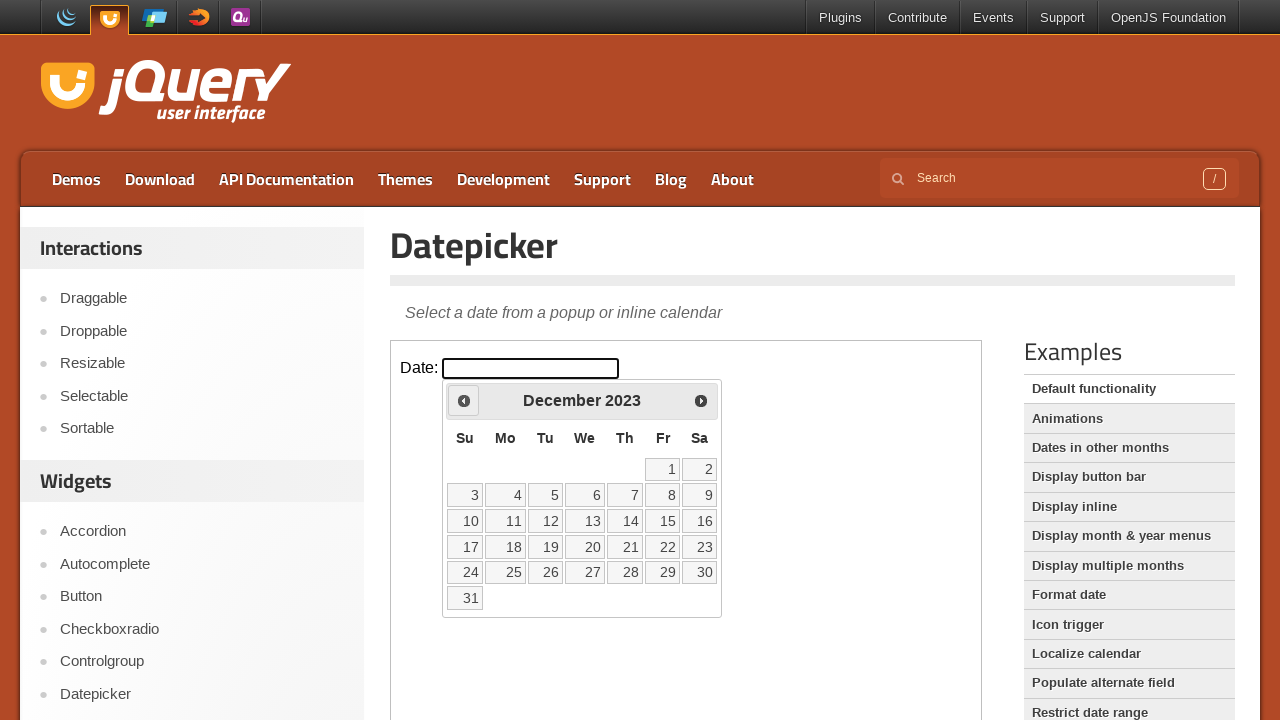

Navigated backwards in calendar from December 2023 at (464, 400) on iframe.demo-frame >> internal:control=enter-frame >> span.ui-icon-circle-triangl
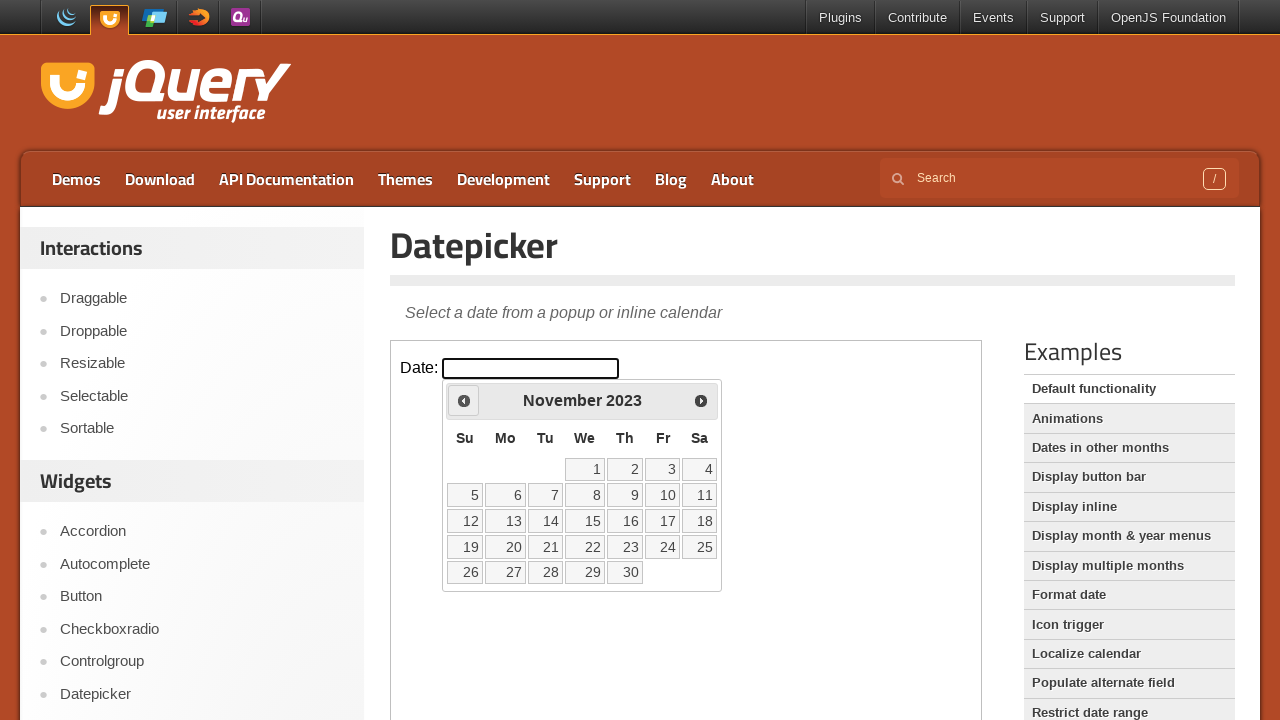

Waited for calendar to update
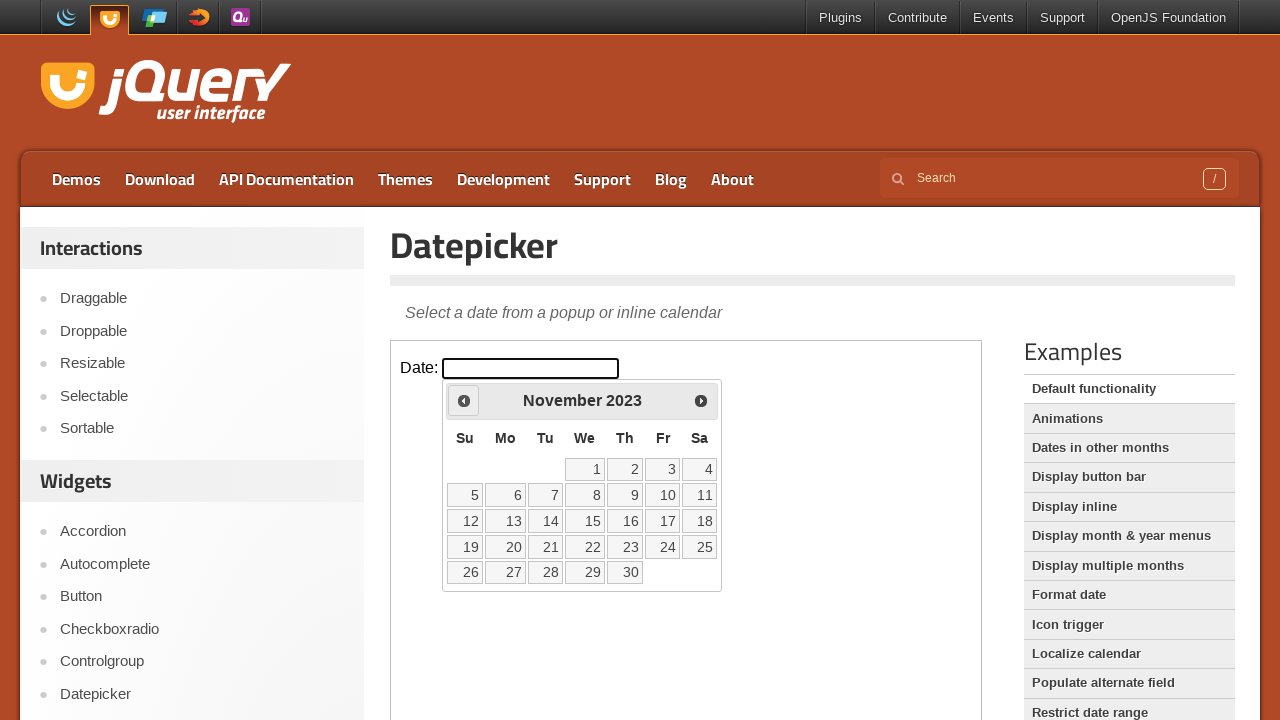

Navigated backwards in calendar from November 2023 at (464, 400) on iframe.demo-frame >> internal:control=enter-frame >> span.ui-icon-circle-triangl
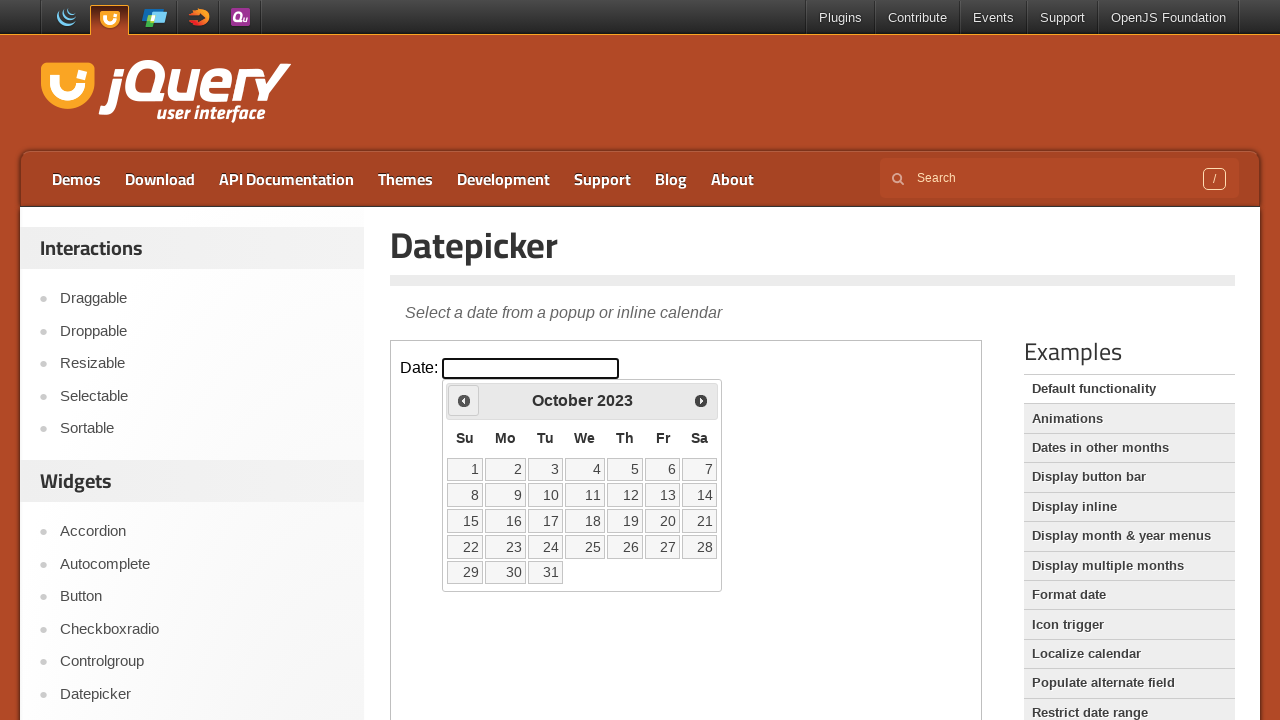

Waited for calendar to update
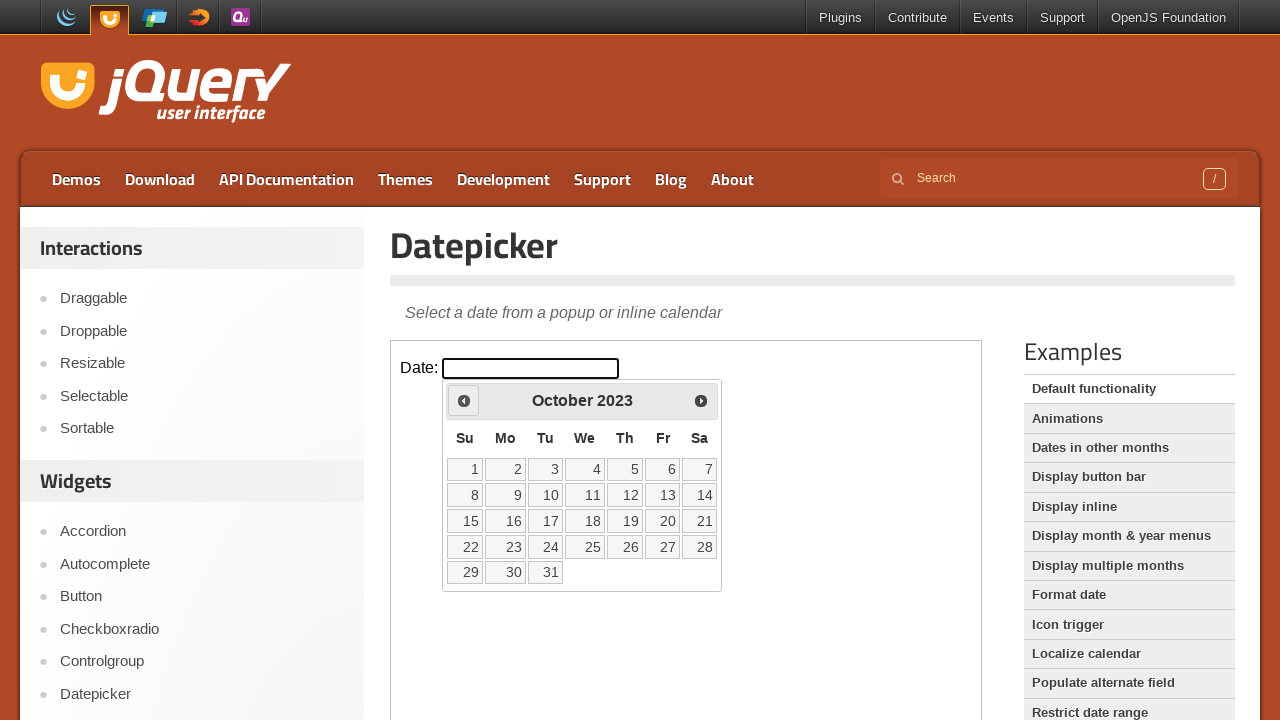

Navigated backwards in calendar from October 2023 at (464, 400) on iframe.demo-frame >> internal:control=enter-frame >> span.ui-icon-circle-triangl
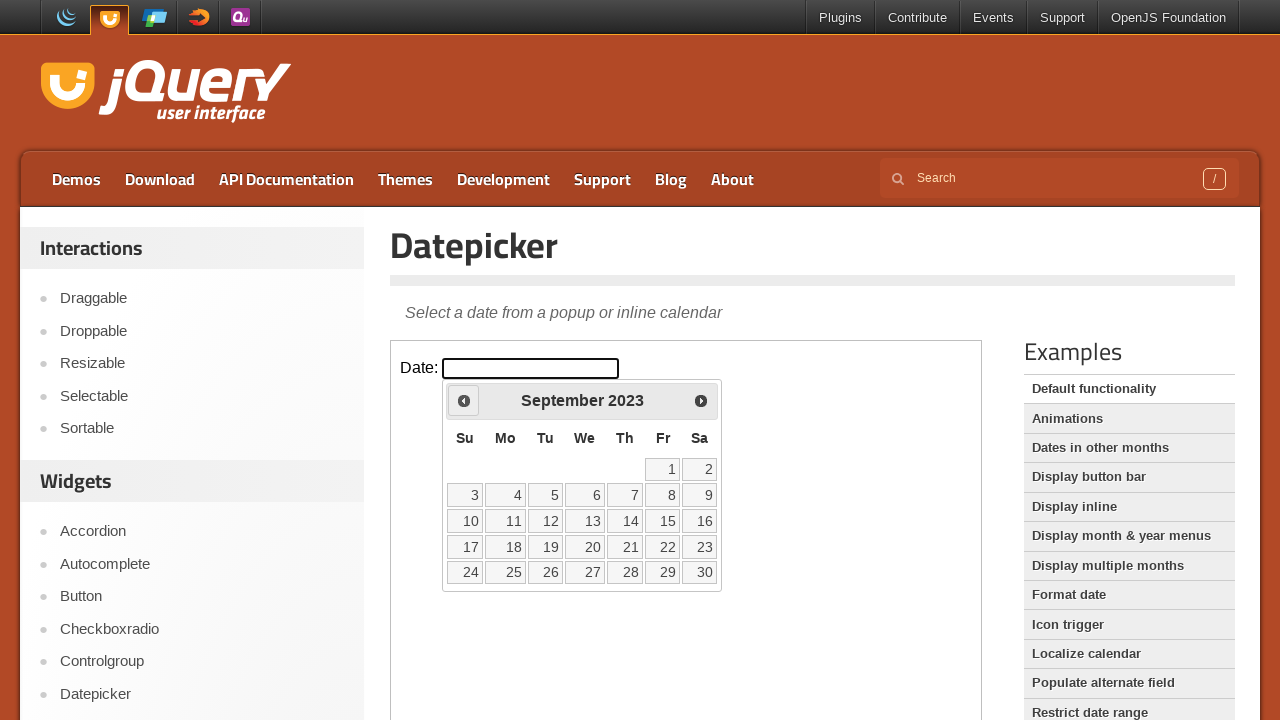

Waited for calendar to update
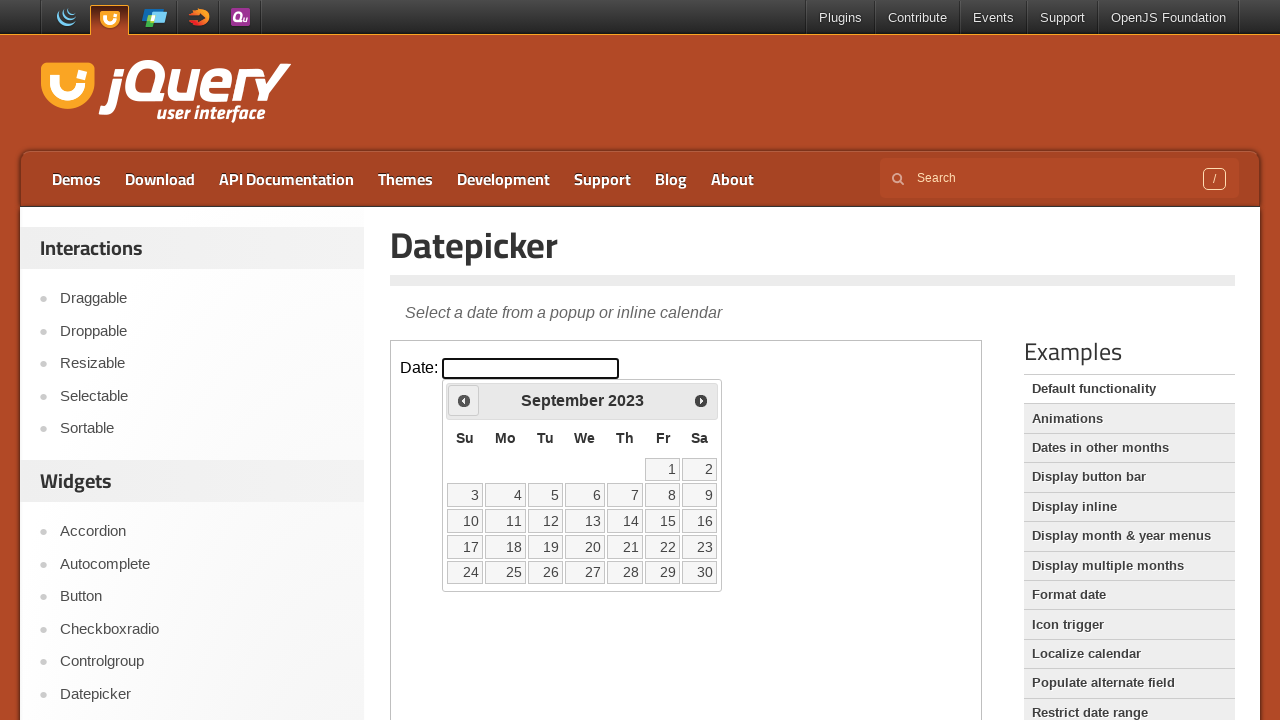

Navigated backwards in calendar from September 2023 at (464, 400) on iframe.demo-frame >> internal:control=enter-frame >> span.ui-icon-circle-triangl
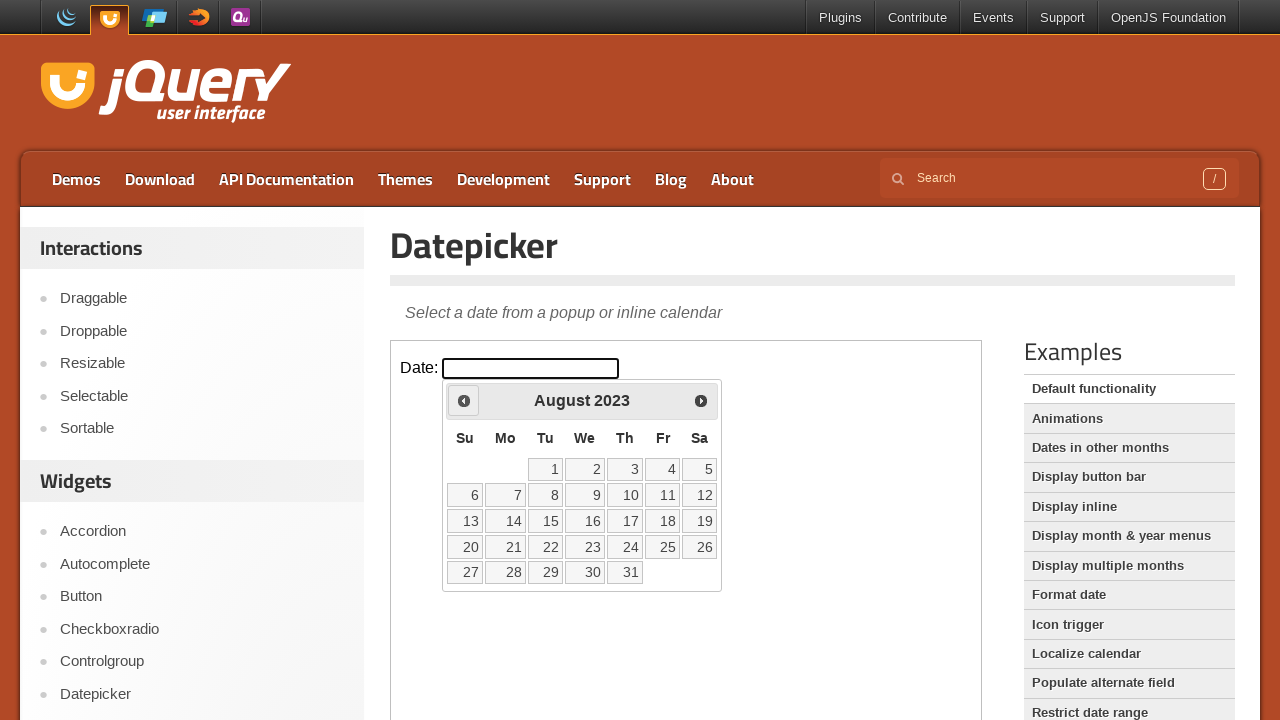

Waited for calendar to update
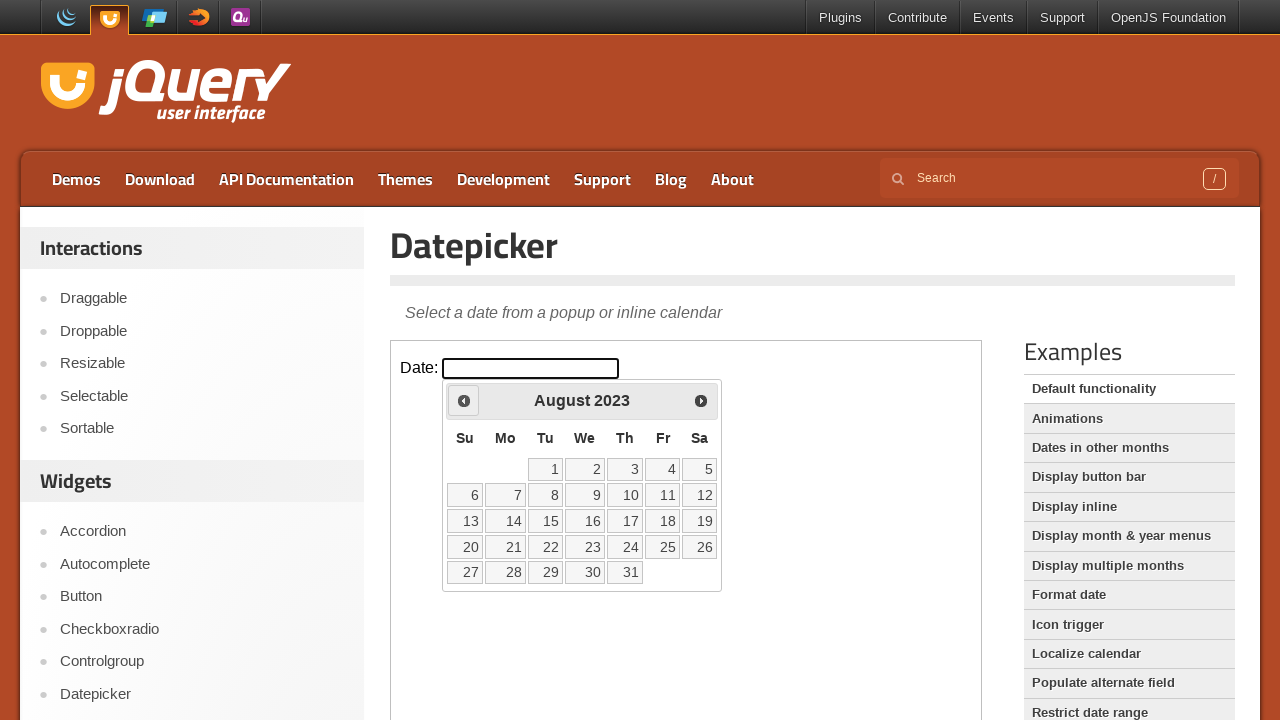

Navigated backwards in calendar from August 2023 at (464, 400) on iframe.demo-frame >> internal:control=enter-frame >> span.ui-icon-circle-triangl
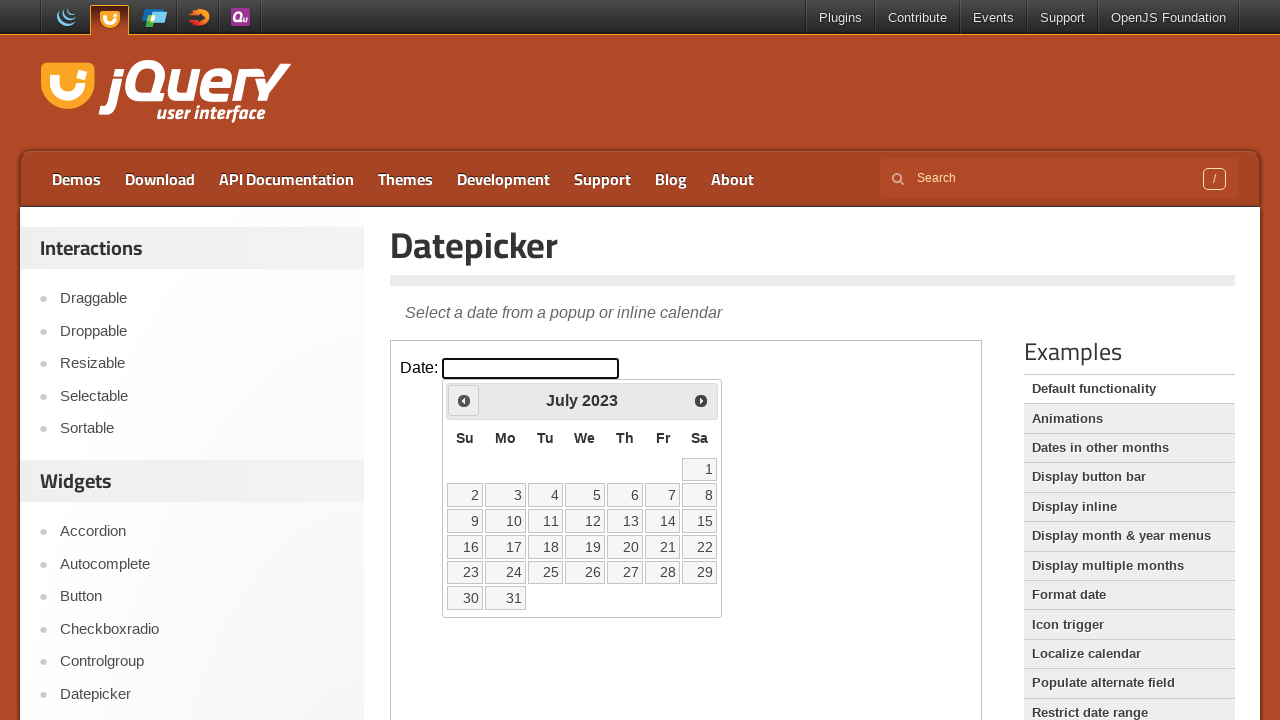

Waited for calendar to update
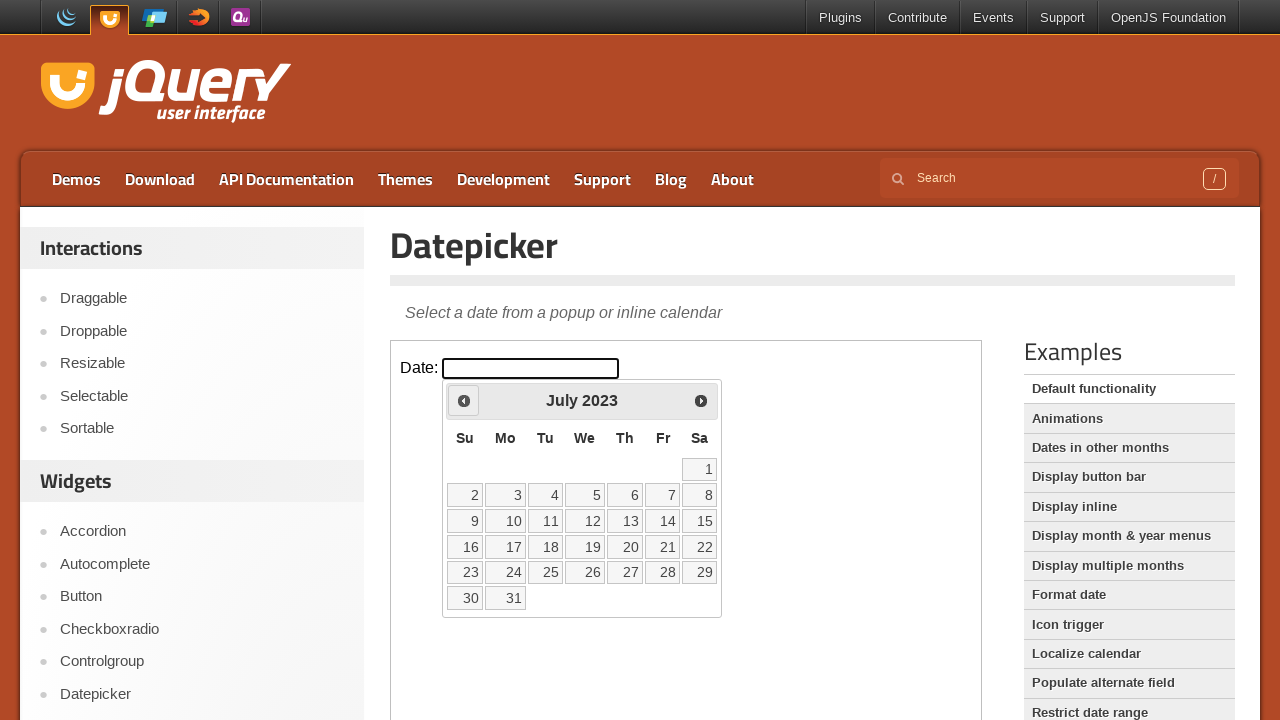

Navigated backwards in calendar from July 2023 at (464, 400) on iframe.demo-frame >> internal:control=enter-frame >> span.ui-icon-circle-triangl
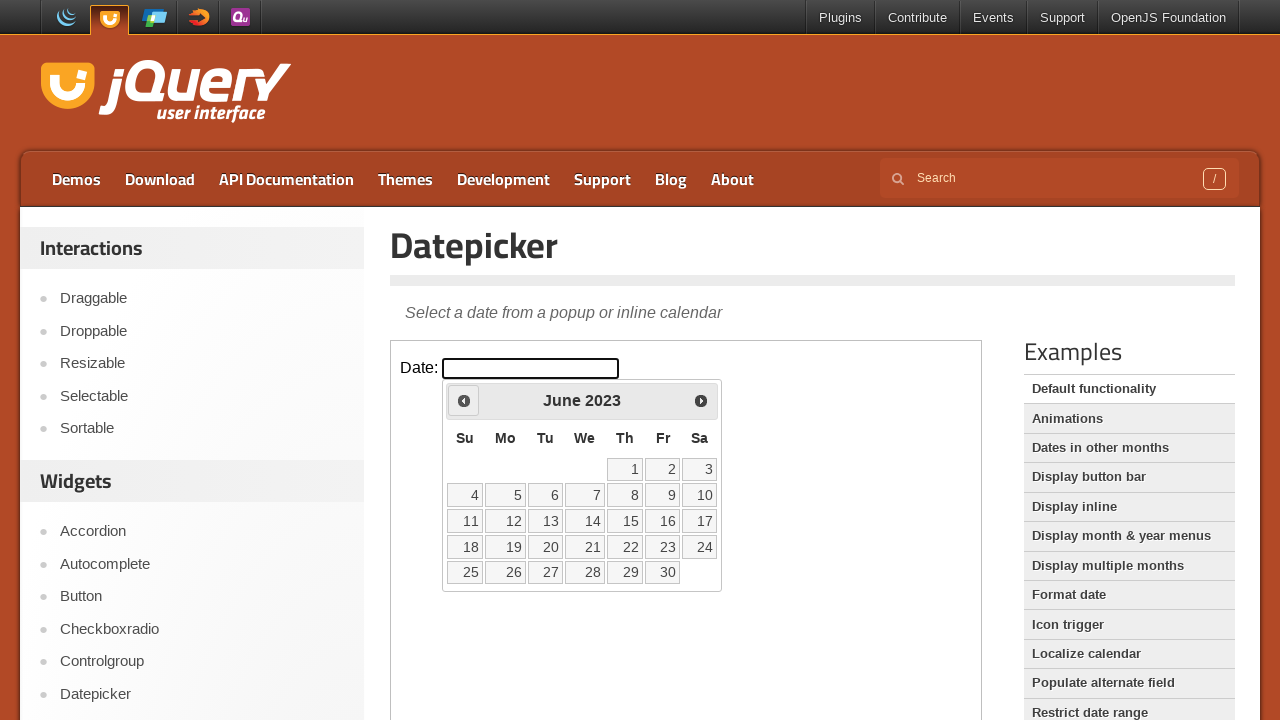

Waited for calendar to update
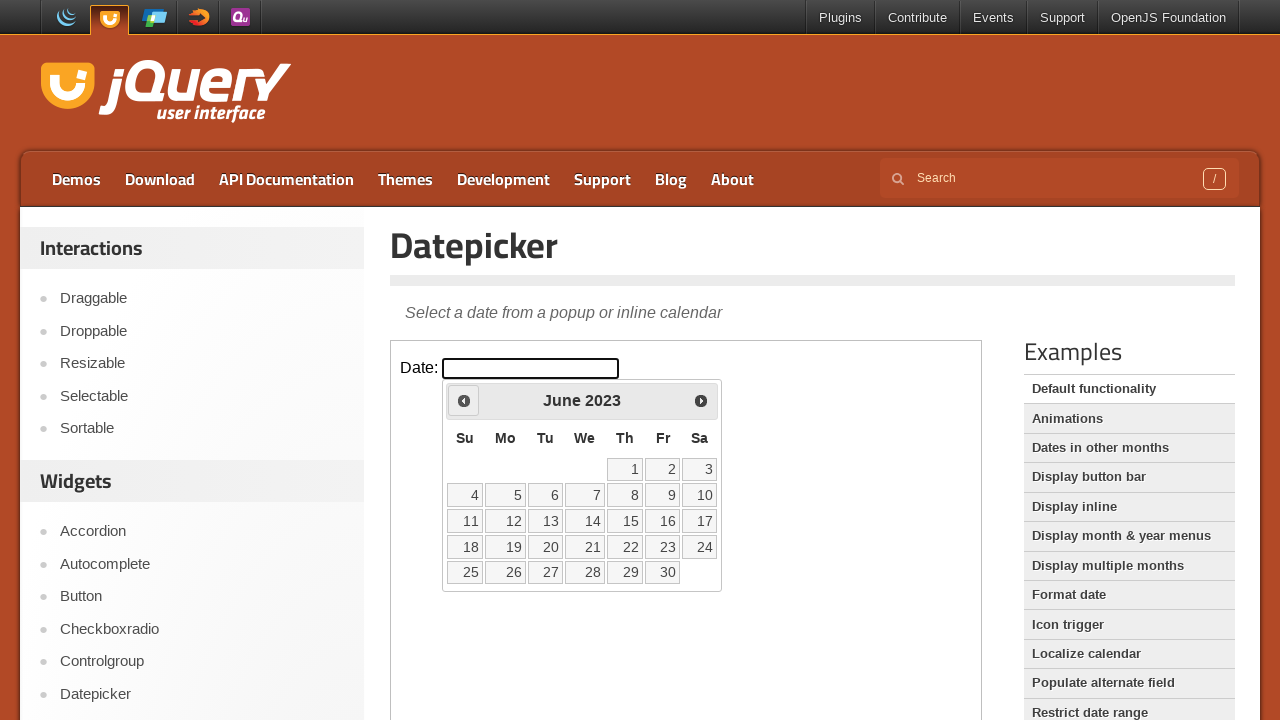

Navigated backwards in calendar from June 2023 at (464, 400) on iframe.demo-frame >> internal:control=enter-frame >> span.ui-icon-circle-triangl
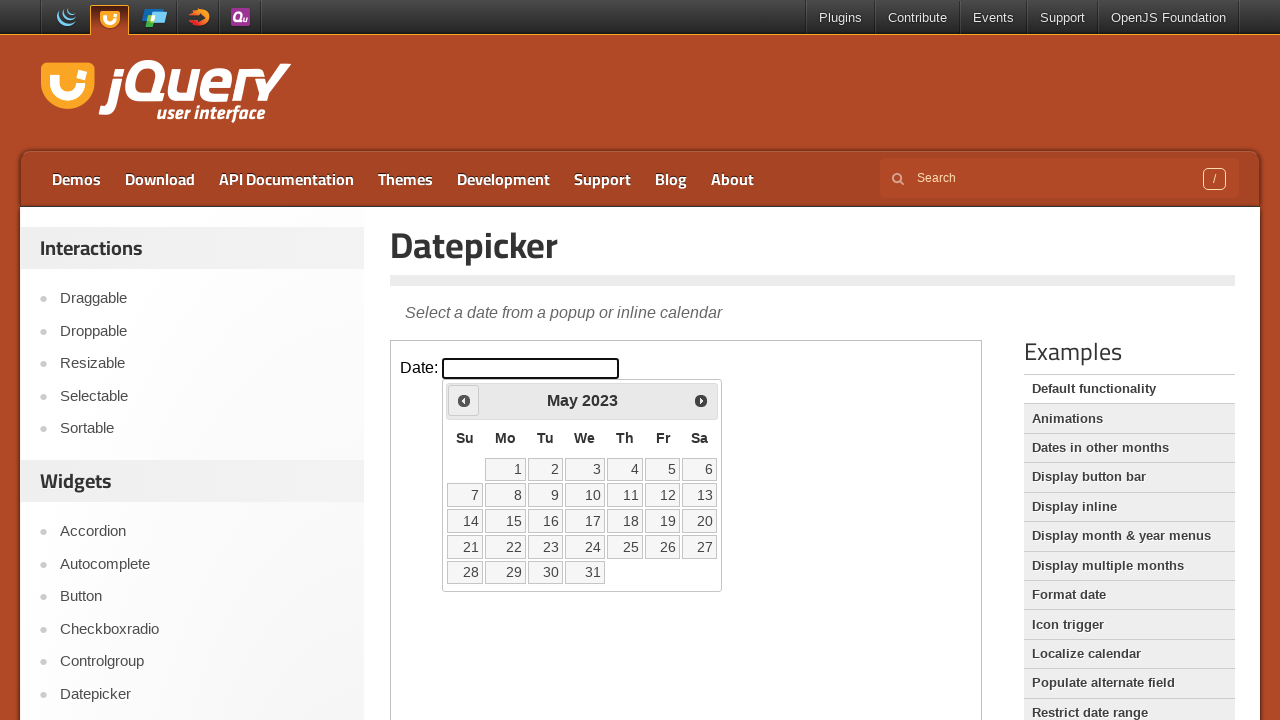

Waited for calendar to update
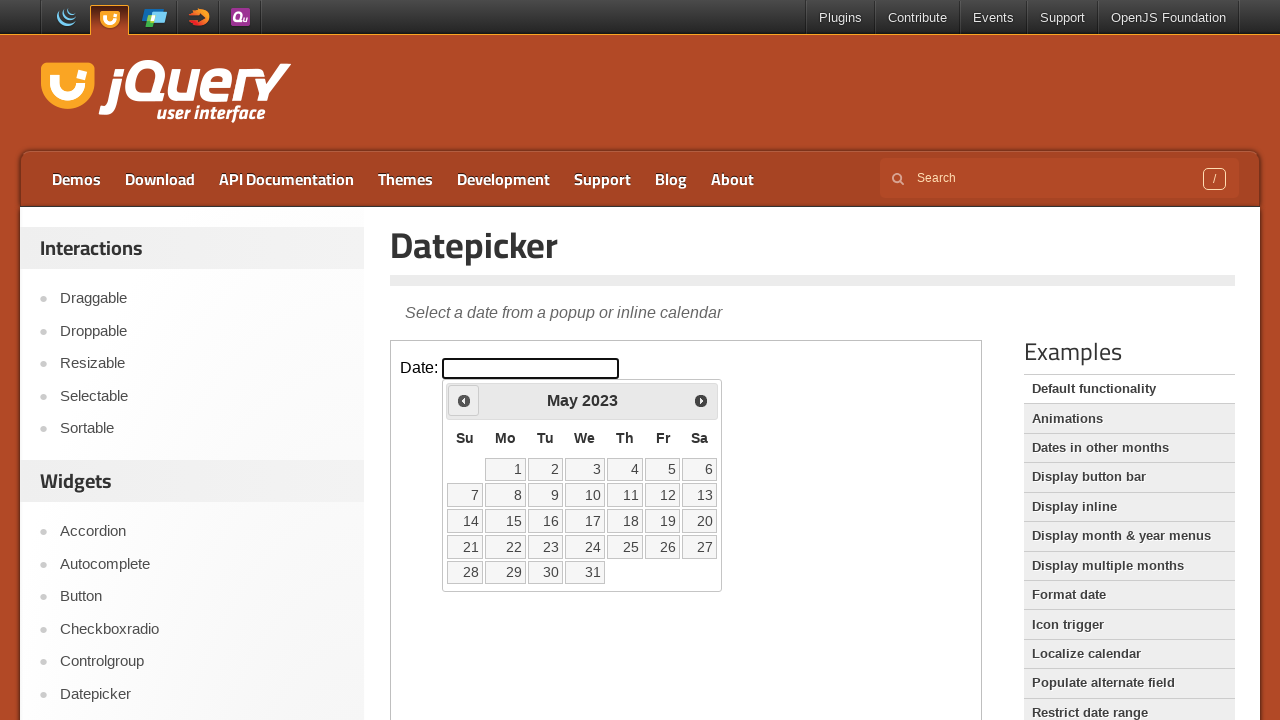

Navigated backwards in calendar from May 2023 at (464, 400) on iframe.demo-frame >> internal:control=enter-frame >> span.ui-icon-circle-triangl
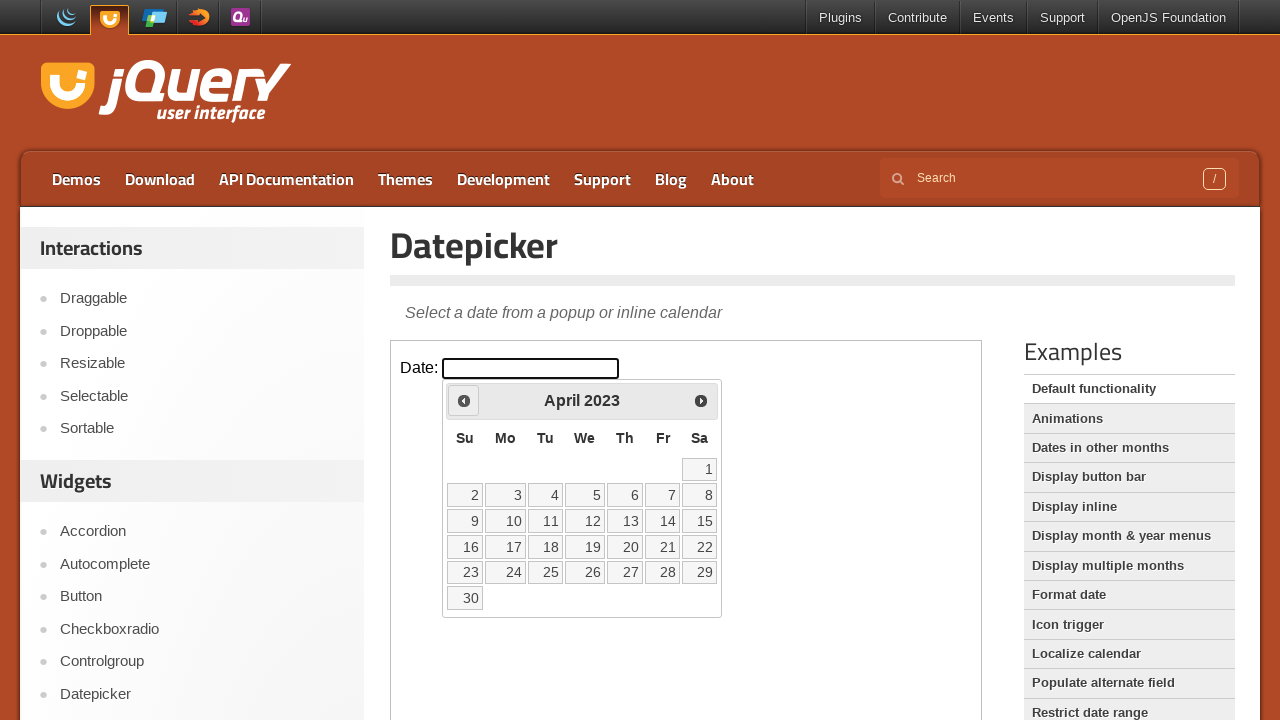

Waited for calendar to update
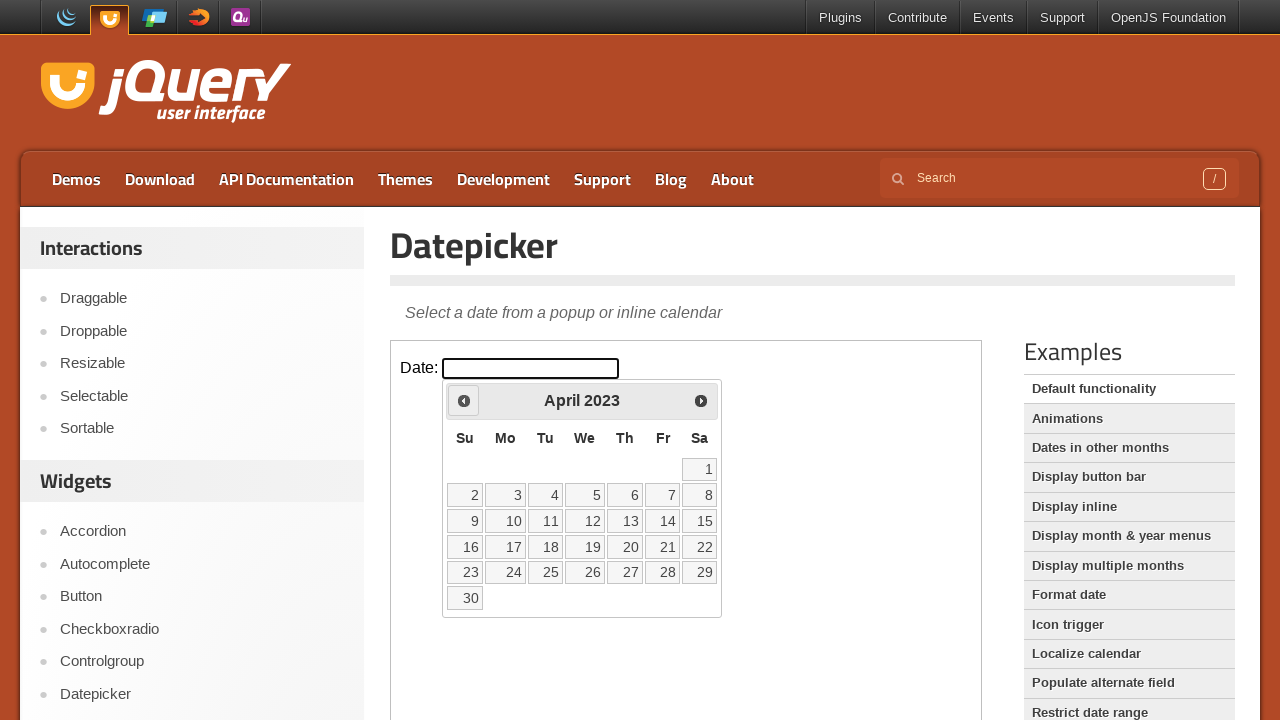

Navigated backwards in calendar from April 2023 at (464, 400) on iframe.demo-frame >> internal:control=enter-frame >> span.ui-icon-circle-triangl
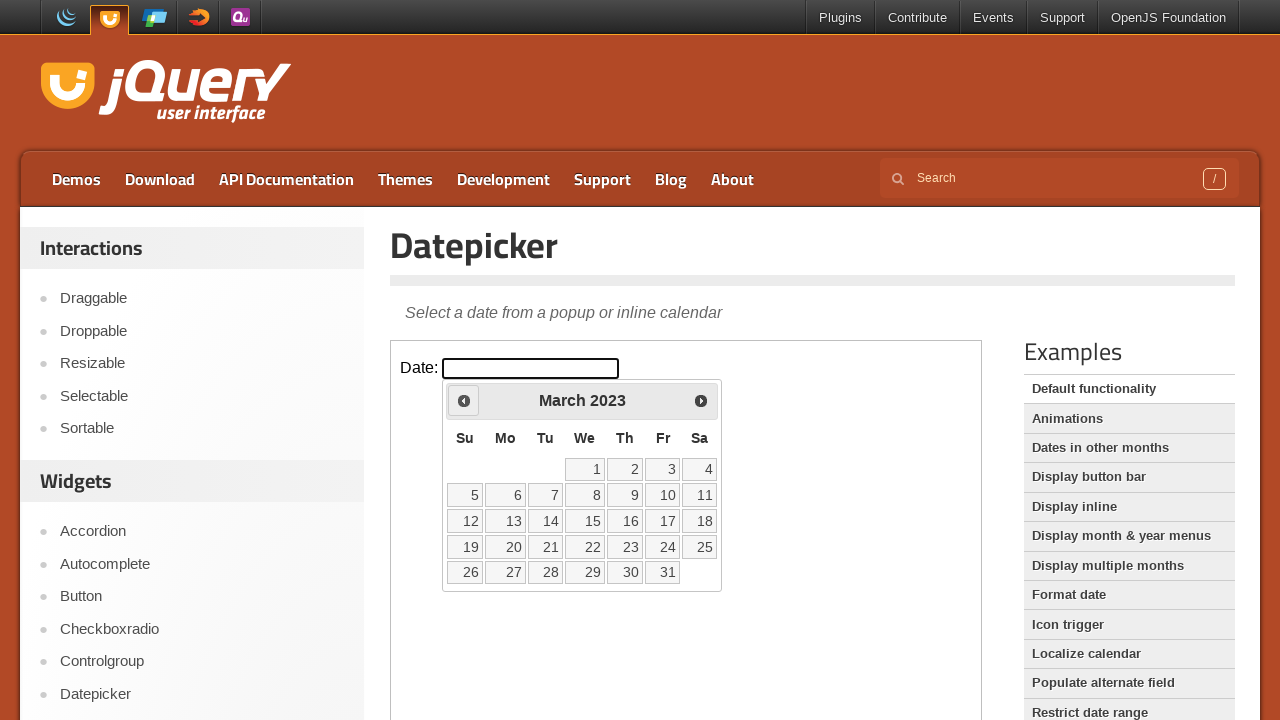

Waited for calendar to update
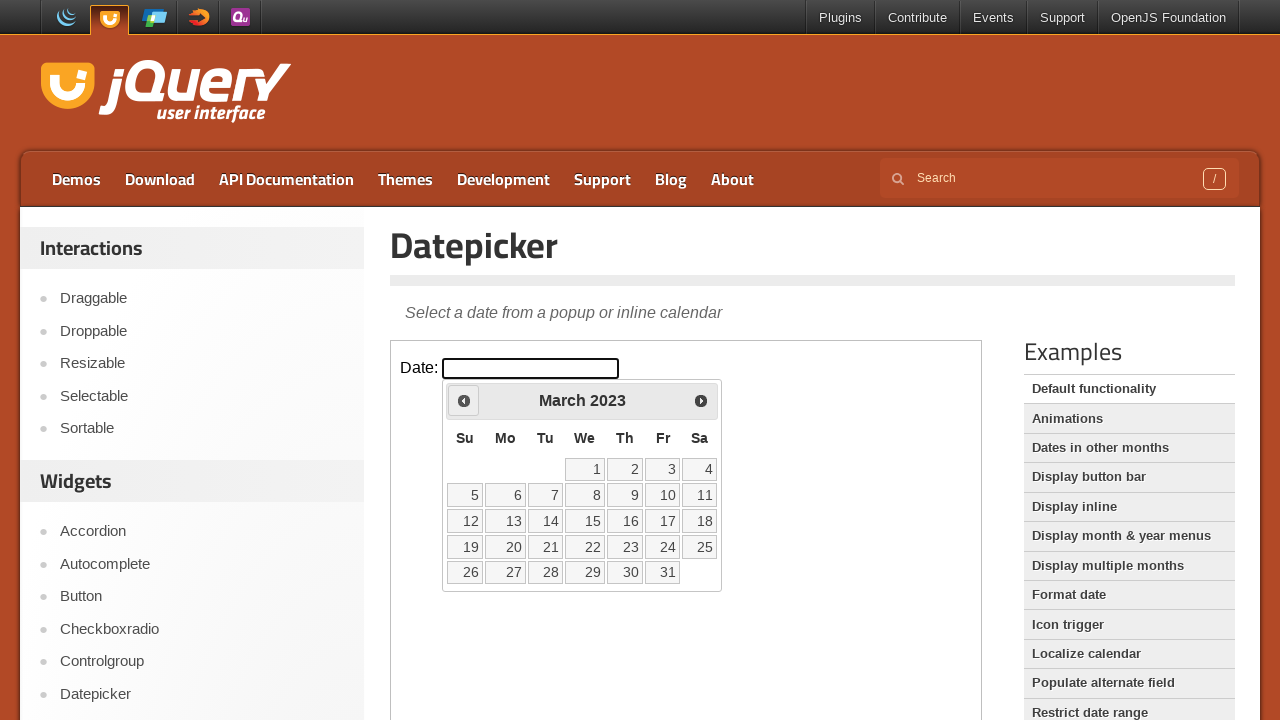

Navigated backwards in calendar from March 2023 at (464, 400) on iframe.demo-frame >> internal:control=enter-frame >> span.ui-icon-circle-triangl
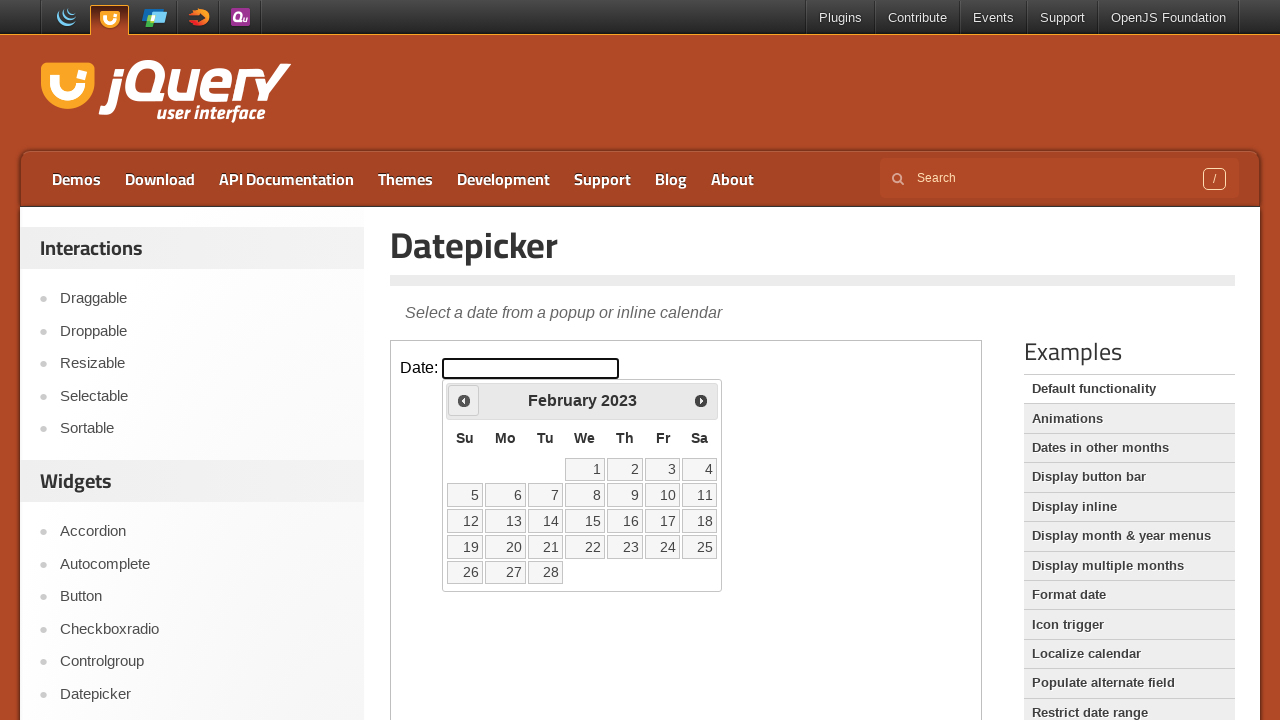

Waited for calendar to update
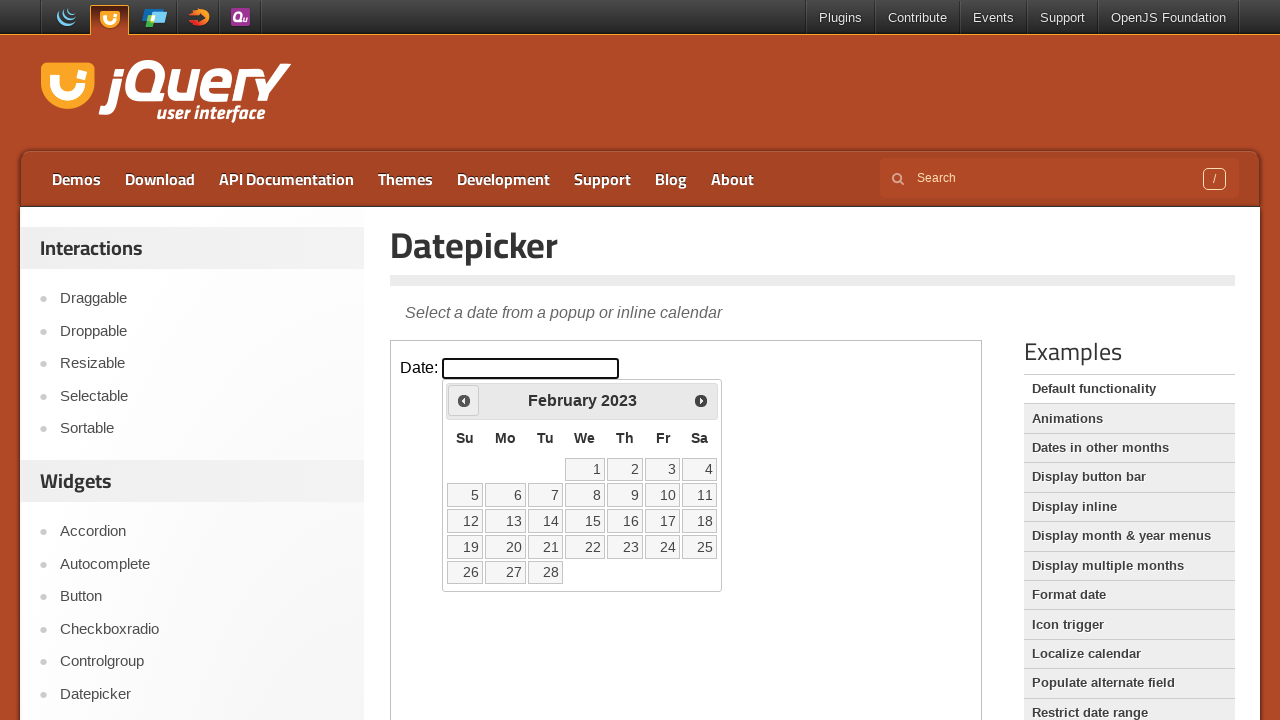

Navigated backwards in calendar from February 2023 at (464, 400) on iframe.demo-frame >> internal:control=enter-frame >> span.ui-icon-circle-triangl
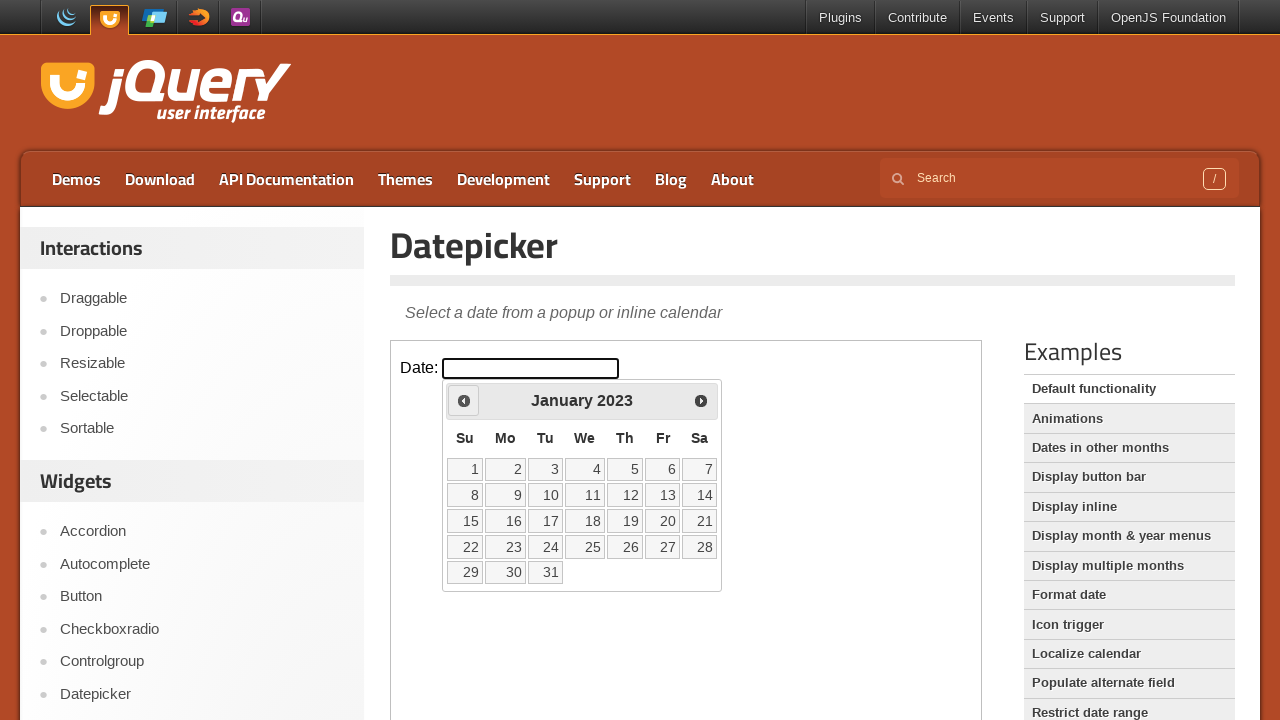

Waited for calendar to update
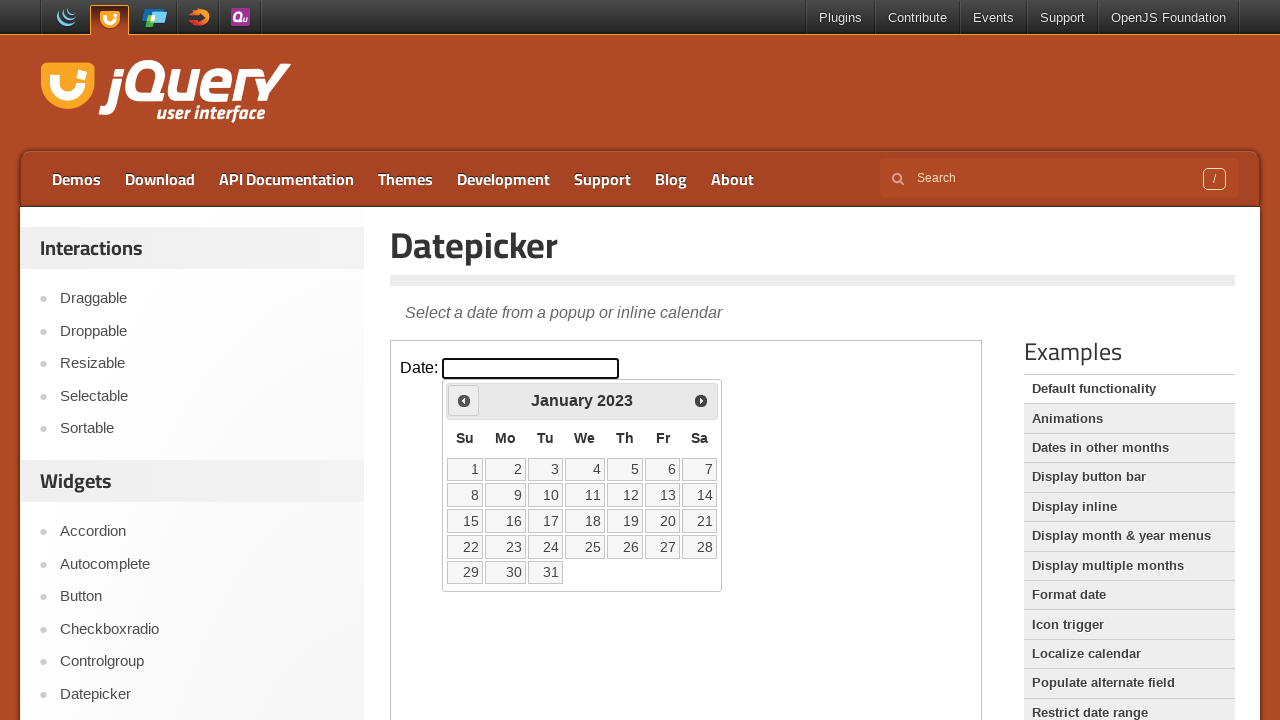

Navigated backwards in calendar from January 2023 at (464, 400) on iframe.demo-frame >> internal:control=enter-frame >> span.ui-icon-circle-triangl
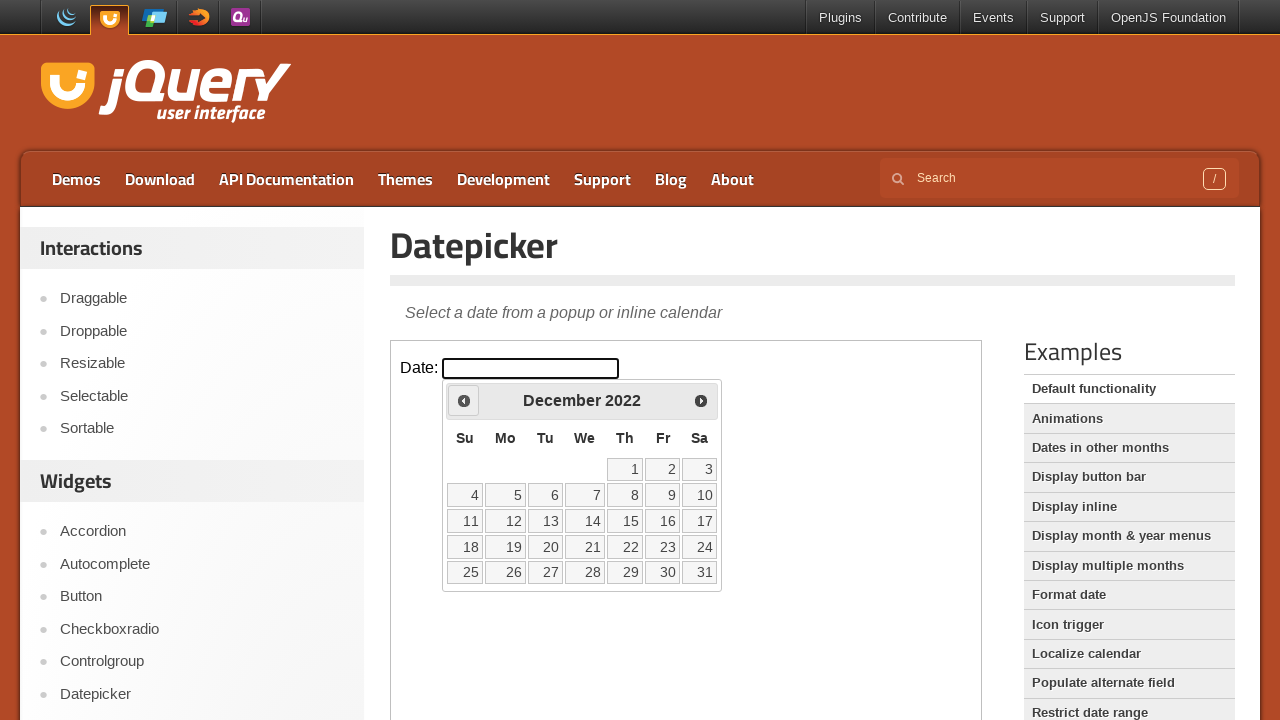

Waited for calendar to update
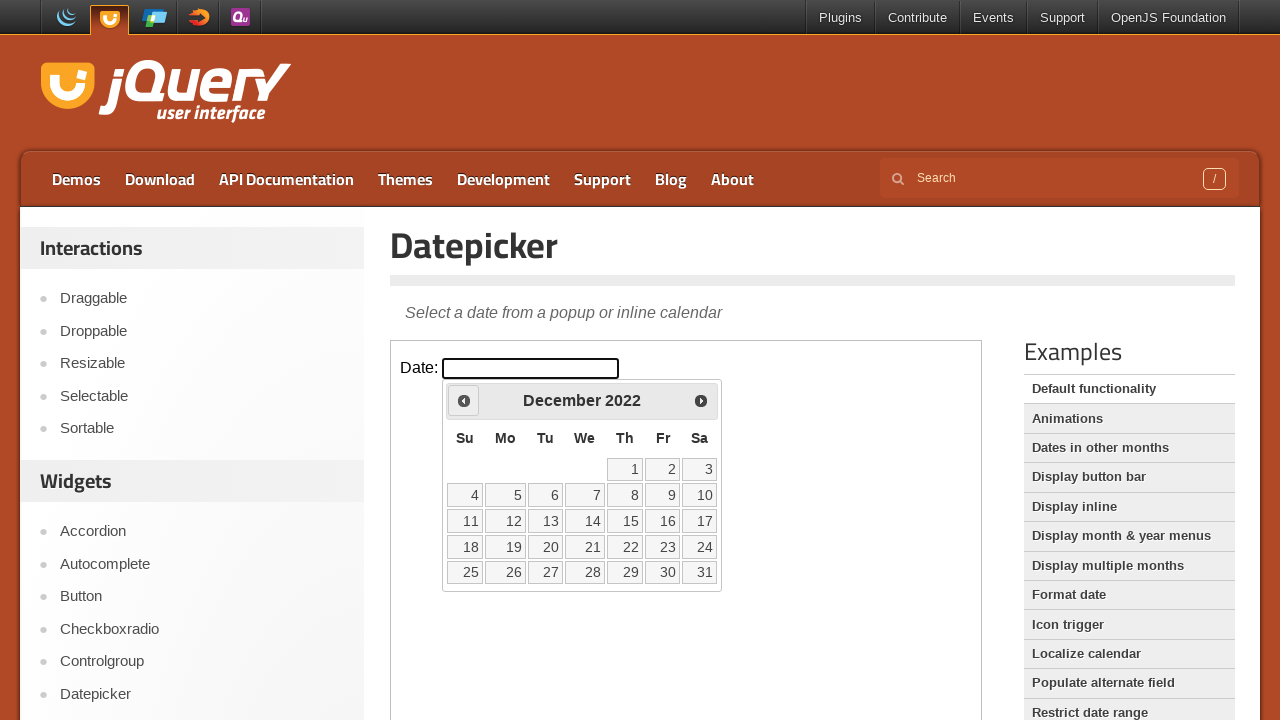

Navigated backwards in calendar from December 2022 at (464, 400) on iframe.demo-frame >> internal:control=enter-frame >> span.ui-icon-circle-triangl
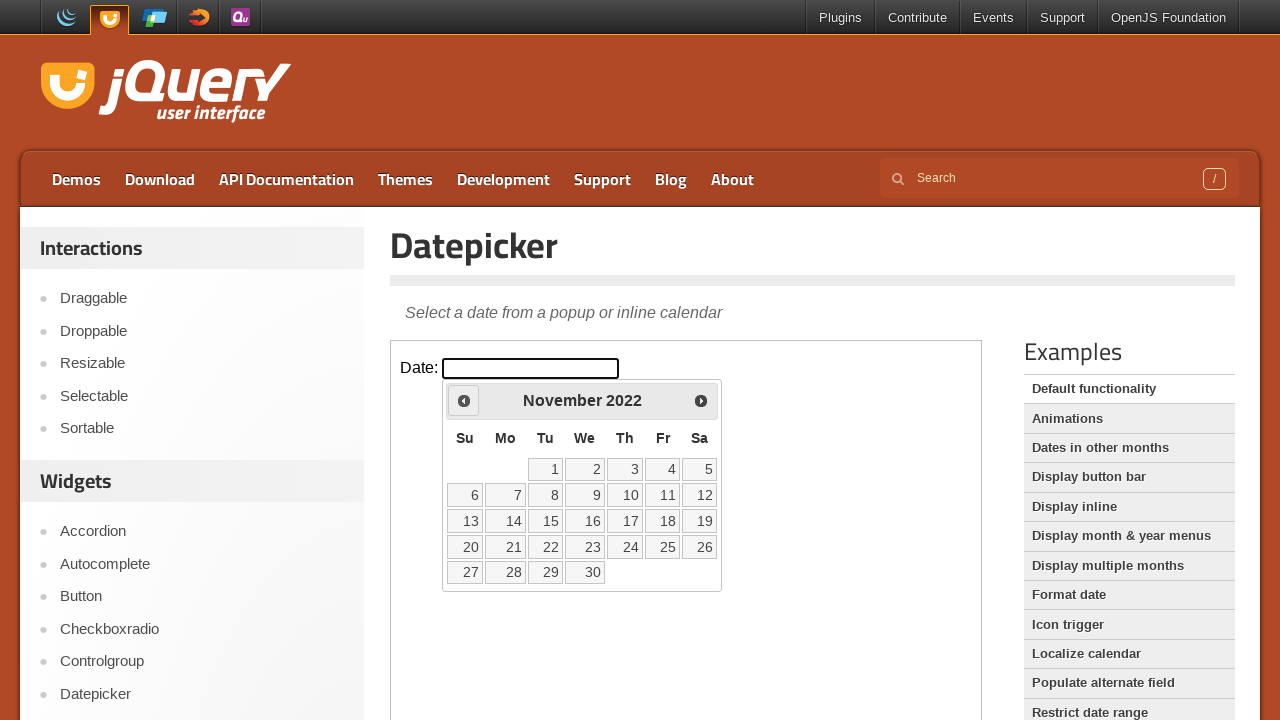

Waited for calendar to update
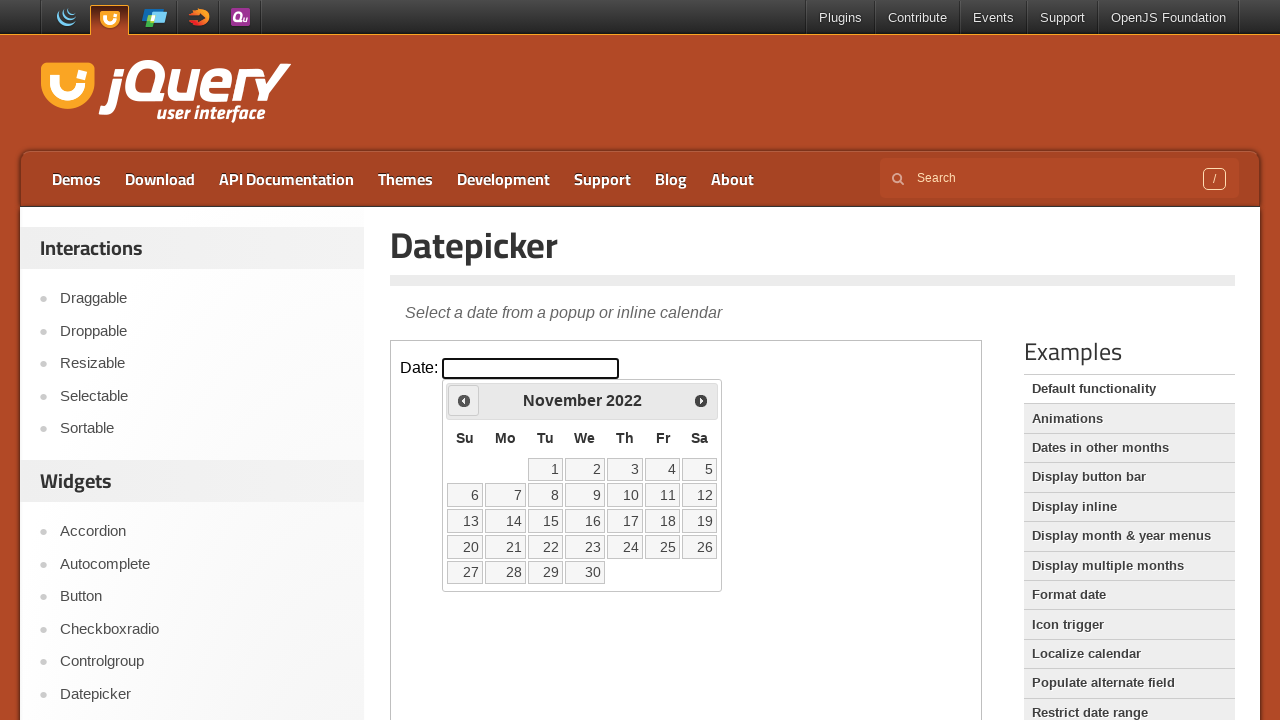

Navigated backwards in calendar from November 2022 at (464, 400) on iframe.demo-frame >> internal:control=enter-frame >> span.ui-icon-circle-triangl
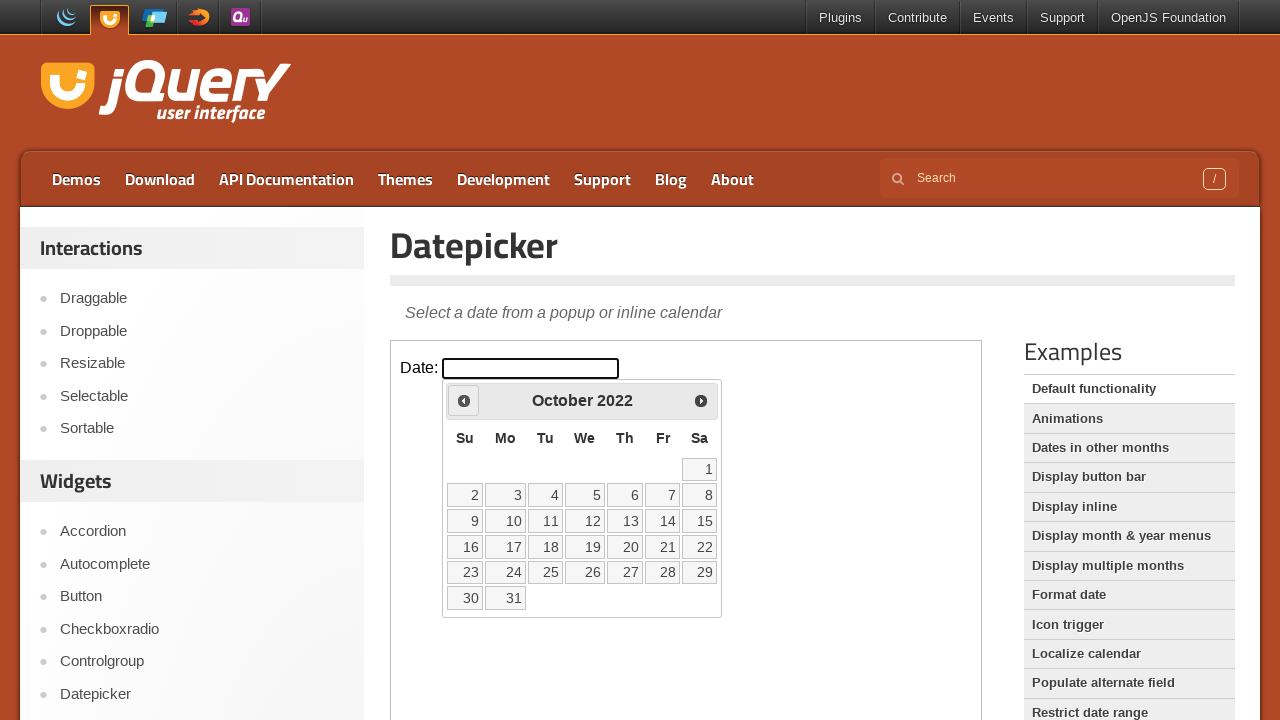

Waited for calendar to update
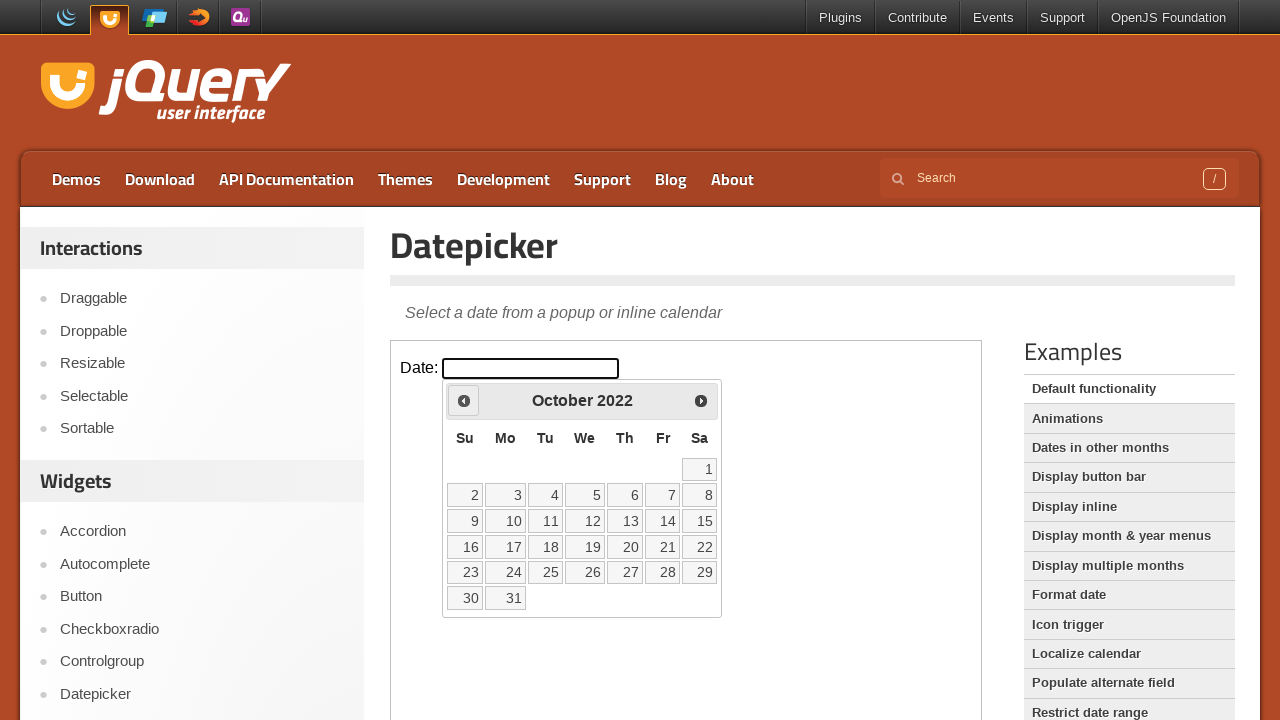

Navigated backwards in calendar from October 2022 at (464, 400) on iframe.demo-frame >> internal:control=enter-frame >> span.ui-icon-circle-triangl
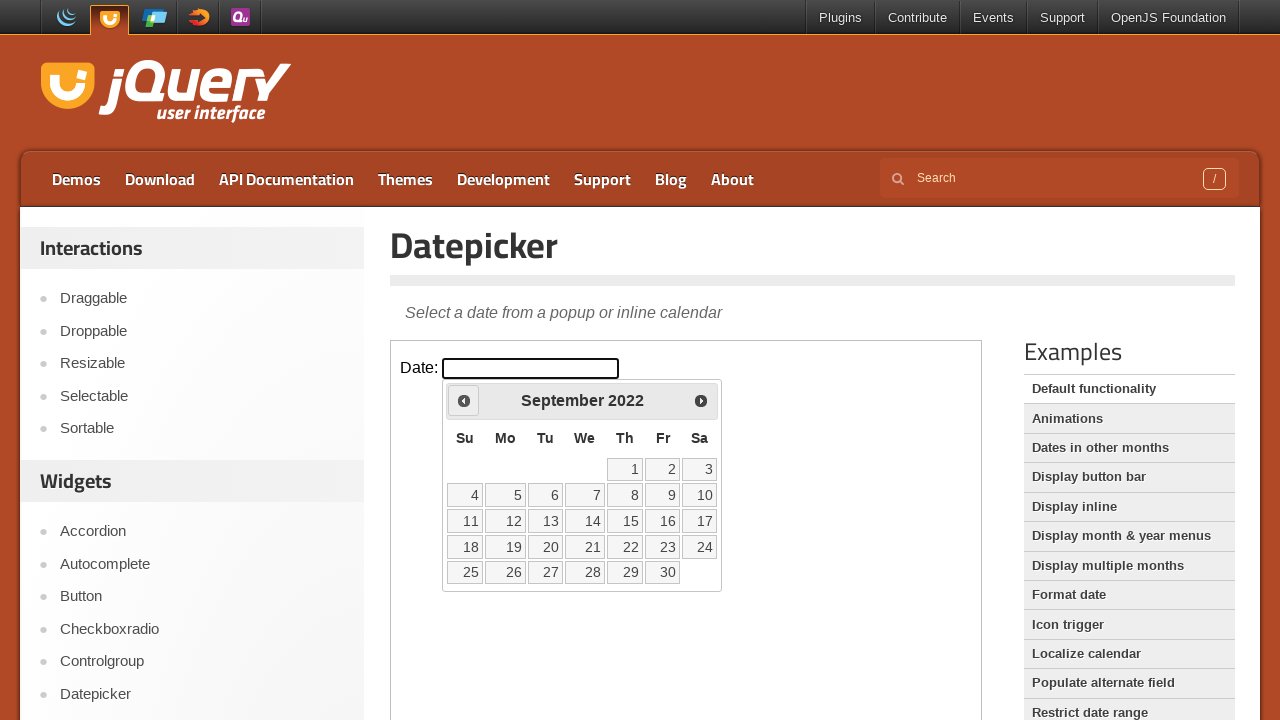

Waited for calendar to update
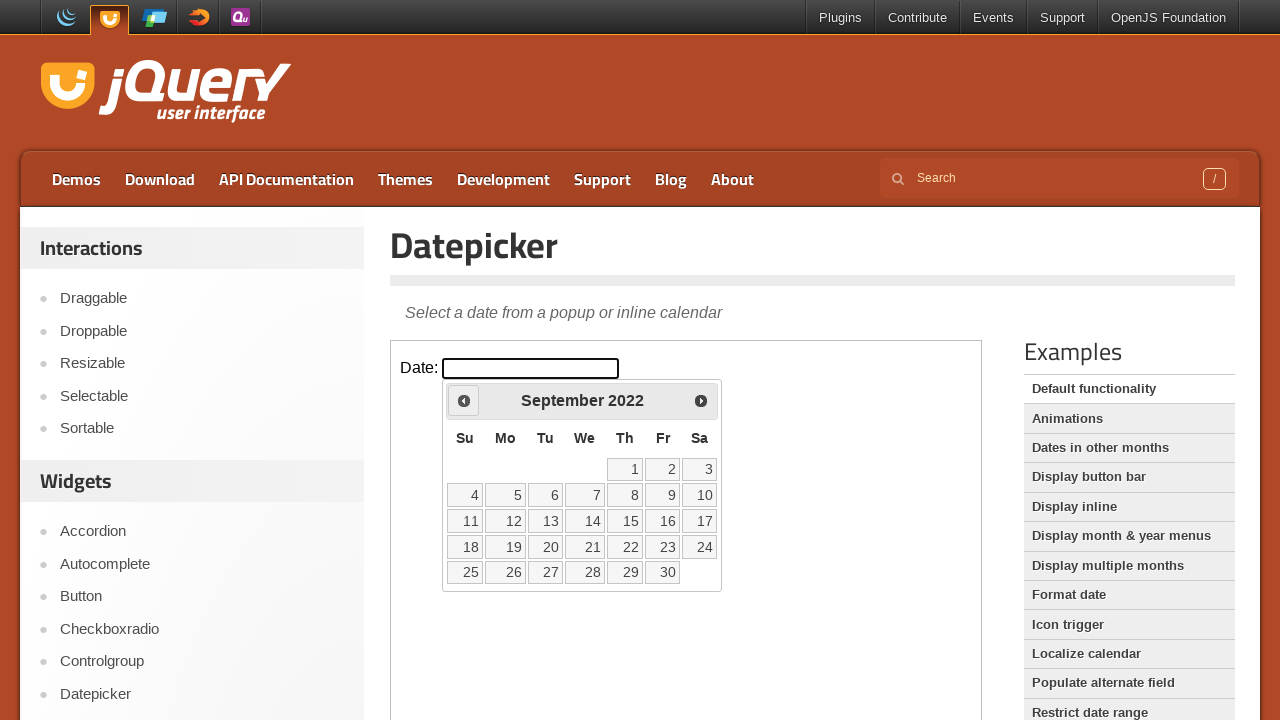

Navigated backwards in calendar from September 2022 at (464, 400) on iframe.demo-frame >> internal:control=enter-frame >> span.ui-icon-circle-triangl
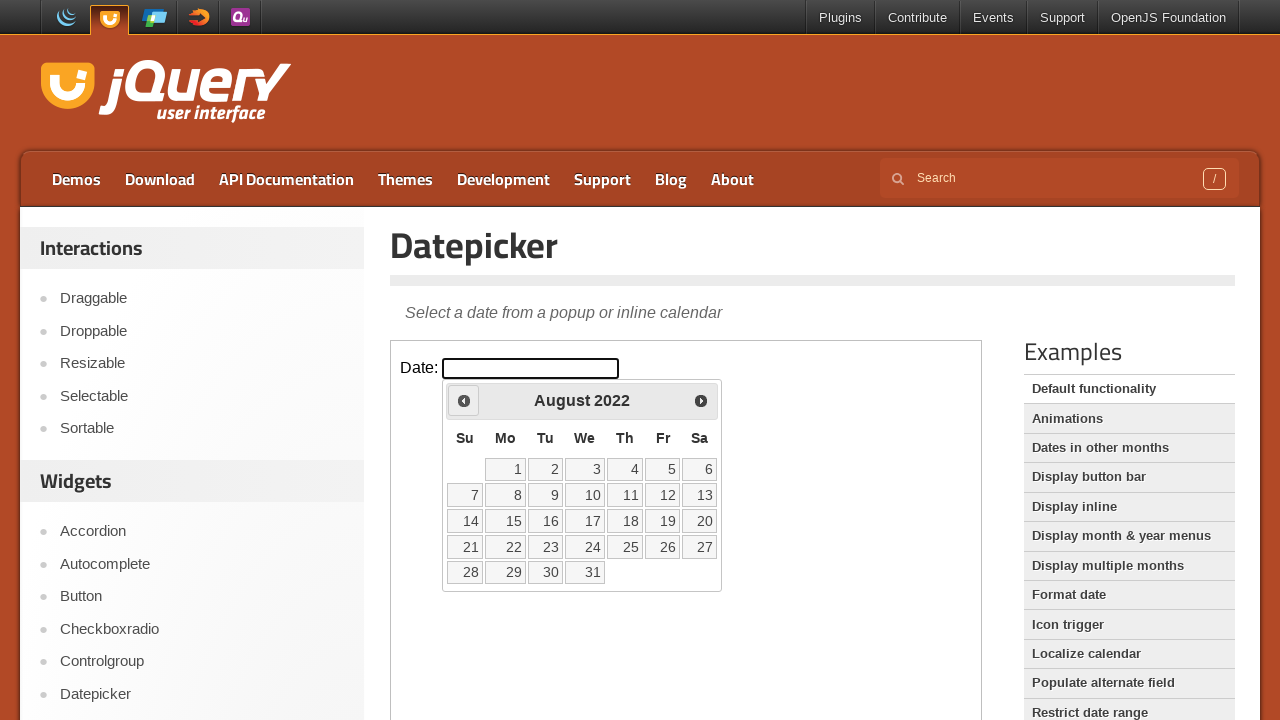

Waited for calendar to update
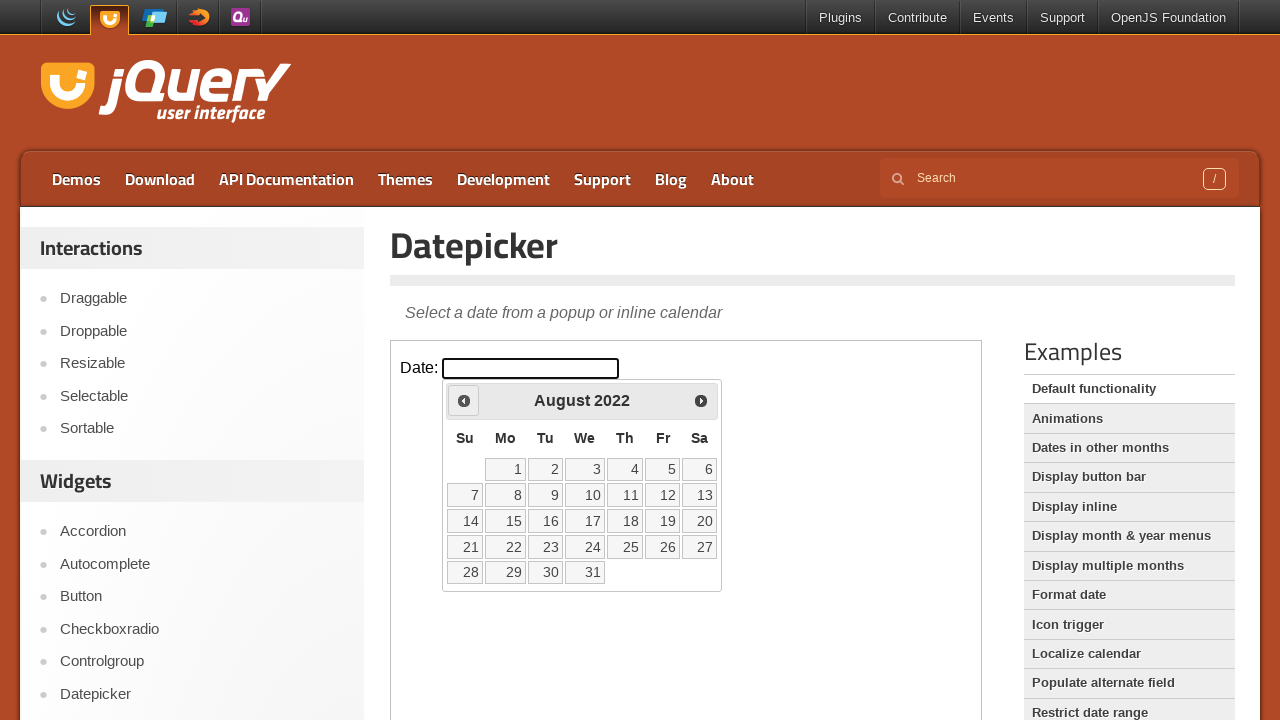

Navigated backwards in calendar from August 2022 at (464, 400) on iframe.demo-frame >> internal:control=enter-frame >> span.ui-icon-circle-triangl
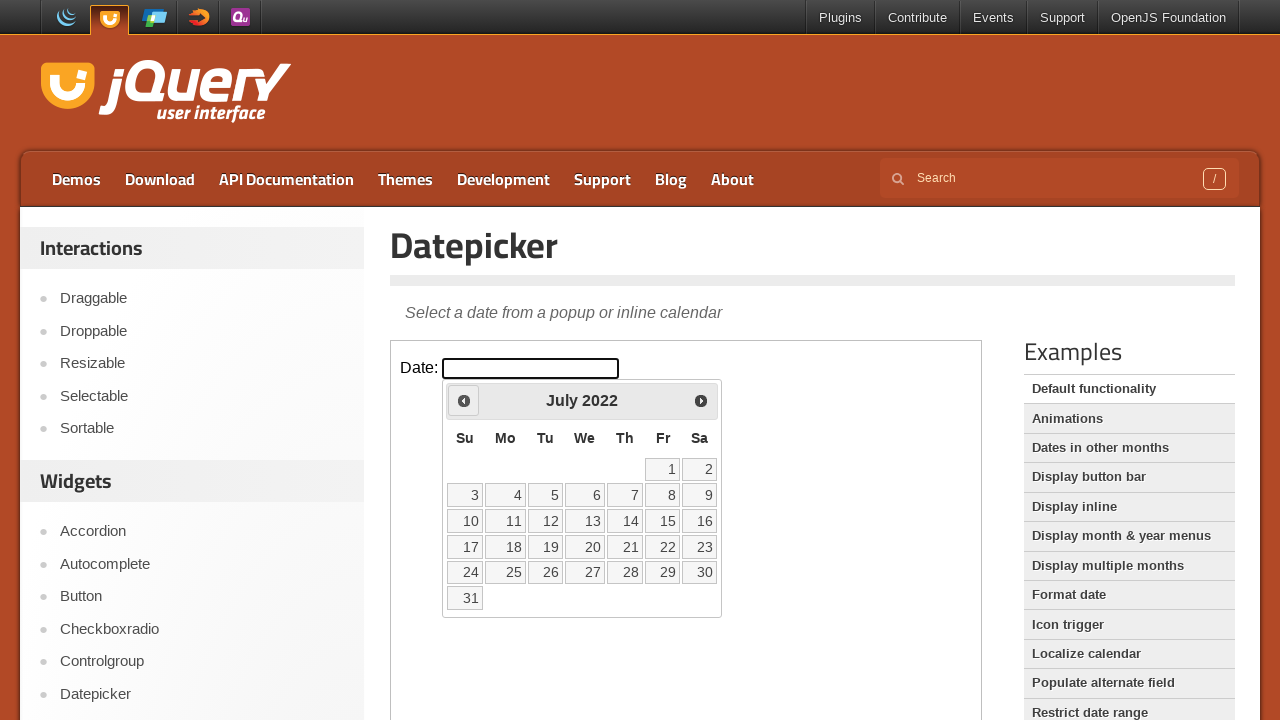

Waited for calendar to update
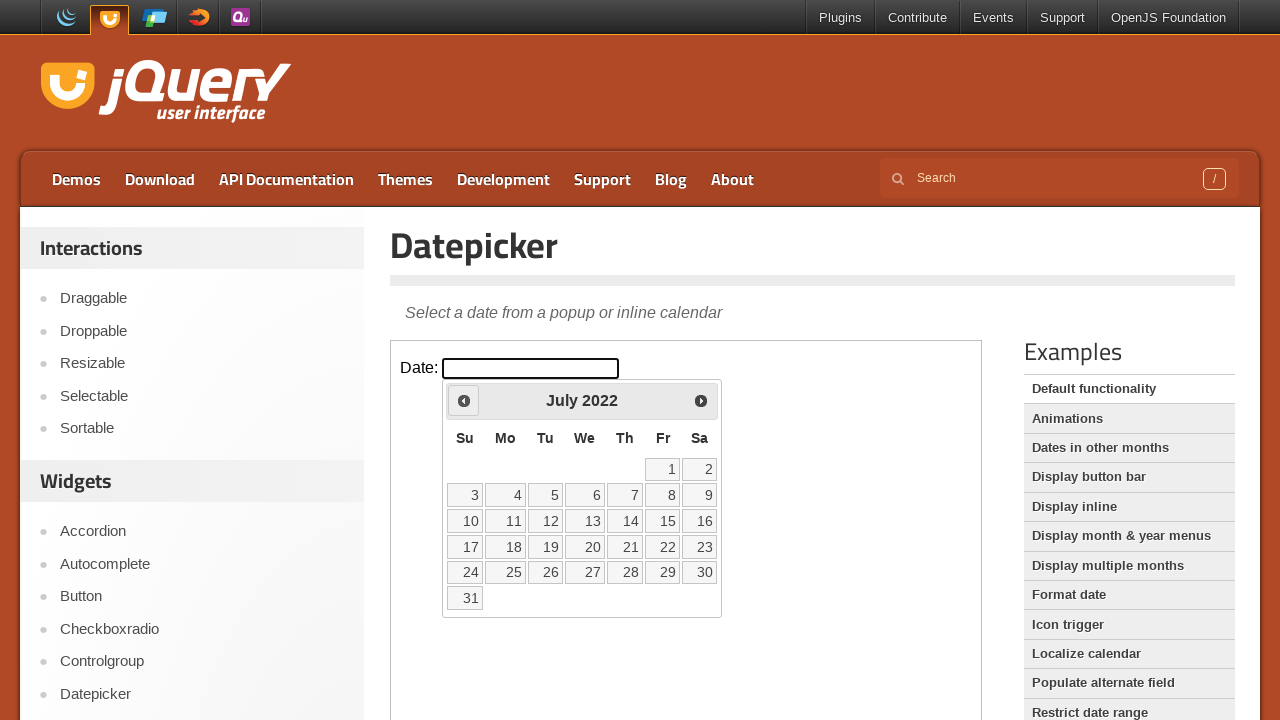

Navigated backwards in calendar from July 2022 at (464, 400) on iframe.demo-frame >> internal:control=enter-frame >> span.ui-icon-circle-triangl
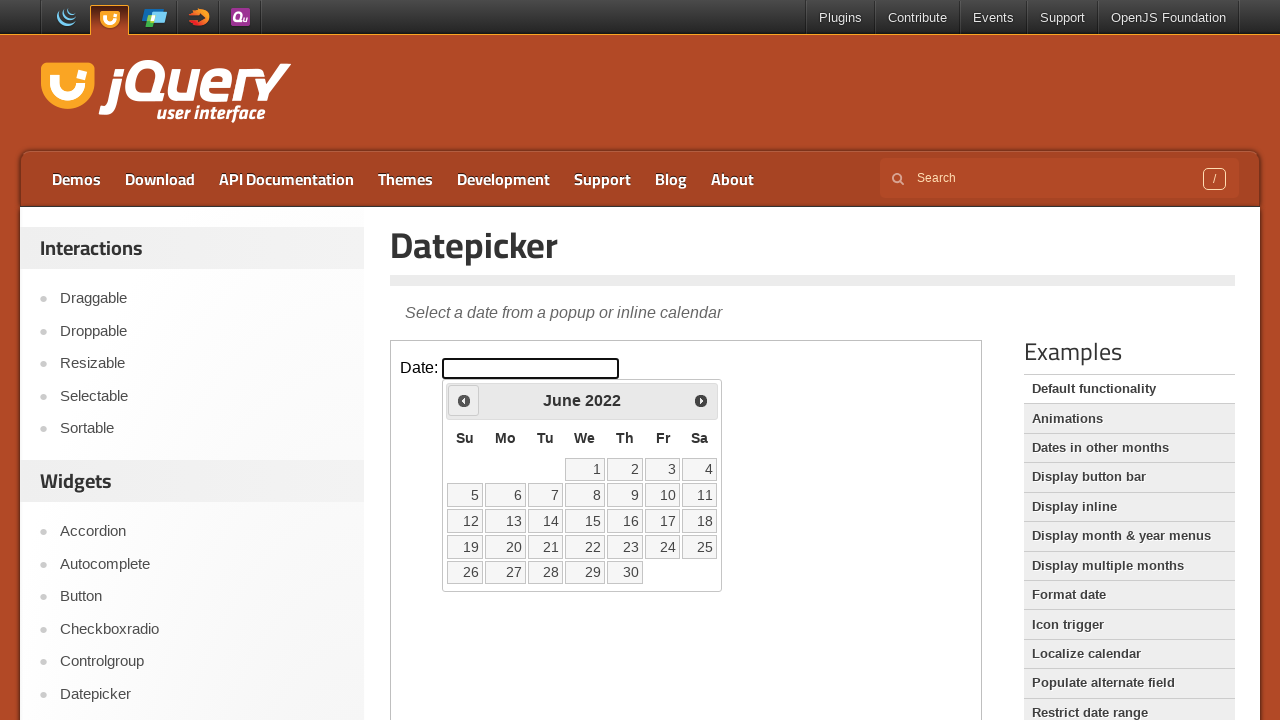

Waited for calendar to update
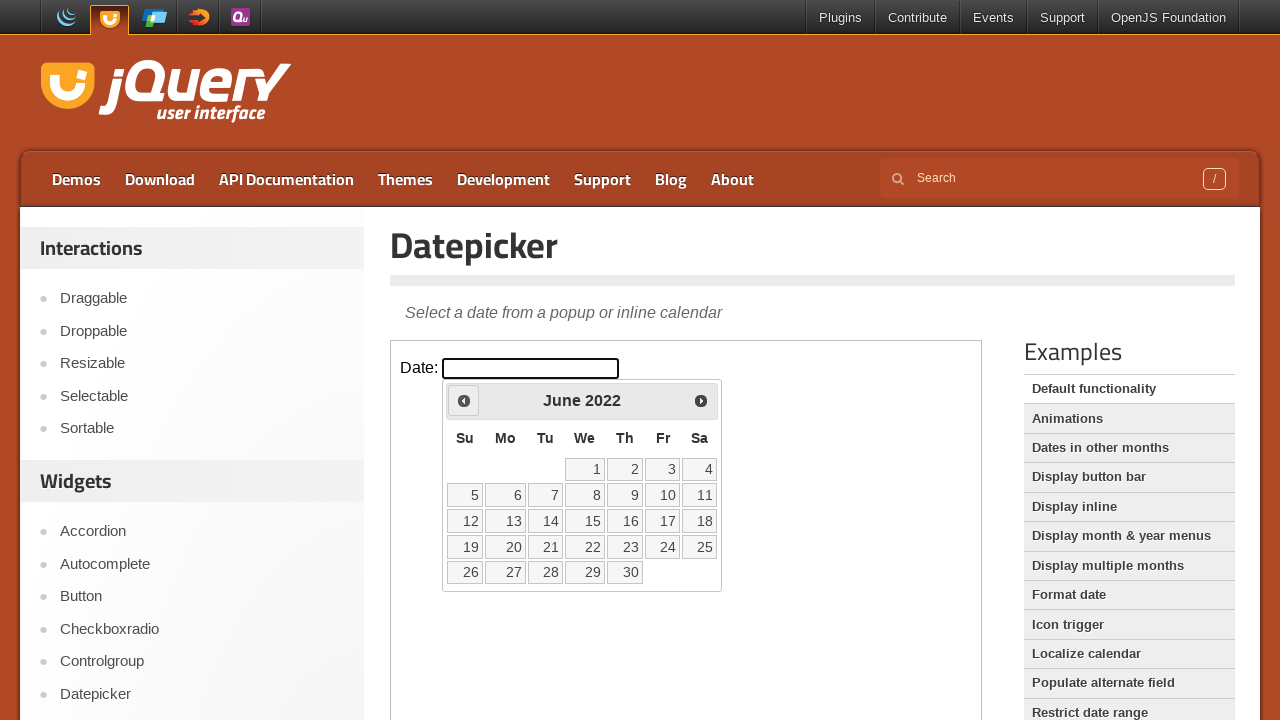

Navigated backwards in calendar from June 2022 at (464, 400) on iframe.demo-frame >> internal:control=enter-frame >> span.ui-icon-circle-triangl
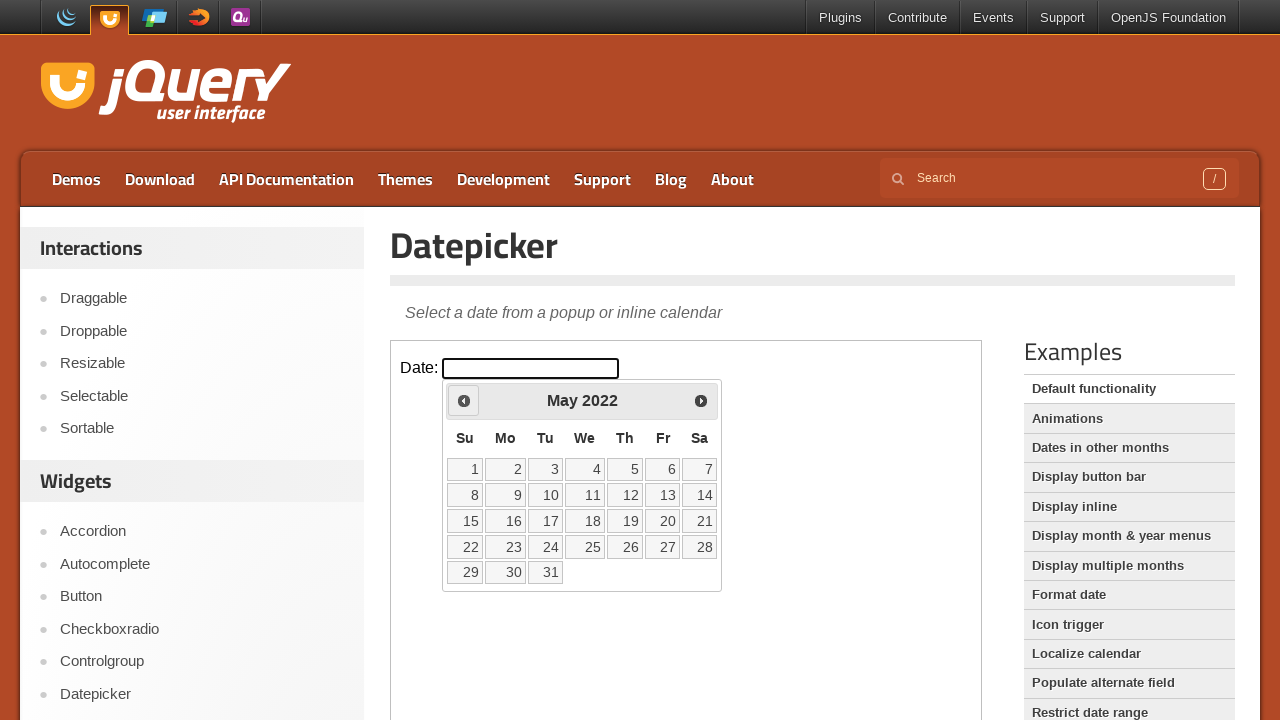

Waited for calendar to update
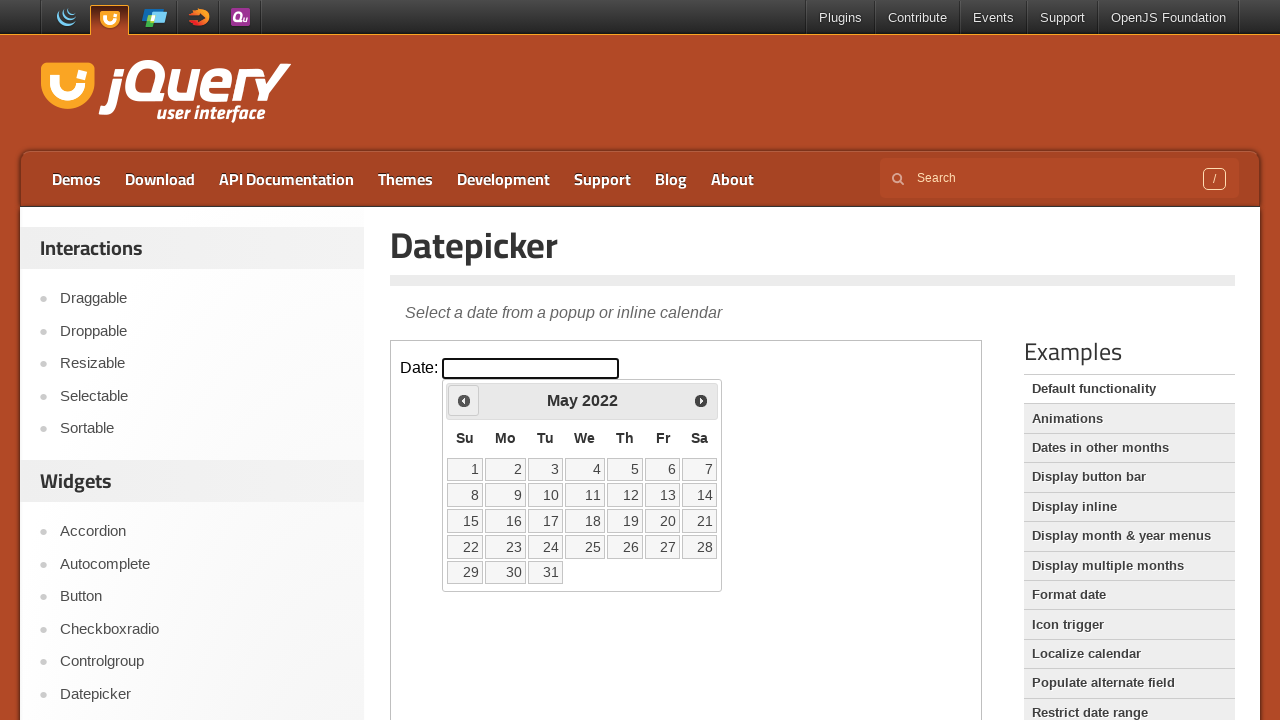

Navigated backwards in calendar from May 2022 at (464, 400) on iframe.demo-frame >> internal:control=enter-frame >> span.ui-icon-circle-triangl
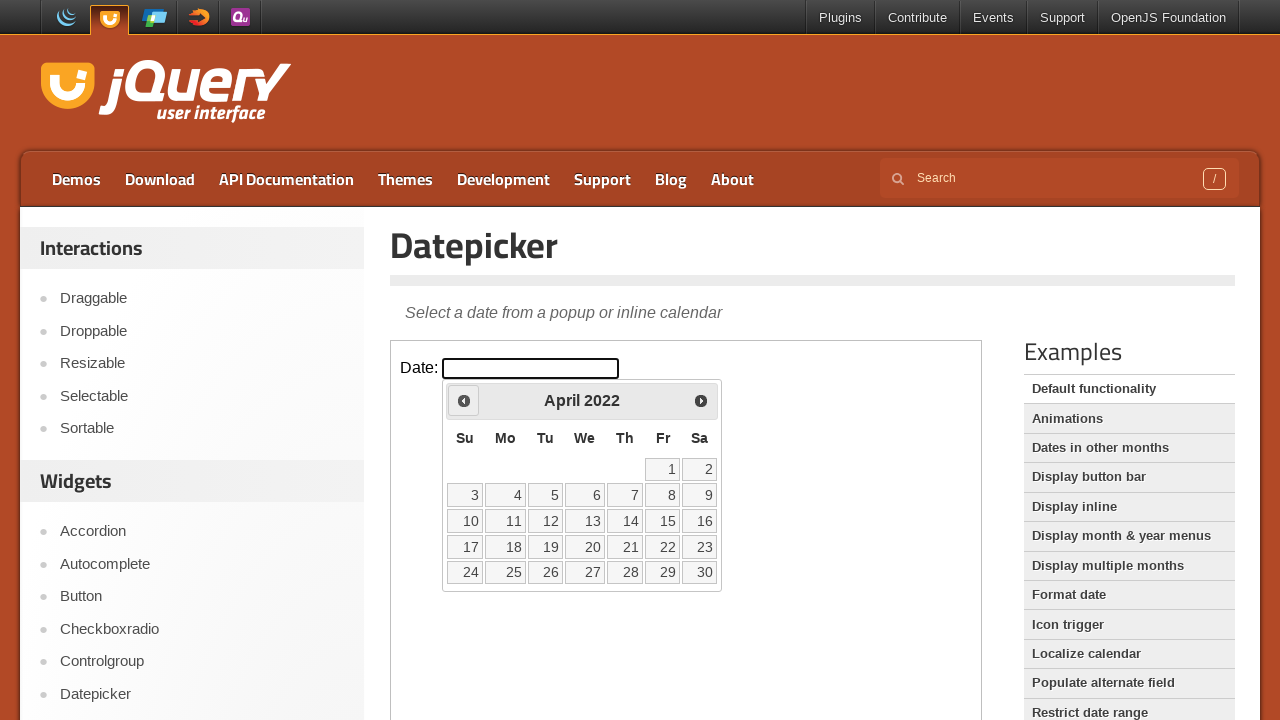

Waited for calendar to update
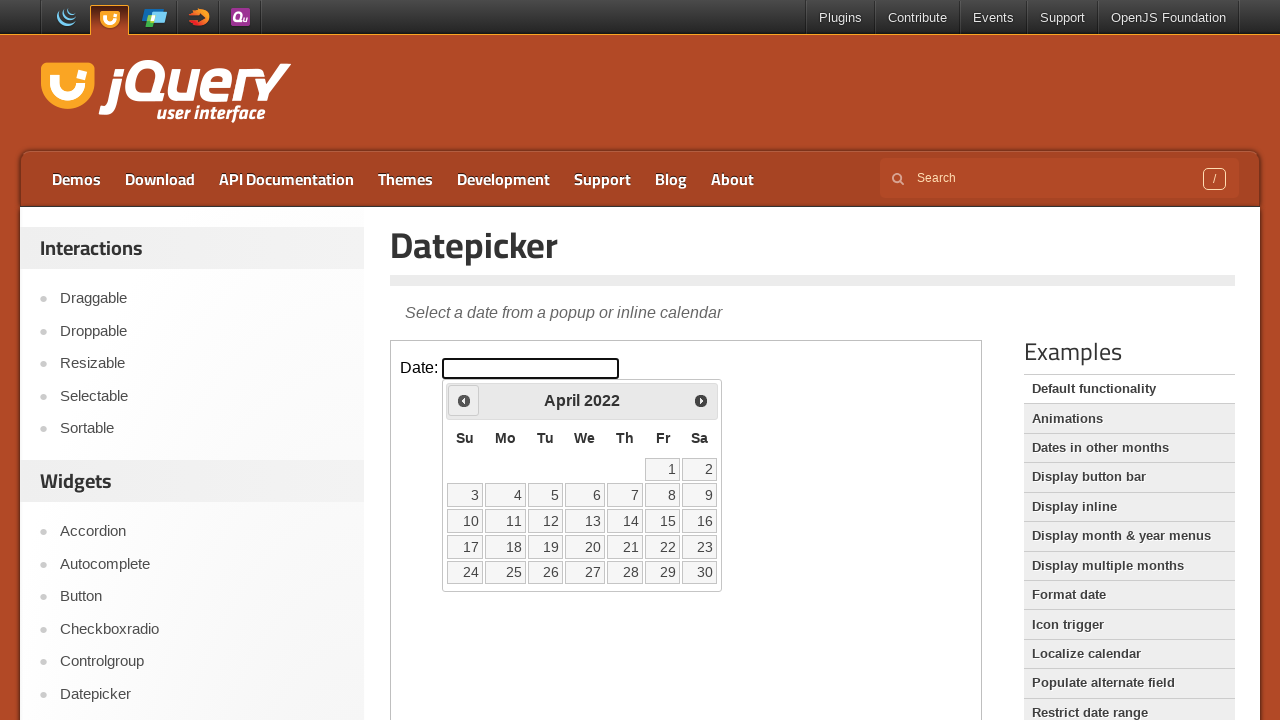

Navigated backwards in calendar from April 2022 at (464, 400) on iframe.demo-frame >> internal:control=enter-frame >> span.ui-icon-circle-triangl
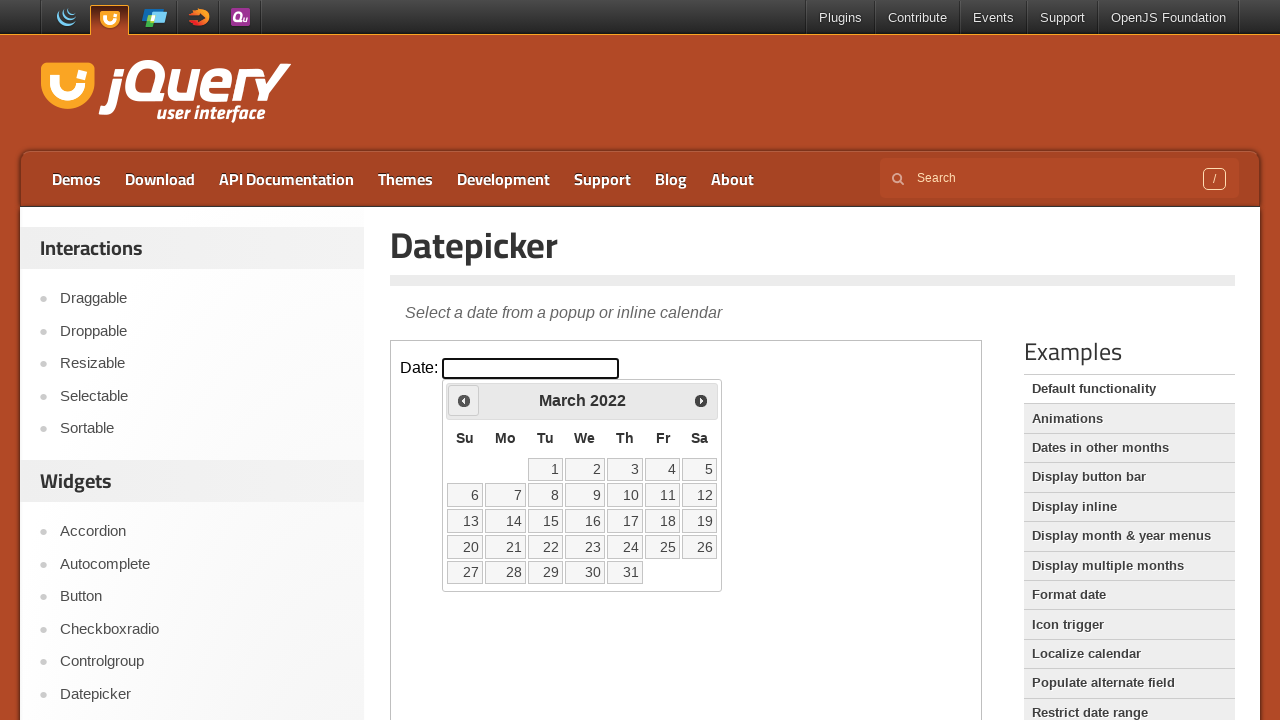

Waited for calendar to update
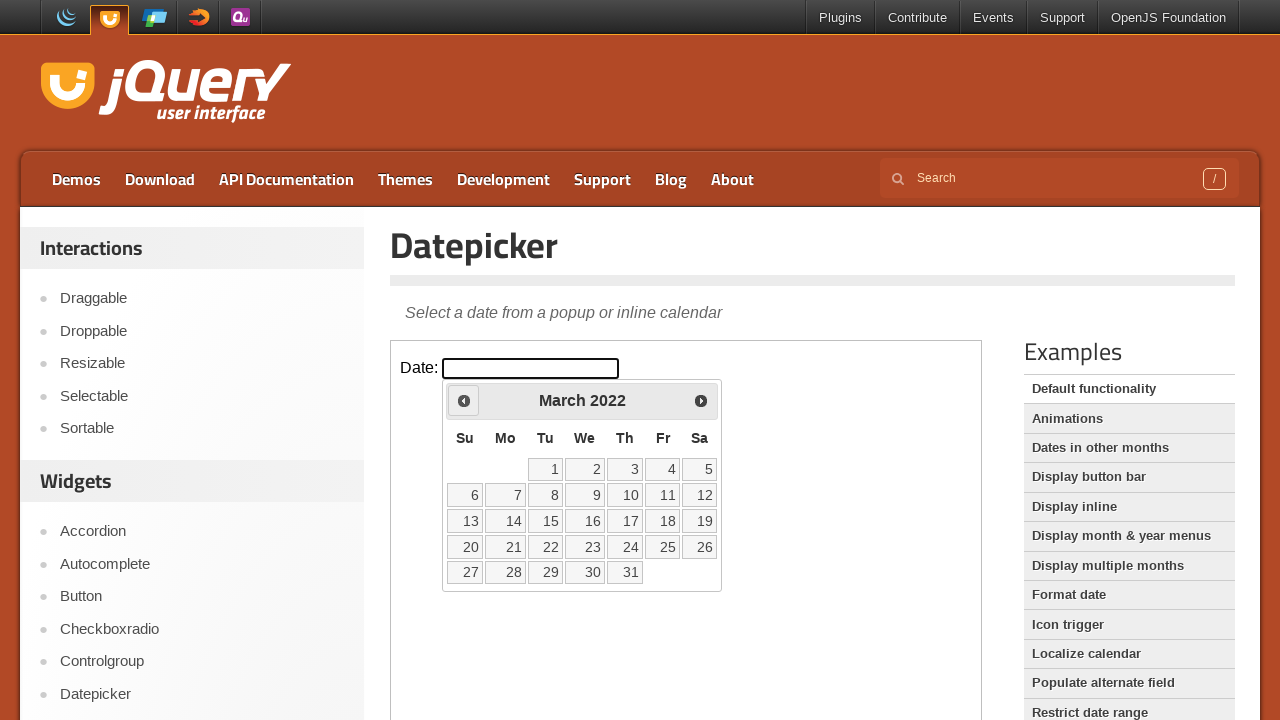

Navigated backwards in calendar from March 2022 at (464, 400) on iframe.demo-frame >> internal:control=enter-frame >> span.ui-icon-circle-triangl
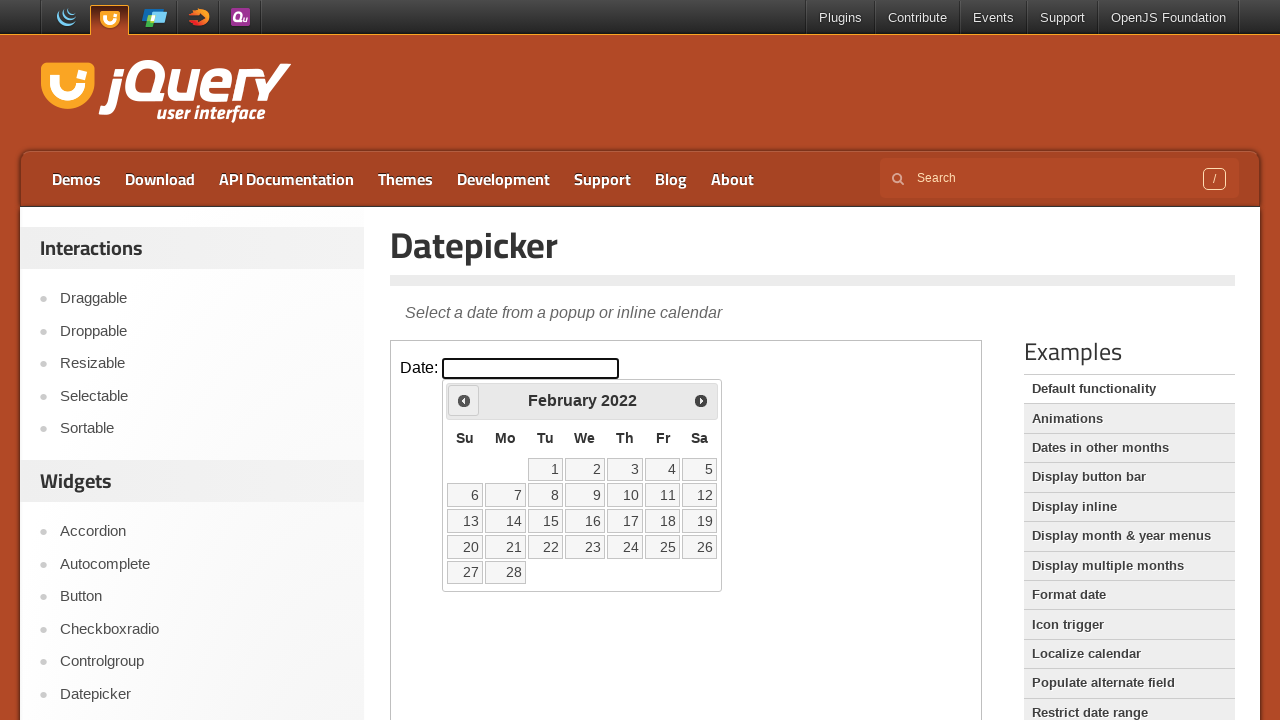

Waited for calendar to update
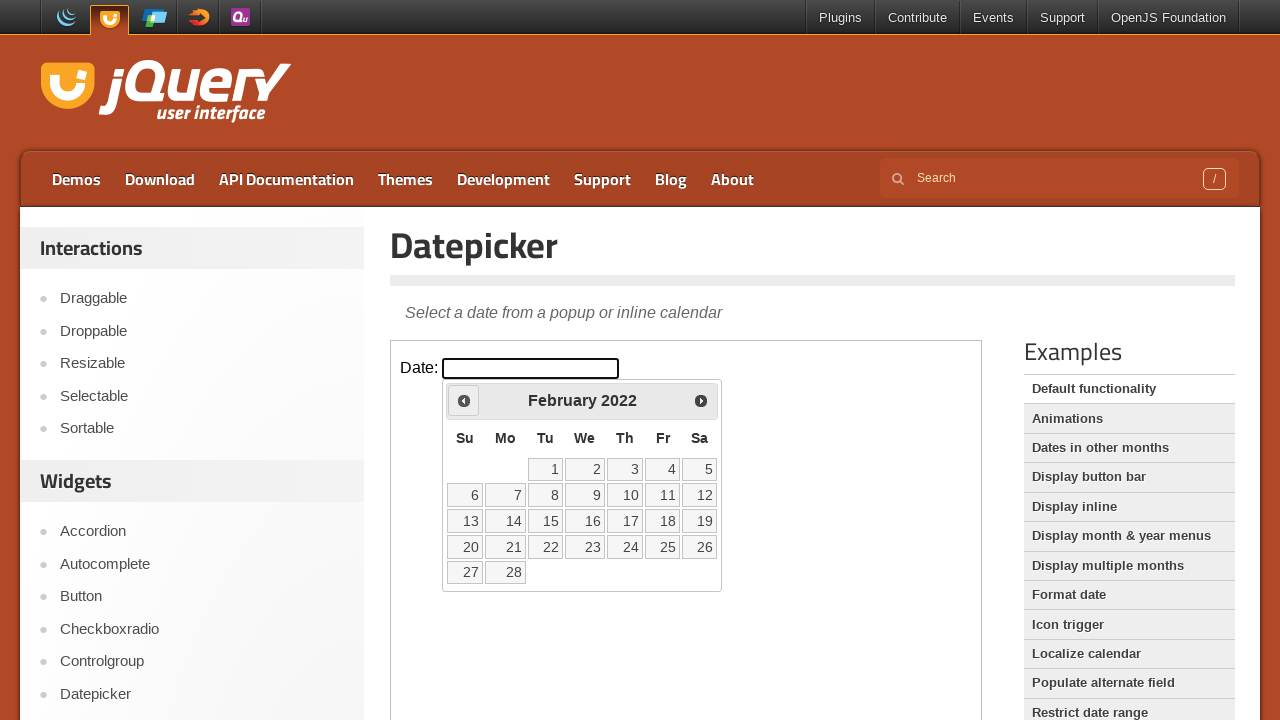

Navigated backwards in calendar from February 2022 at (464, 400) on iframe.demo-frame >> internal:control=enter-frame >> span.ui-icon-circle-triangl
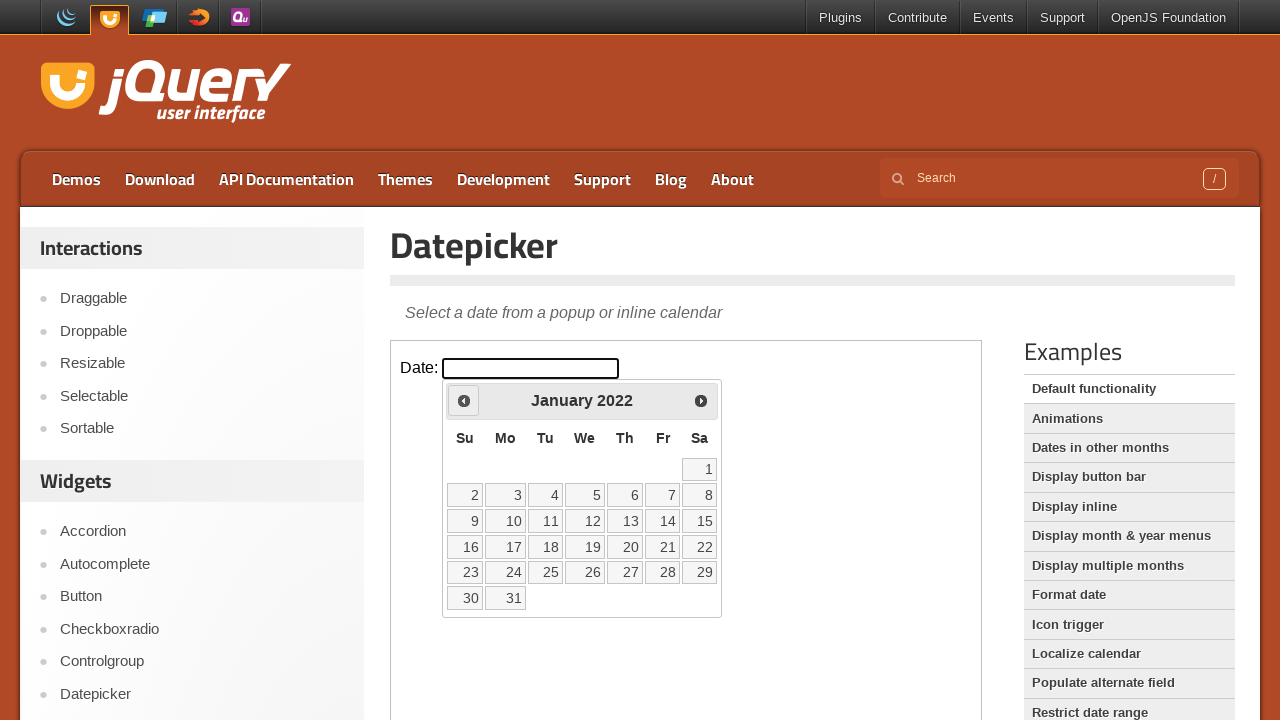

Waited for calendar to update
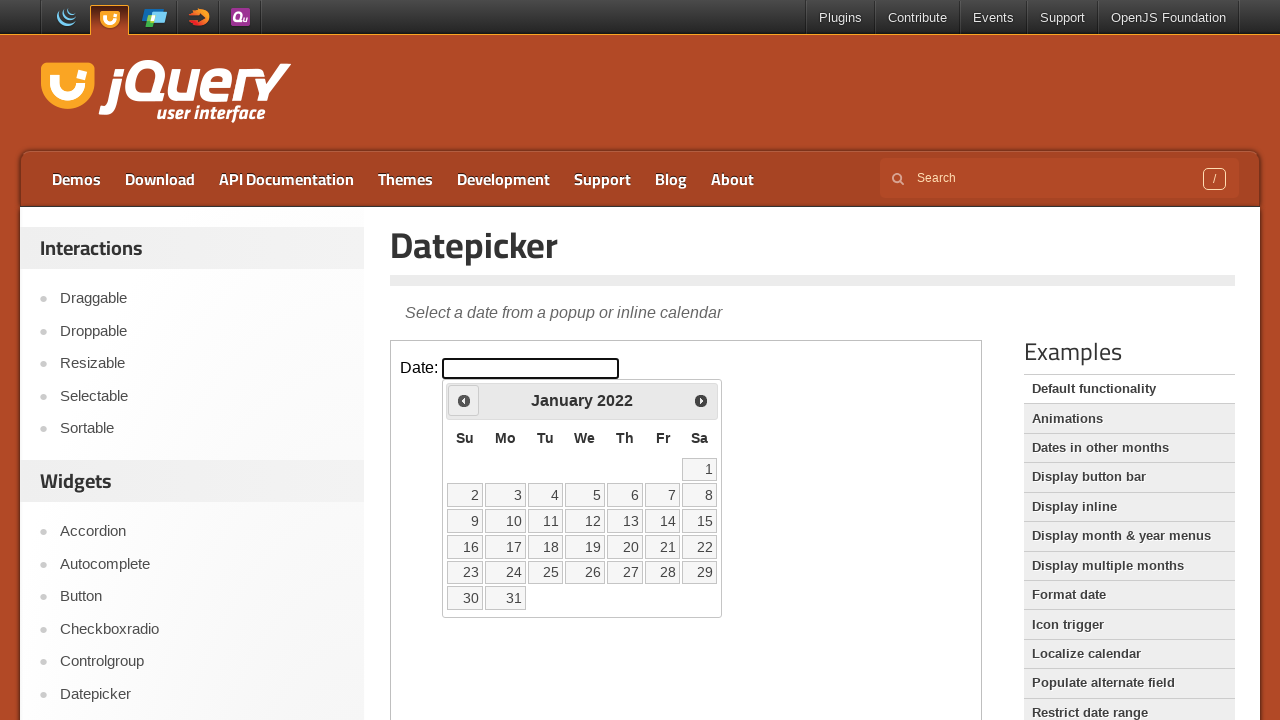

Navigated backwards in calendar from January 2022 at (464, 400) on iframe.demo-frame >> internal:control=enter-frame >> span.ui-icon-circle-triangl
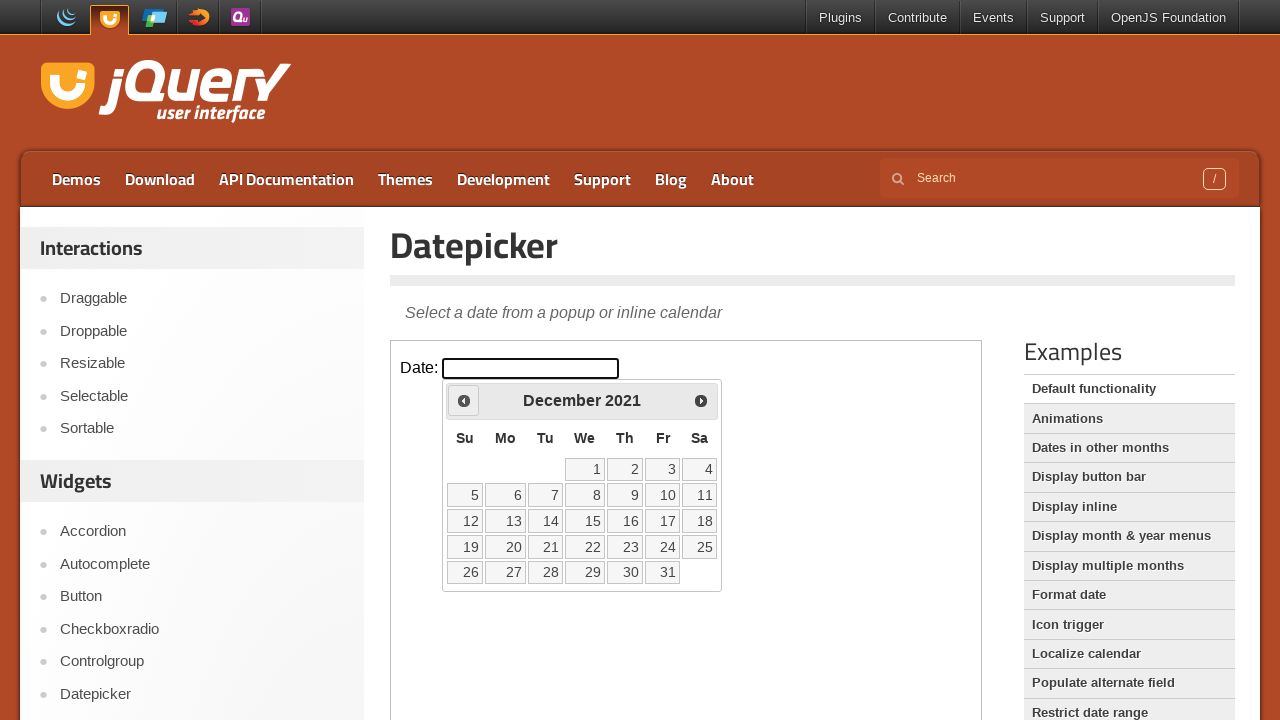

Waited for calendar to update
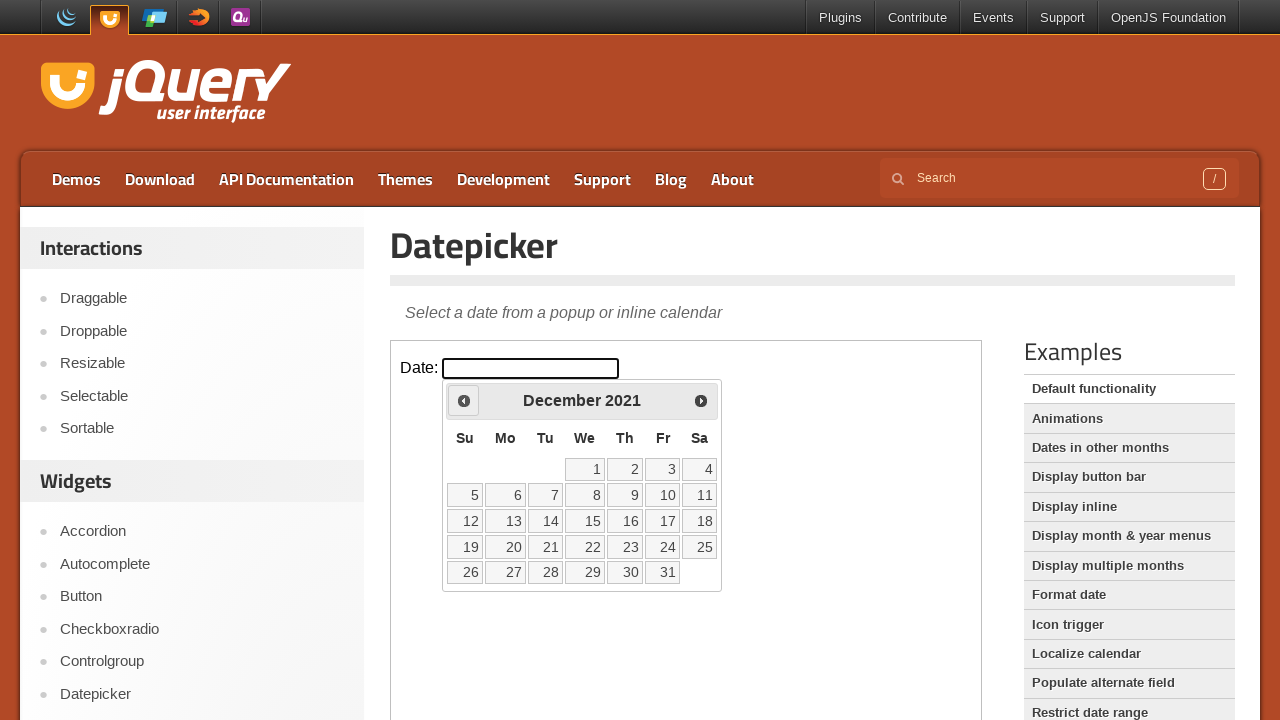

Navigated backwards in calendar from December 2021 at (464, 400) on iframe.demo-frame >> internal:control=enter-frame >> span.ui-icon-circle-triangl
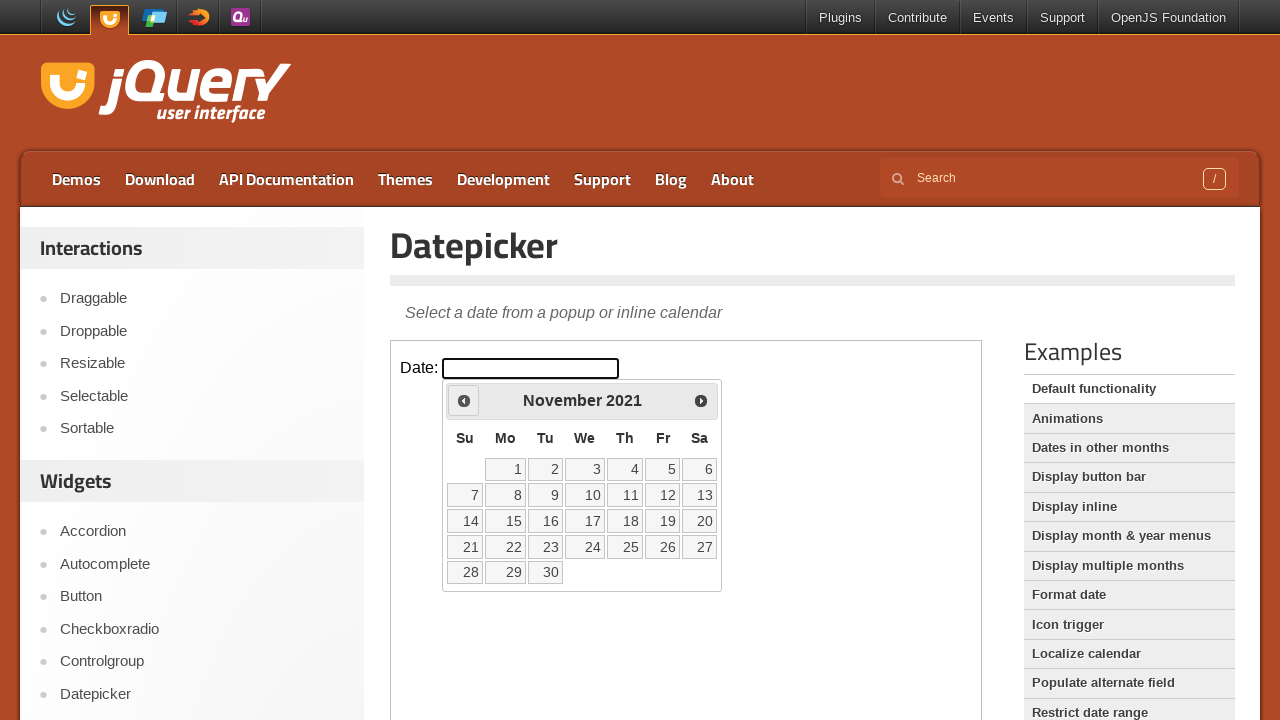

Waited for calendar to update
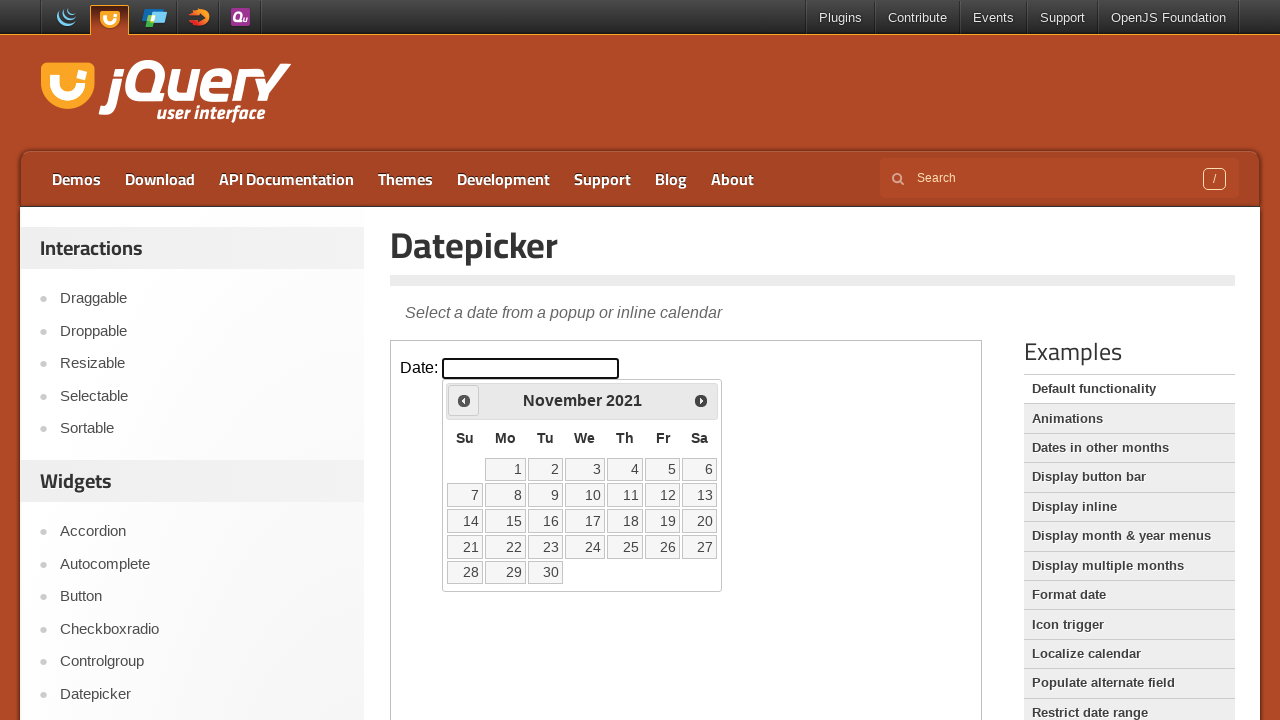

Navigated backwards in calendar from November 2021 at (464, 400) on iframe.demo-frame >> internal:control=enter-frame >> span.ui-icon-circle-triangl
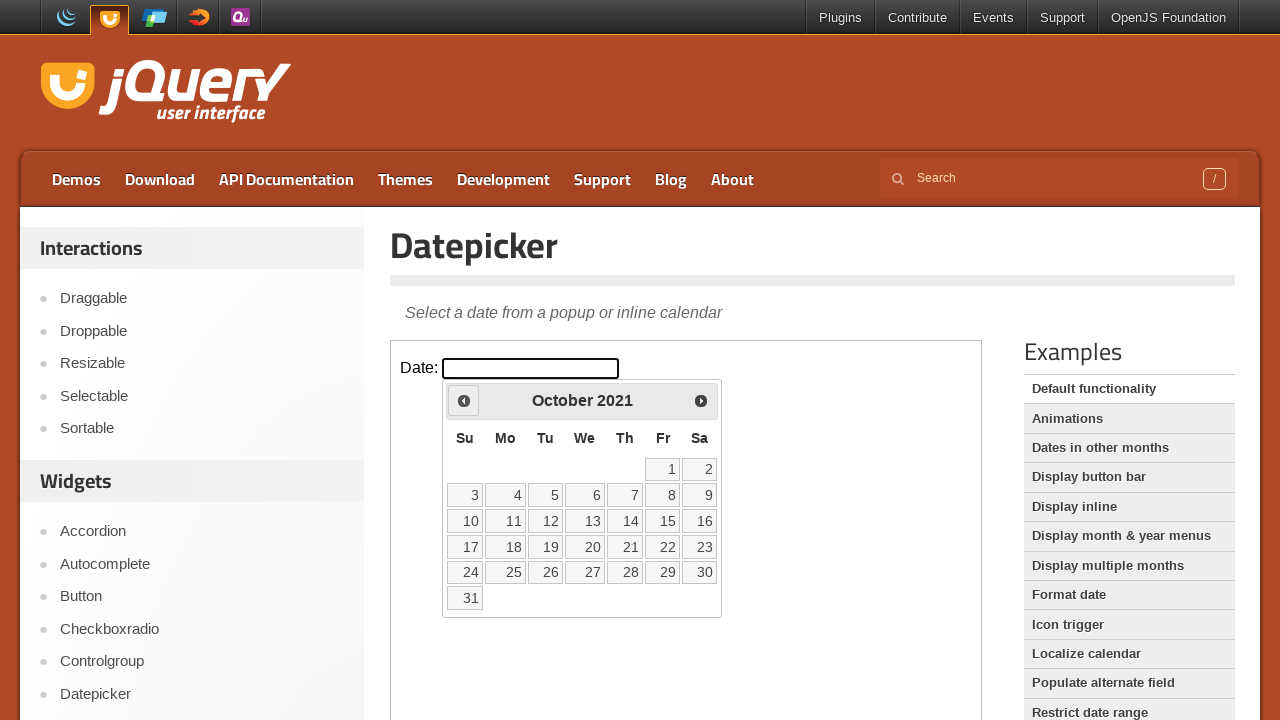

Waited for calendar to update
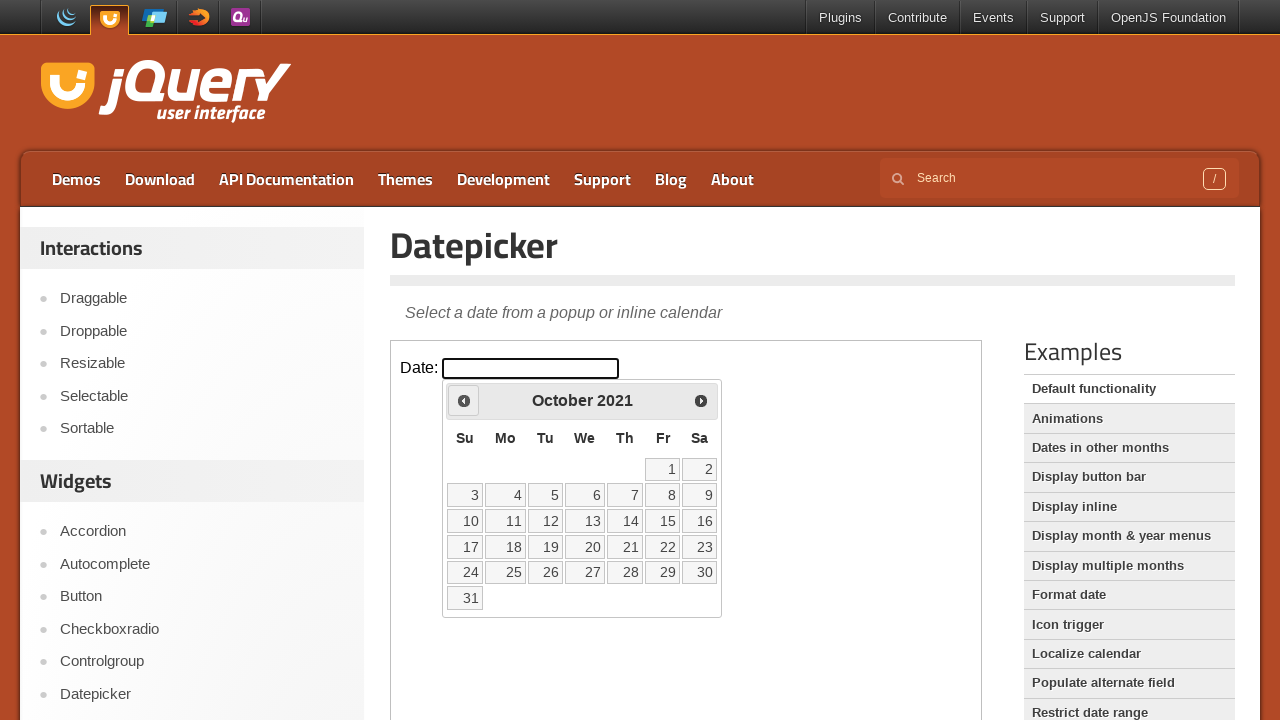

Navigated backwards in calendar from October 2021 at (464, 400) on iframe.demo-frame >> internal:control=enter-frame >> span.ui-icon-circle-triangl
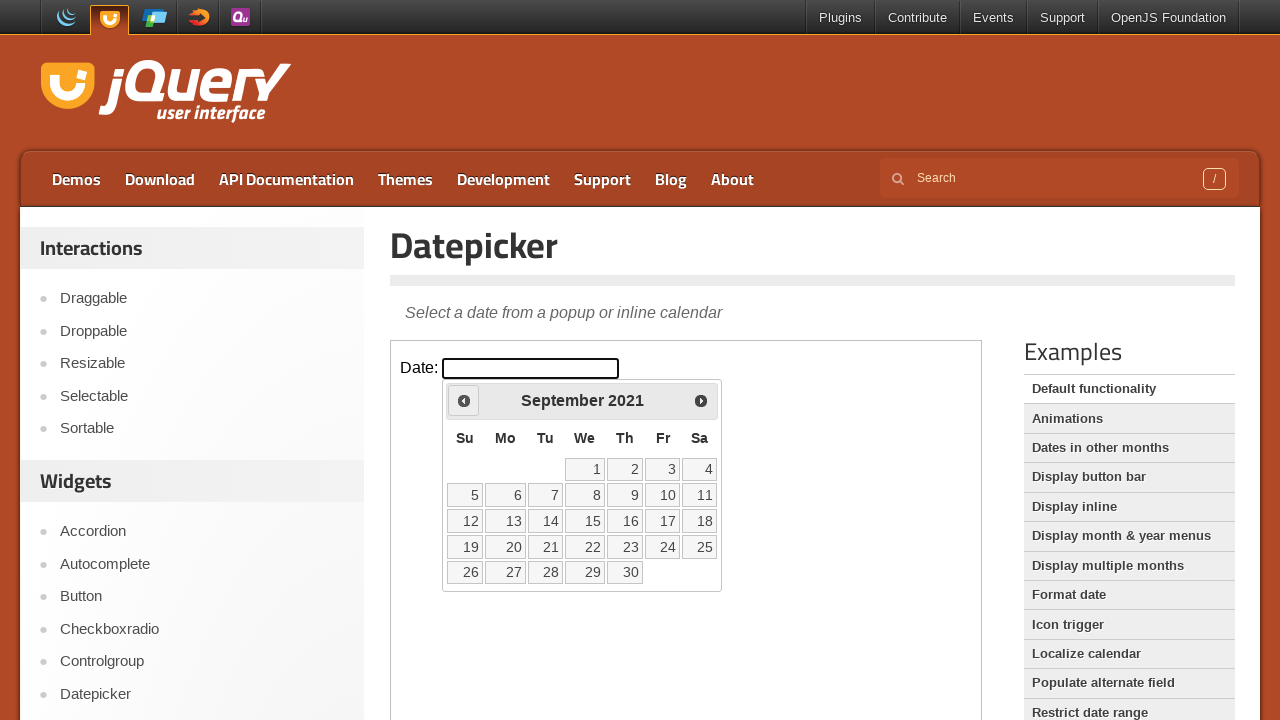

Waited for calendar to update
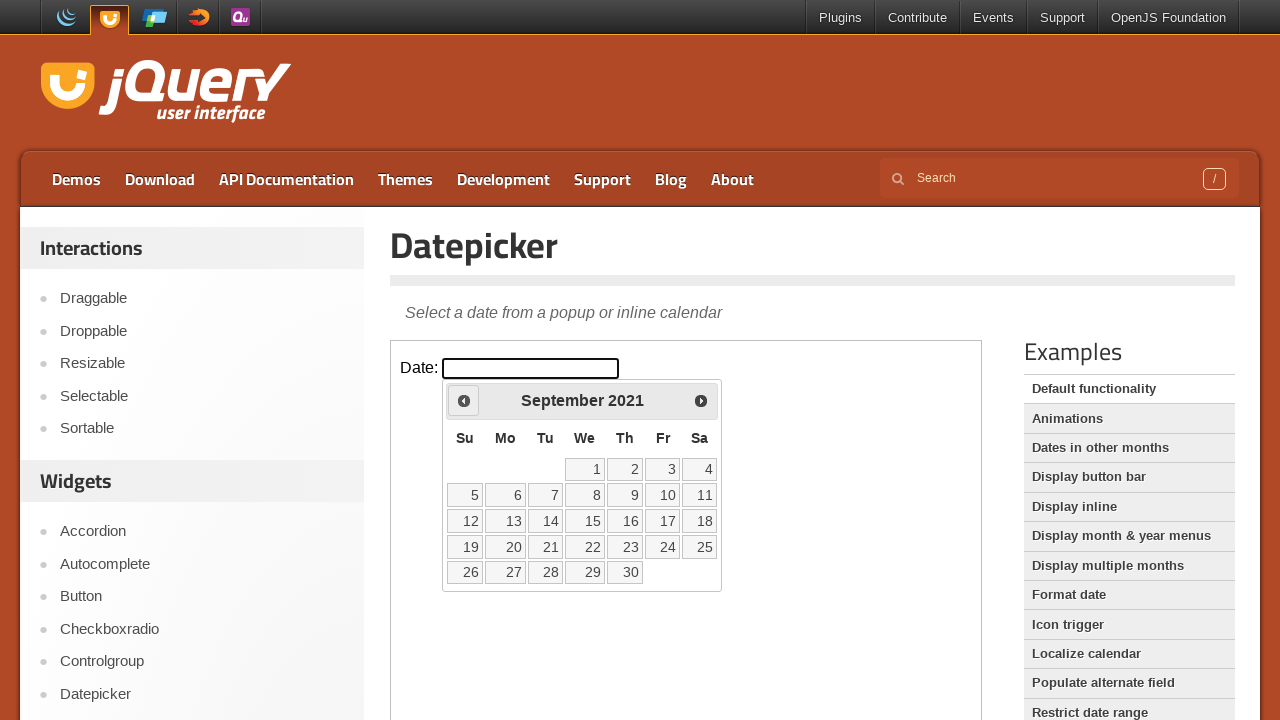

Navigated backwards in calendar from September 2021 at (464, 400) on iframe.demo-frame >> internal:control=enter-frame >> span.ui-icon-circle-triangl
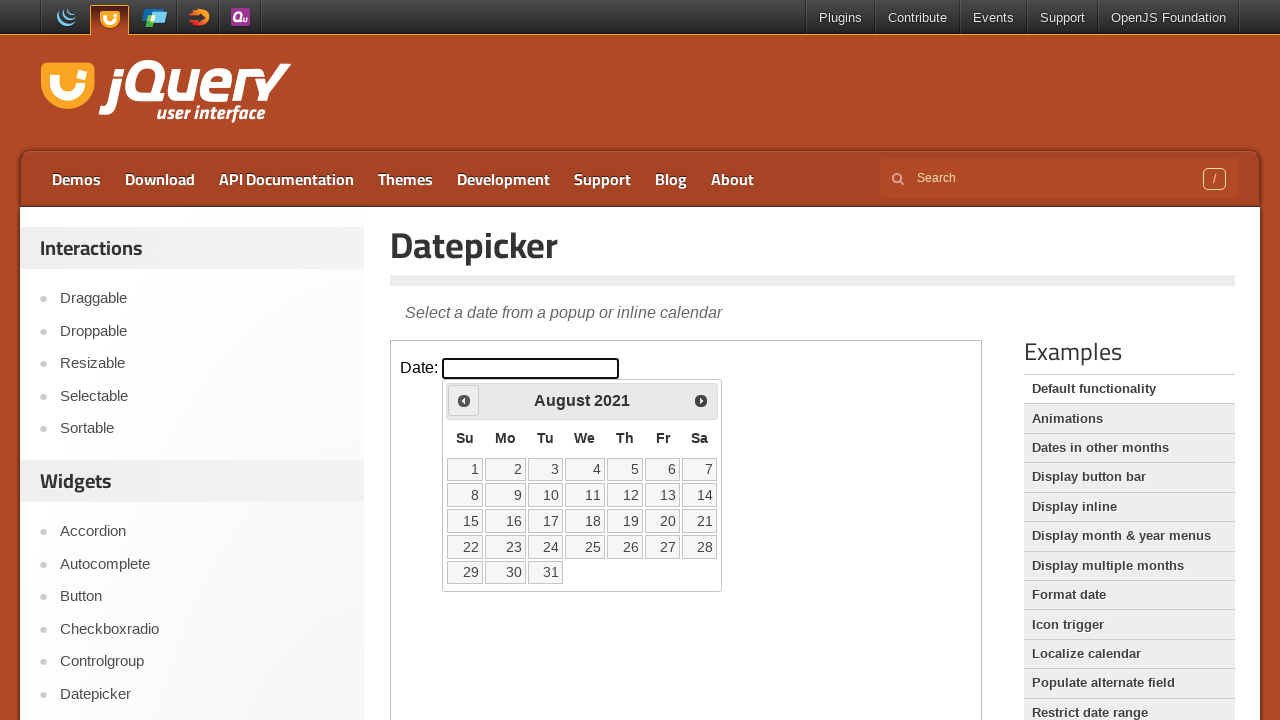

Waited for calendar to update
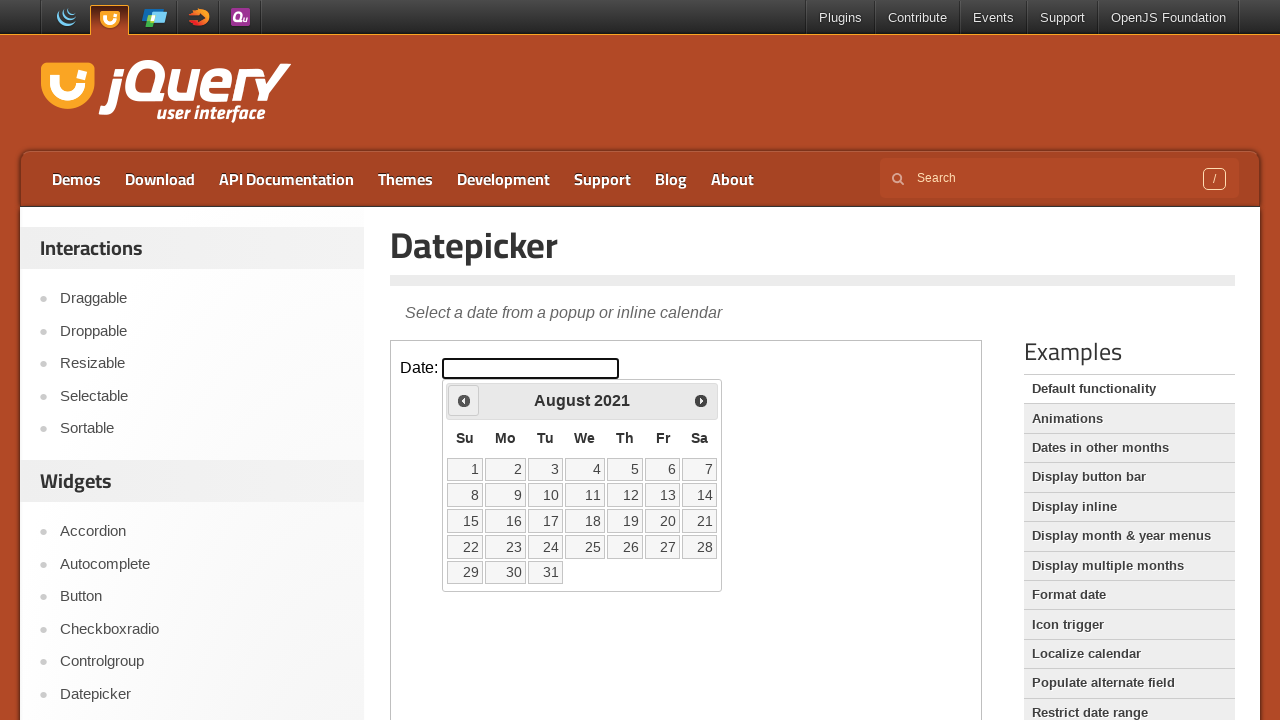

Navigated backwards in calendar from August 2021 at (464, 400) on iframe.demo-frame >> internal:control=enter-frame >> span.ui-icon-circle-triangl
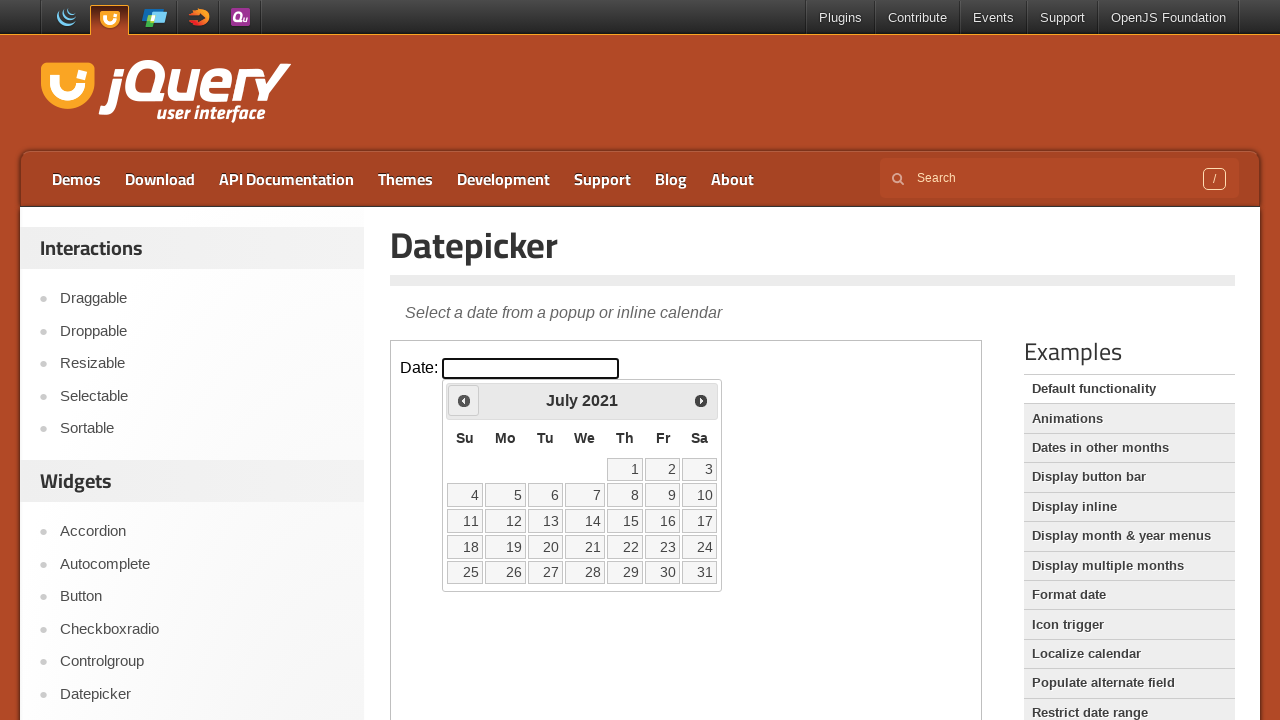

Waited for calendar to update
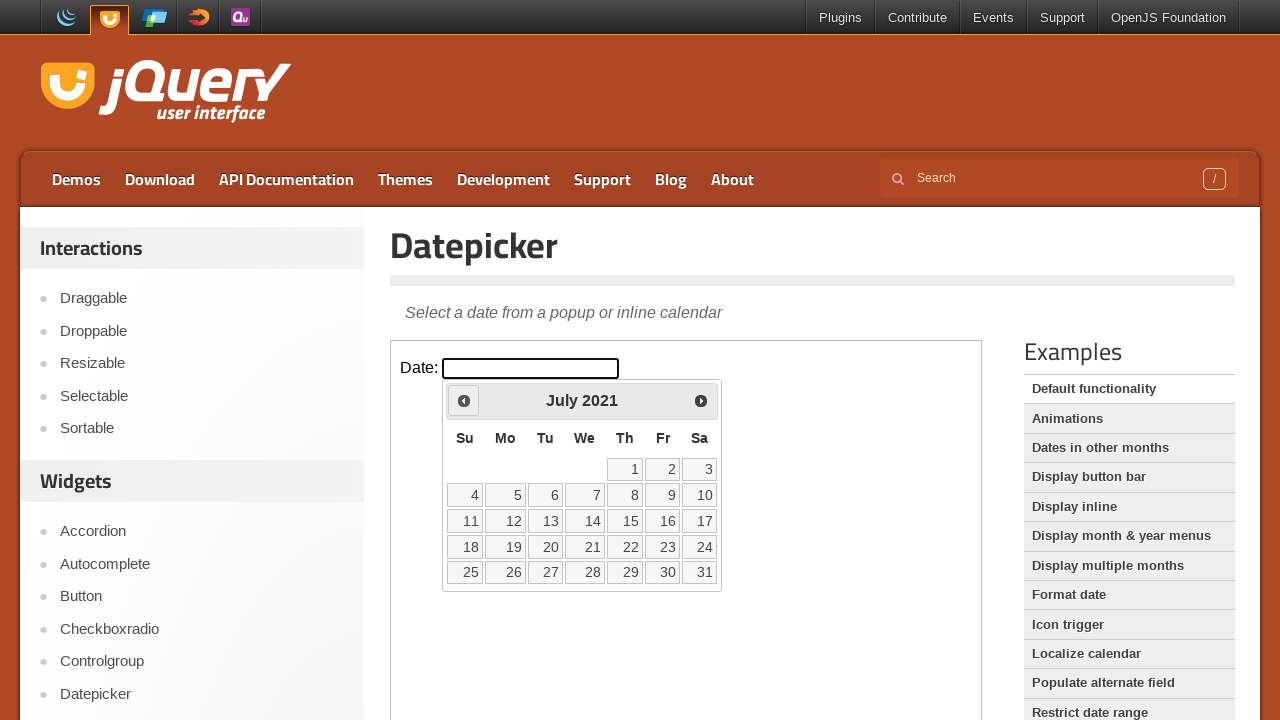

Navigated backwards in calendar from July 2021 at (464, 400) on iframe.demo-frame >> internal:control=enter-frame >> span.ui-icon-circle-triangl
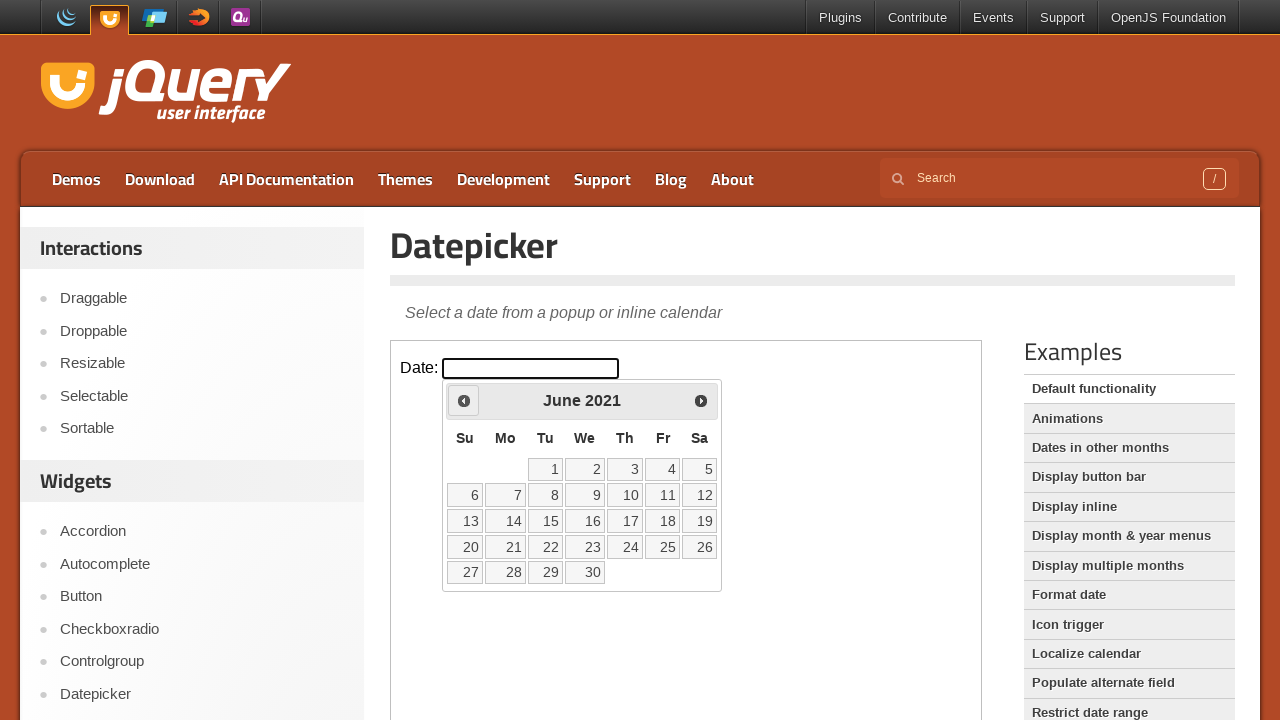

Waited for calendar to update
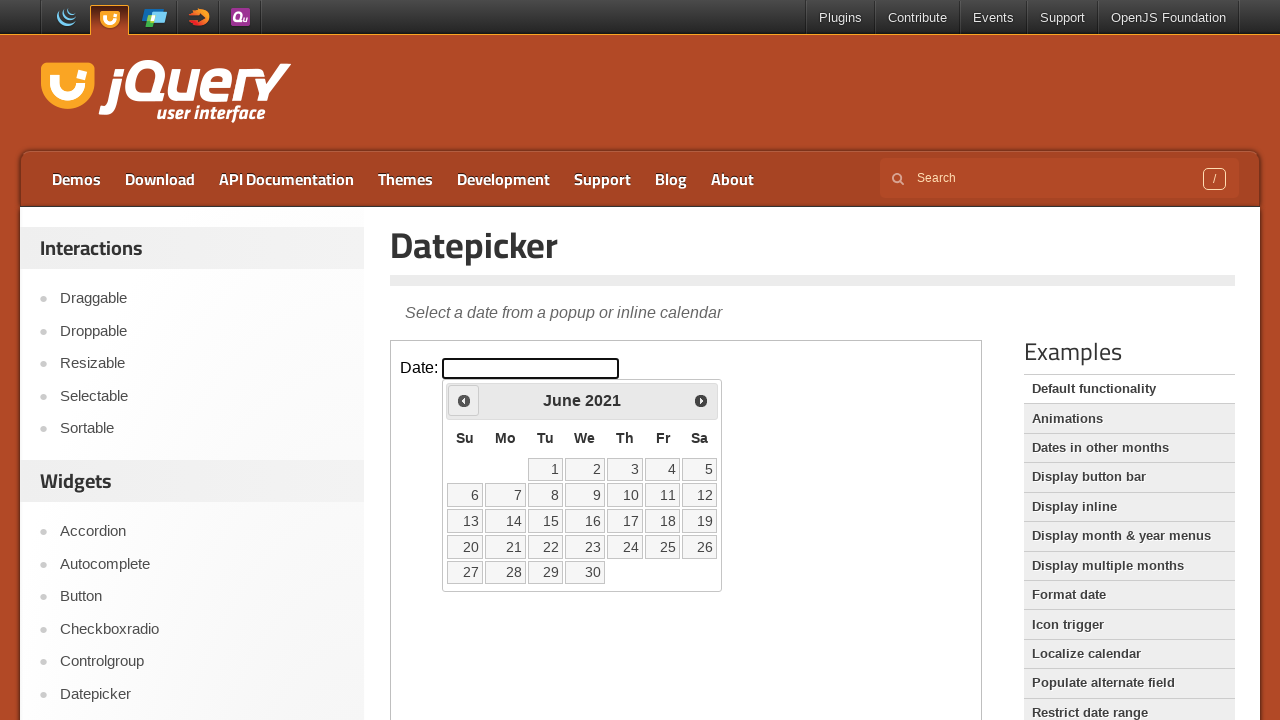

Navigated backwards in calendar from June 2021 at (464, 400) on iframe.demo-frame >> internal:control=enter-frame >> span.ui-icon-circle-triangl
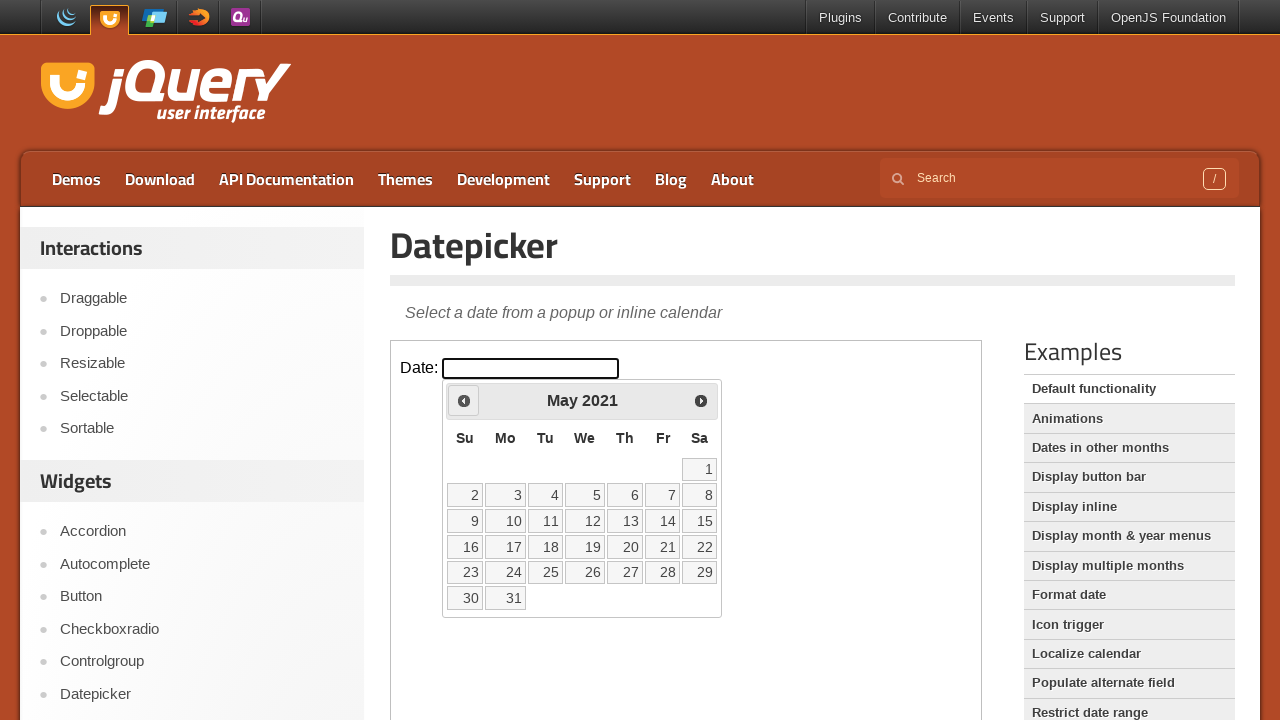

Waited for calendar to update
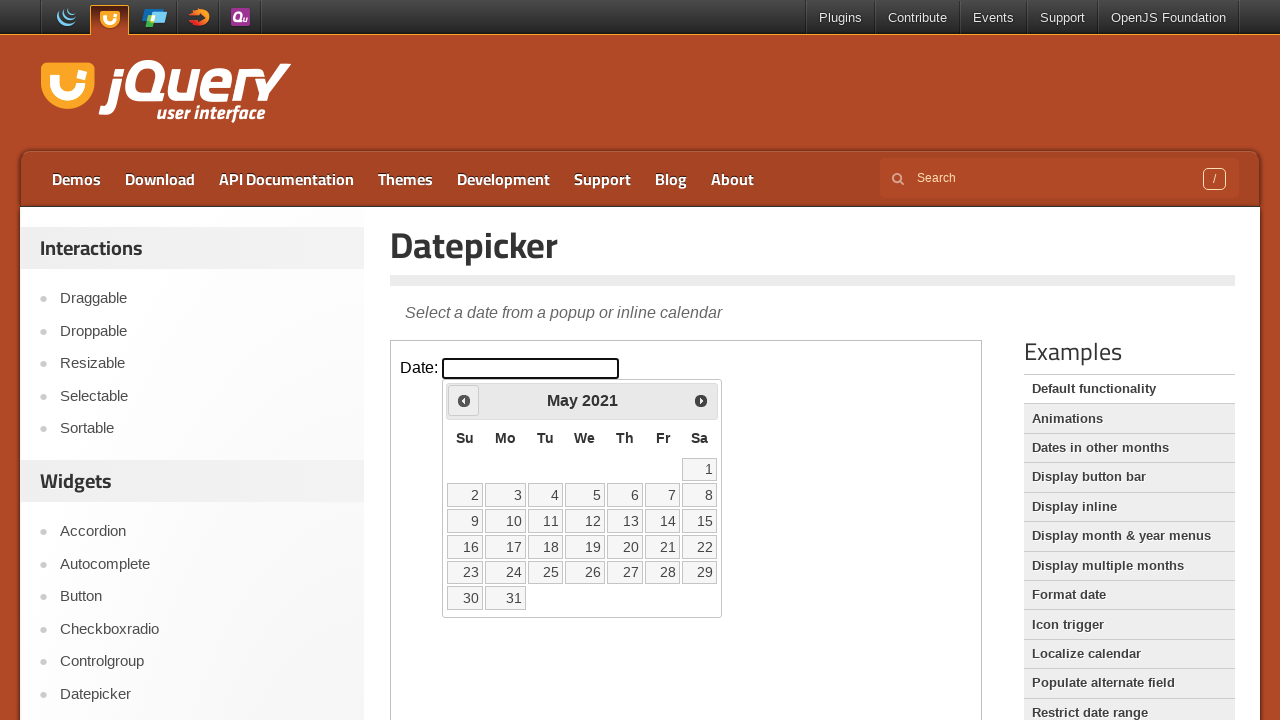

Navigated backwards in calendar from May 2021 at (464, 400) on iframe.demo-frame >> internal:control=enter-frame >> span.ui-icon-circle-triangl
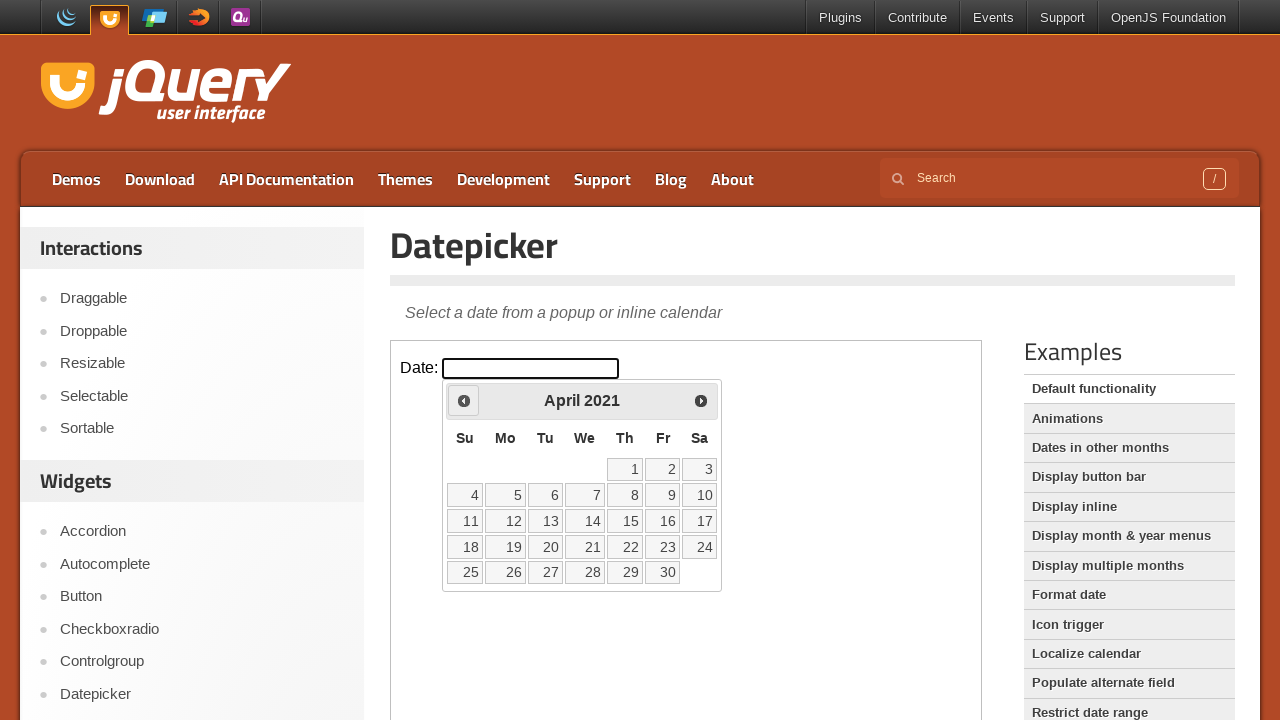

Waited for calendar to update
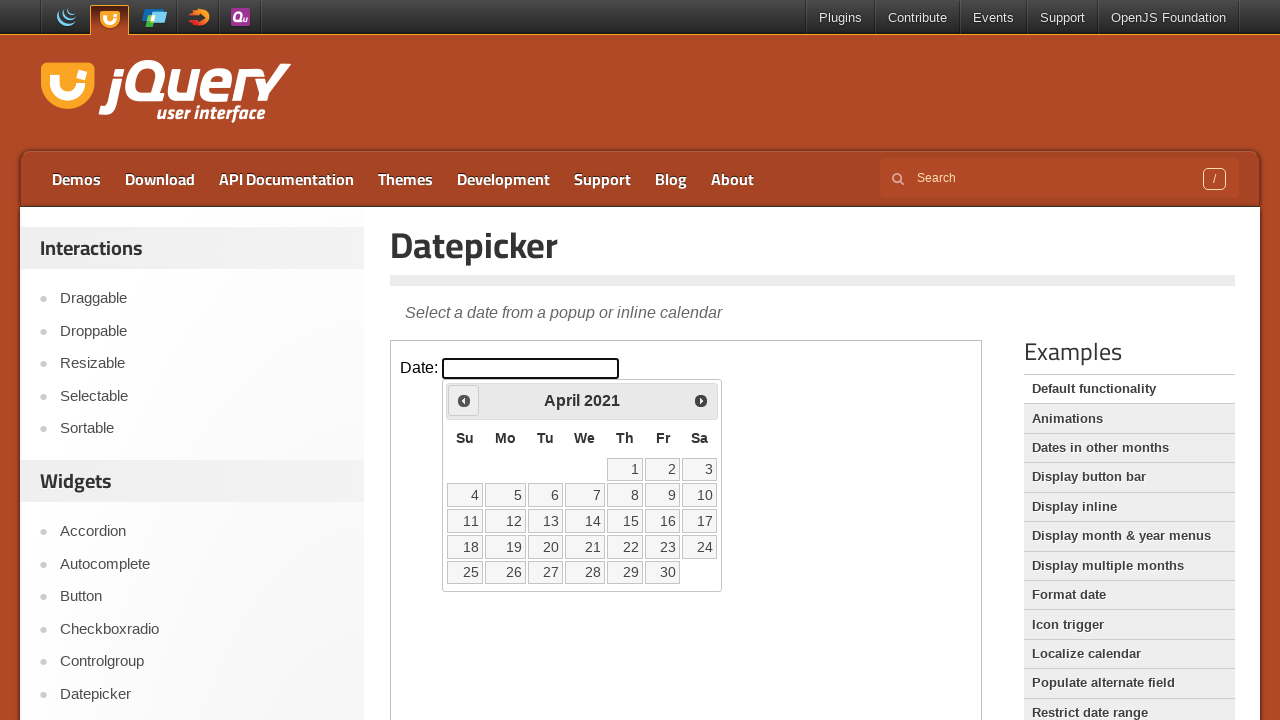

Navigated backwards in calendar from April 2021 at (464, 400) on iframe.demo-frame >> internal:control=enter-frame >> span.ui-icon-circle-triangl
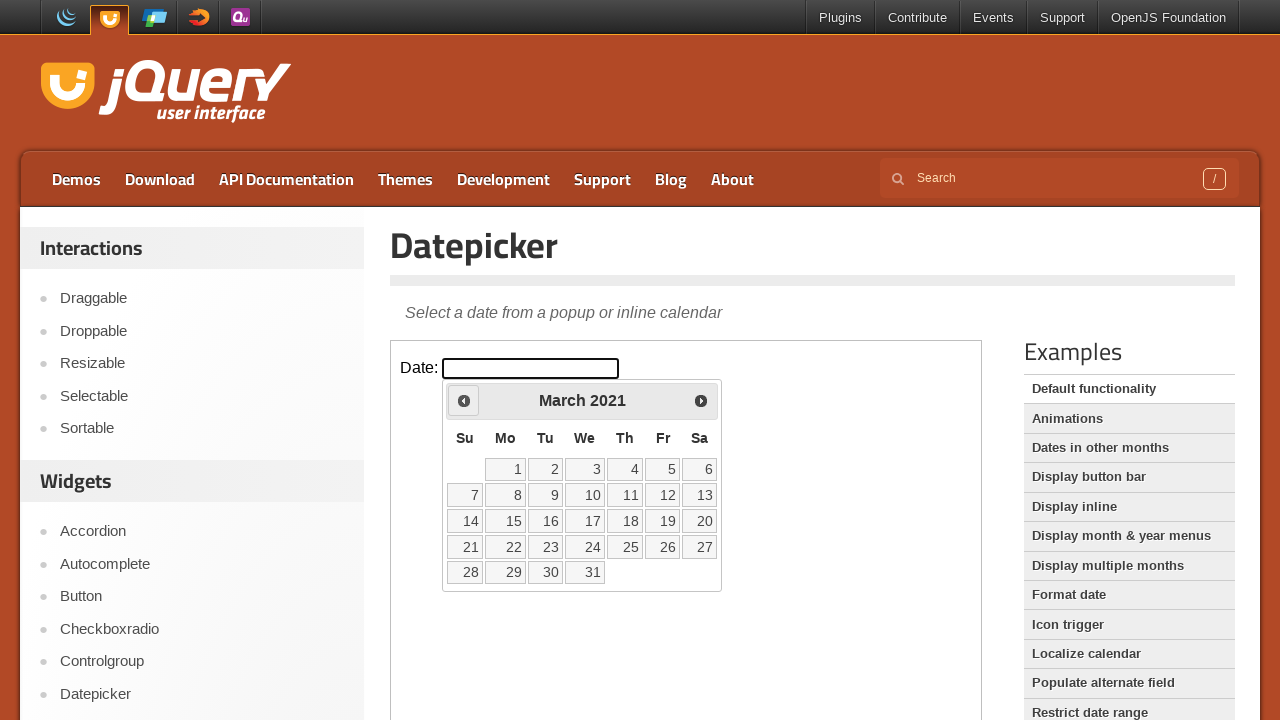

Waited for calendar to update
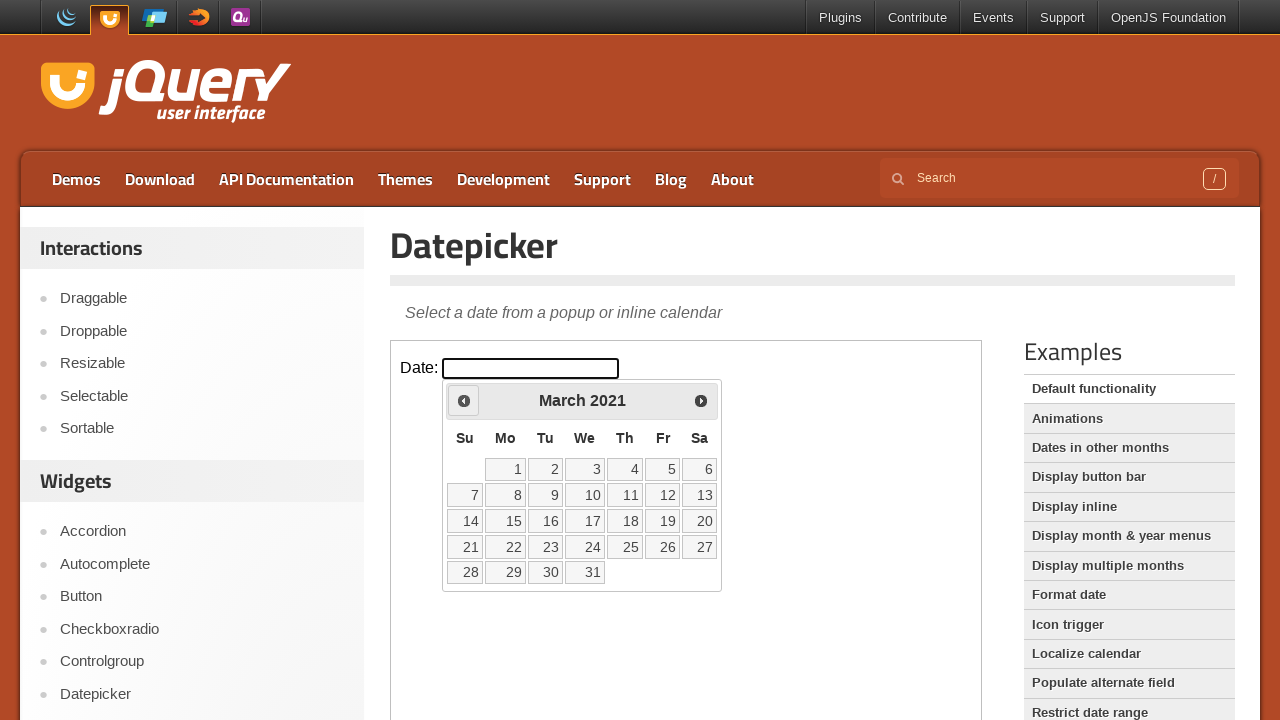

Navigated backwards in calendar from March 2021 at (464, 400) on iframe.demo-frame >> internal:control=enter-frame >> span.ui-icon-circle-triangl
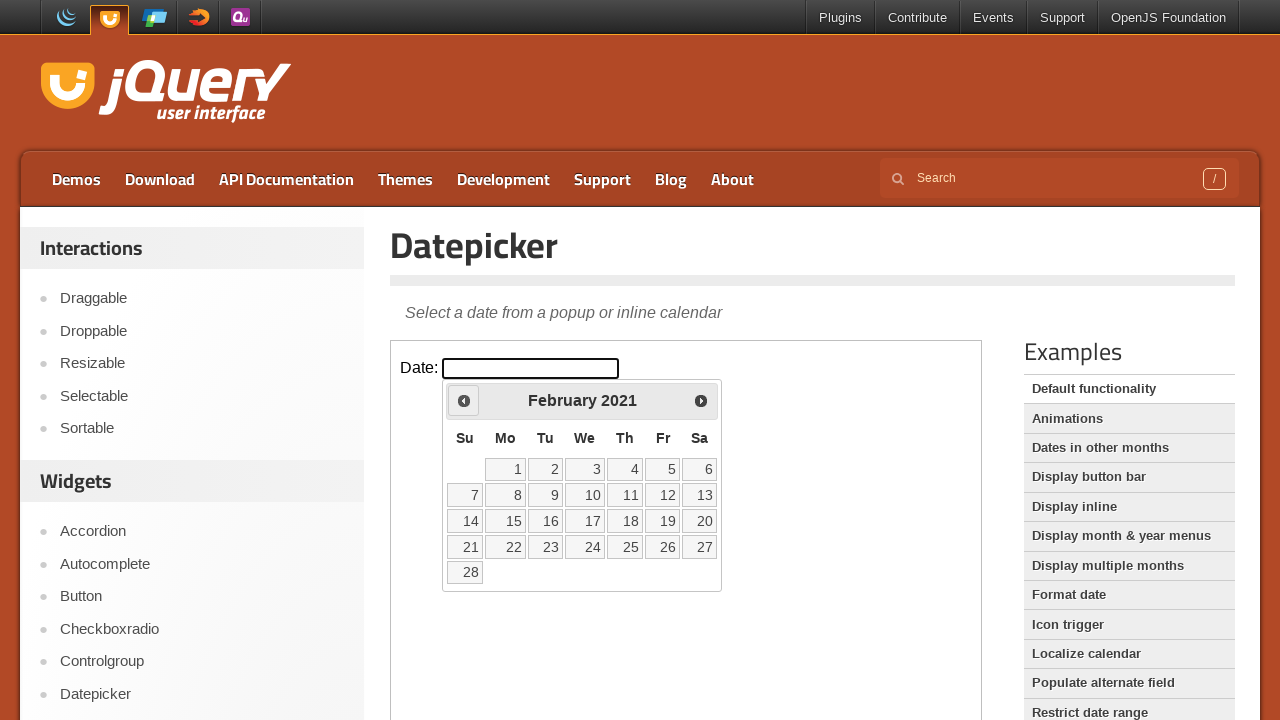

Waited for calendar to update
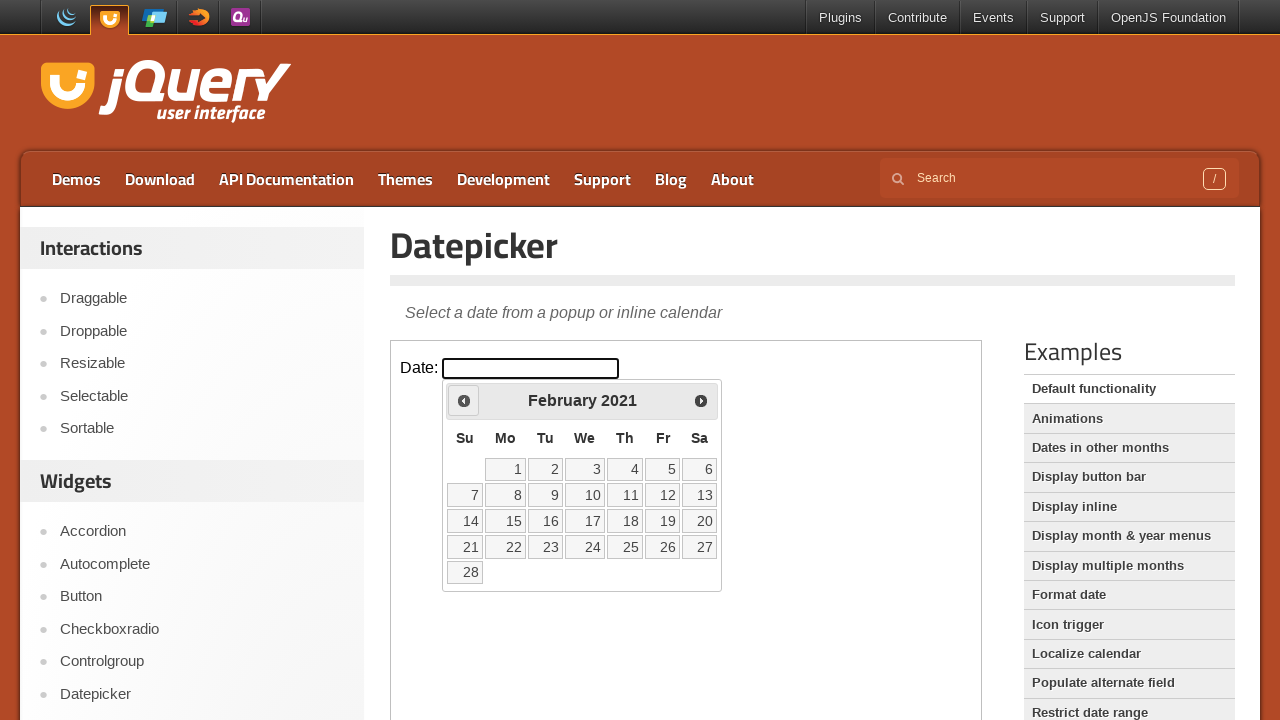

Navigated backwards in calendar from February 2021 at (464, 400) on iframe.demo-frame >> internal:control=enter-frame >> span.ui-icon-circle-triangl
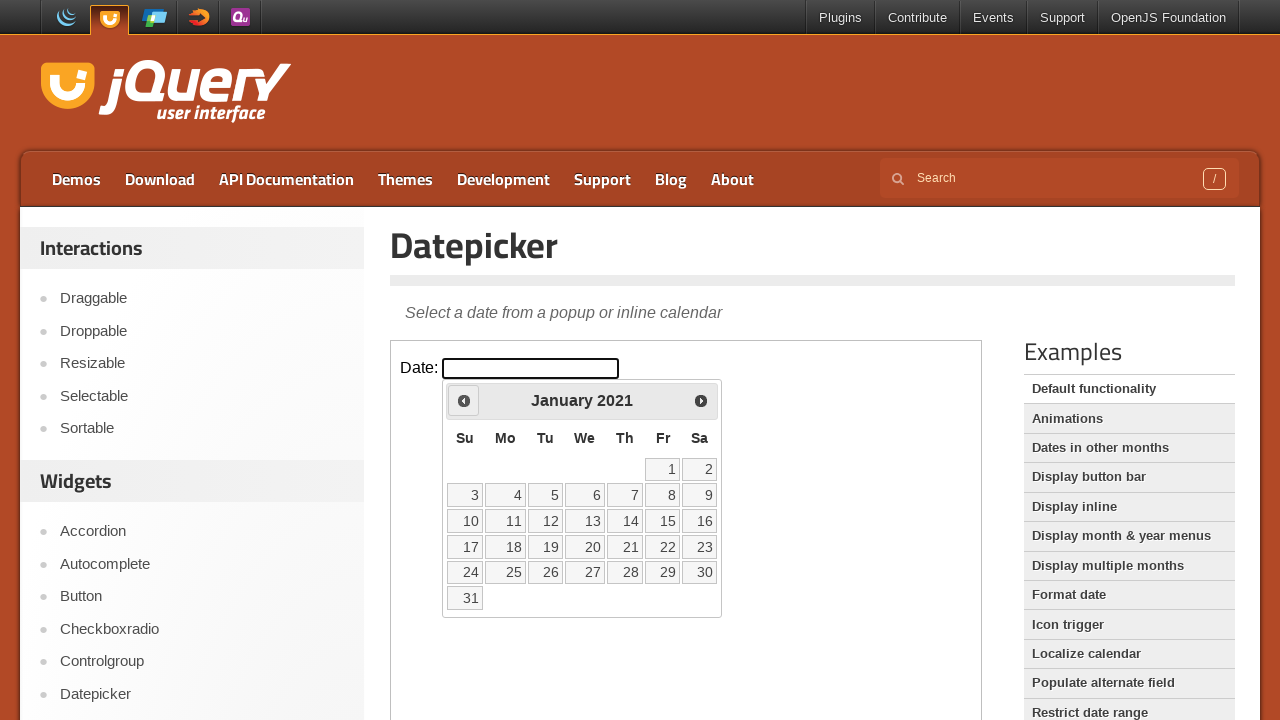

Waited for calendar to update
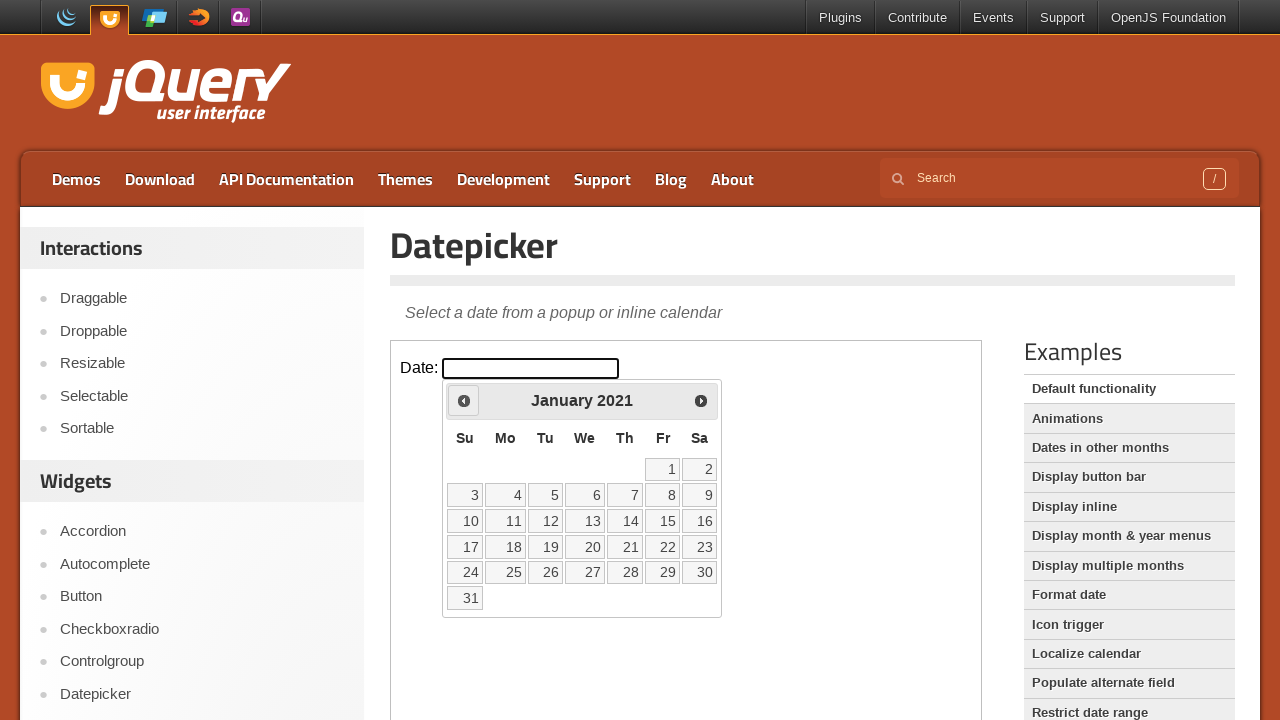

Navigated backwards in calendar from January 2021 at (464, 400) on iframe.demo-frame >> internal:control=enter-frame >> span.ui-icon-circle-triangl
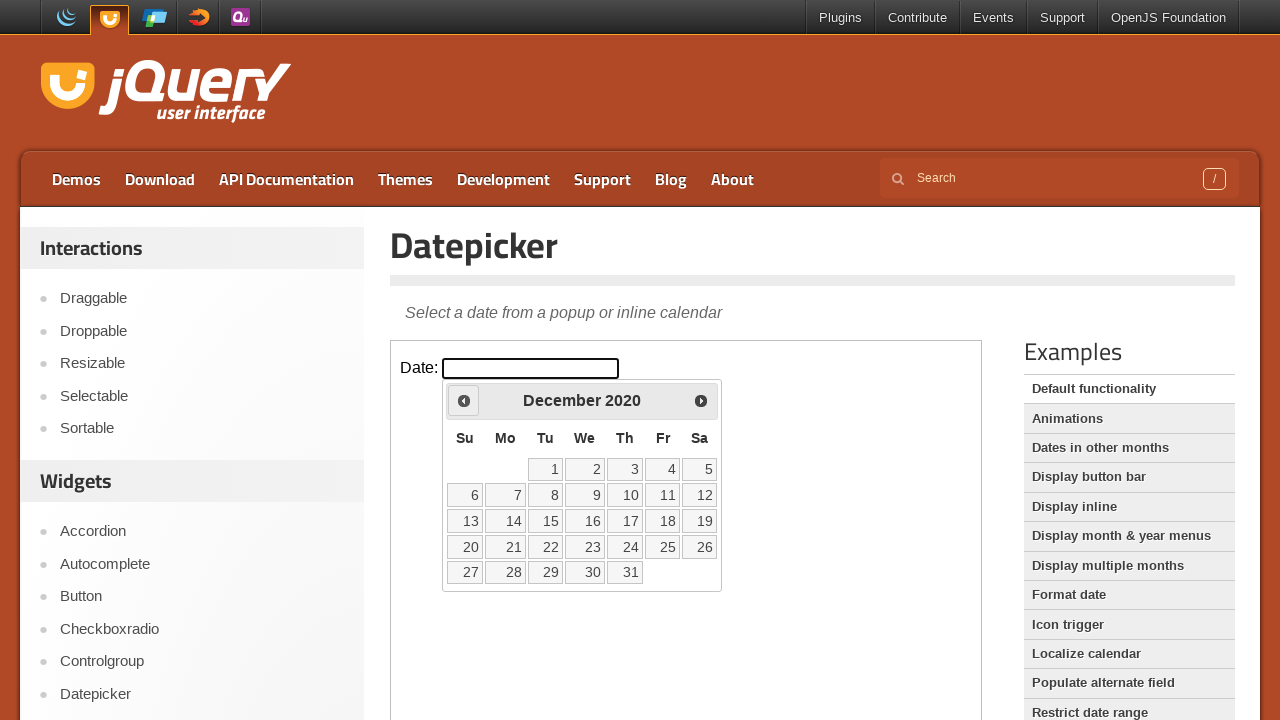

Waited for calendar to update
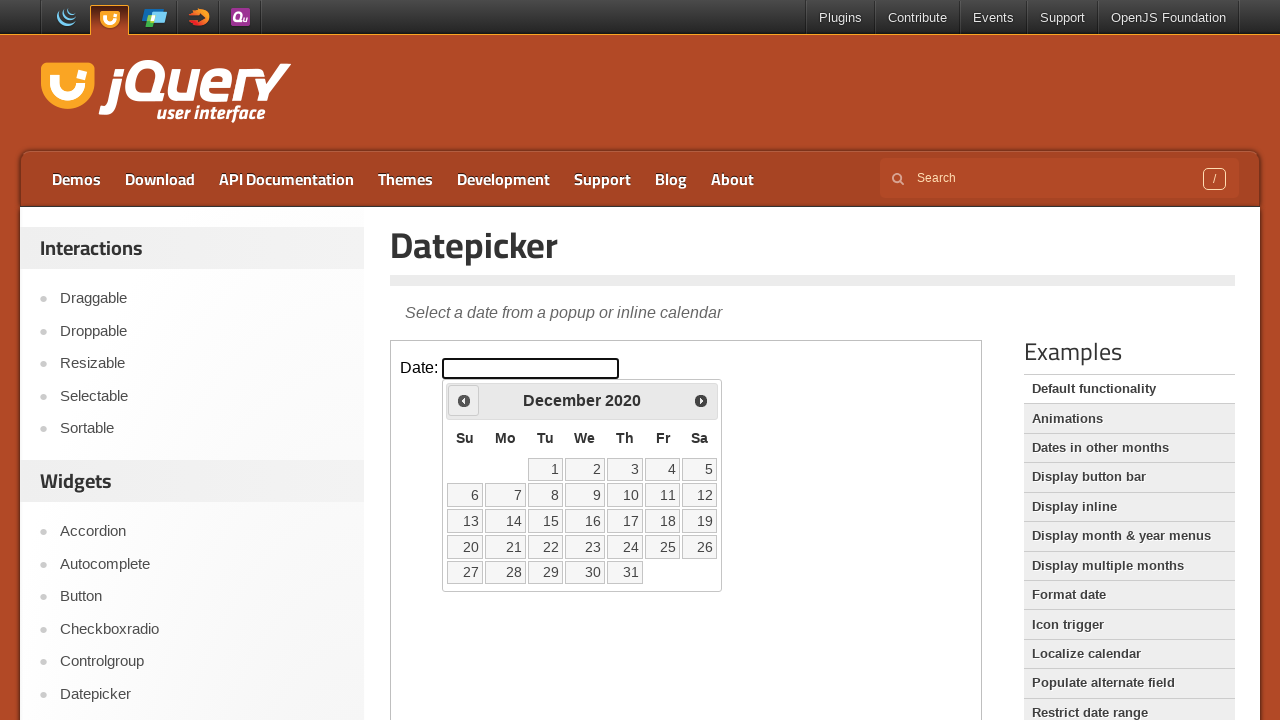

Navigated backwards in calendar from December 2020 at (464, 400) on iframe.demo-frame >> internal:control=enter-frame >> span.ui-icon-circle-triangl
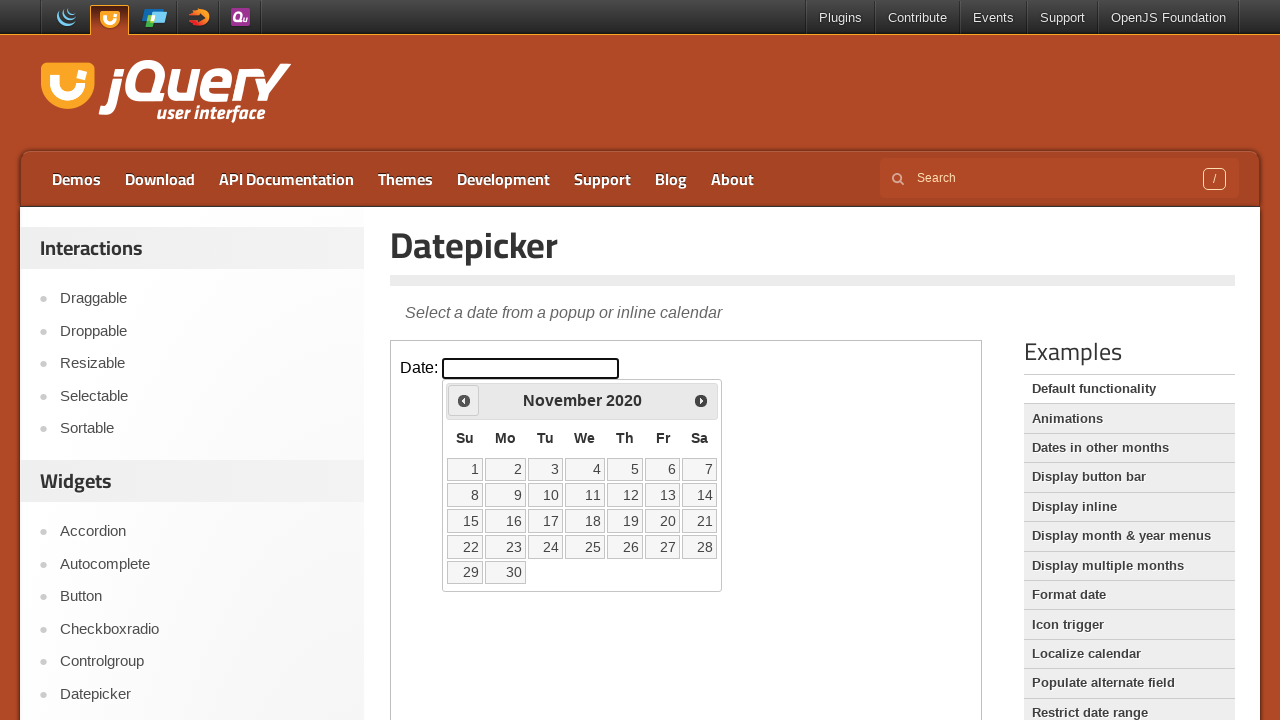

Waited for calendar to update
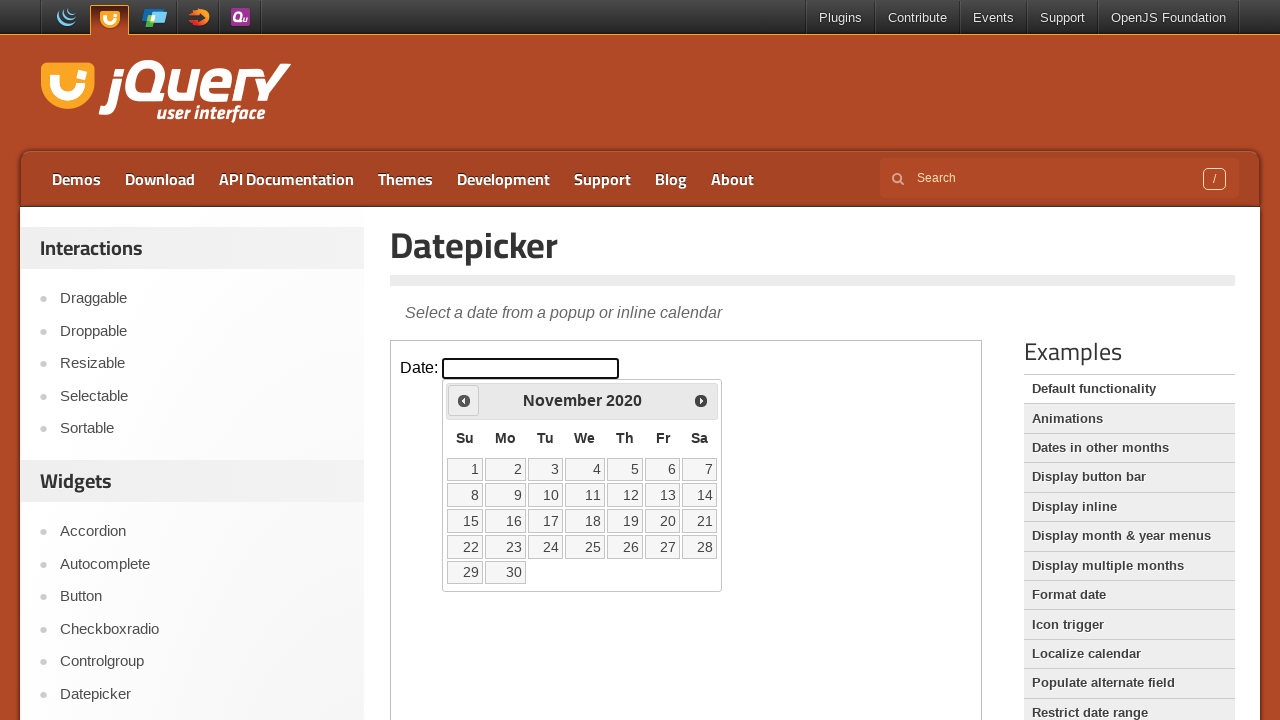

Navigated backwards in calendar from November 2020 at (464, 400) on iframe.demo-frame >> internal:control=enter-frame >> span.ui-icon-circle-triangl
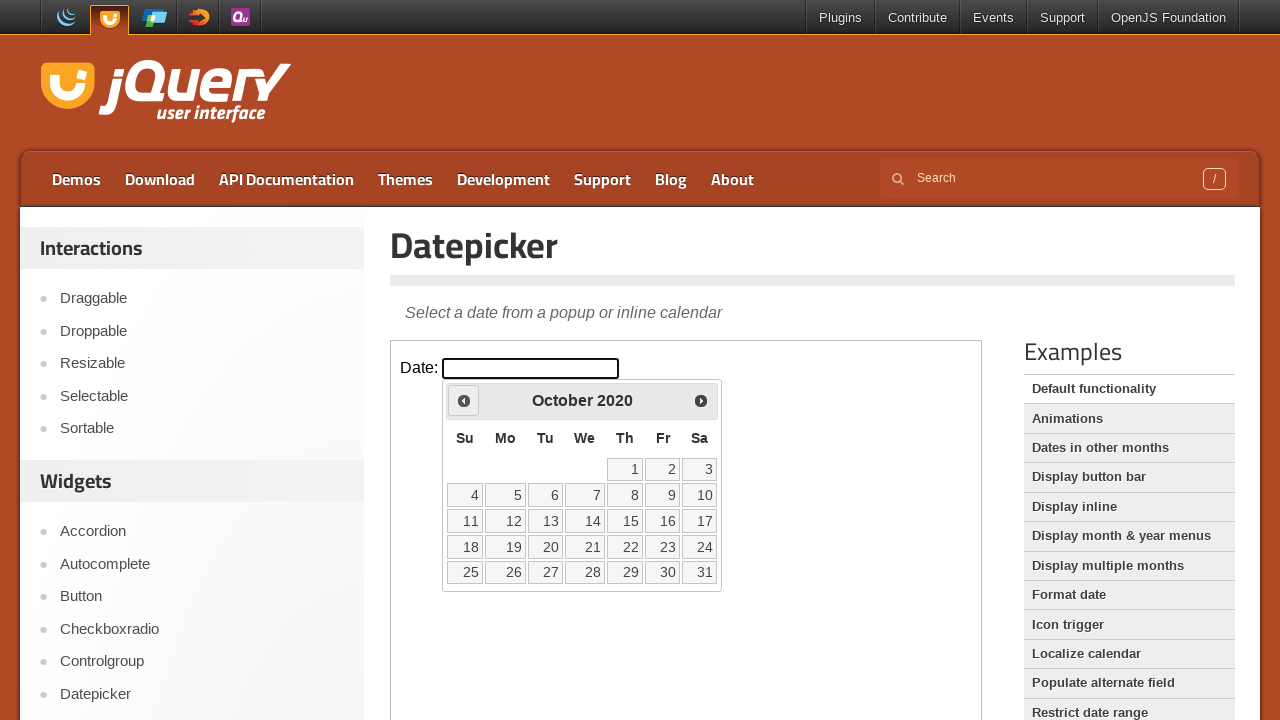

Waited for calendar to update
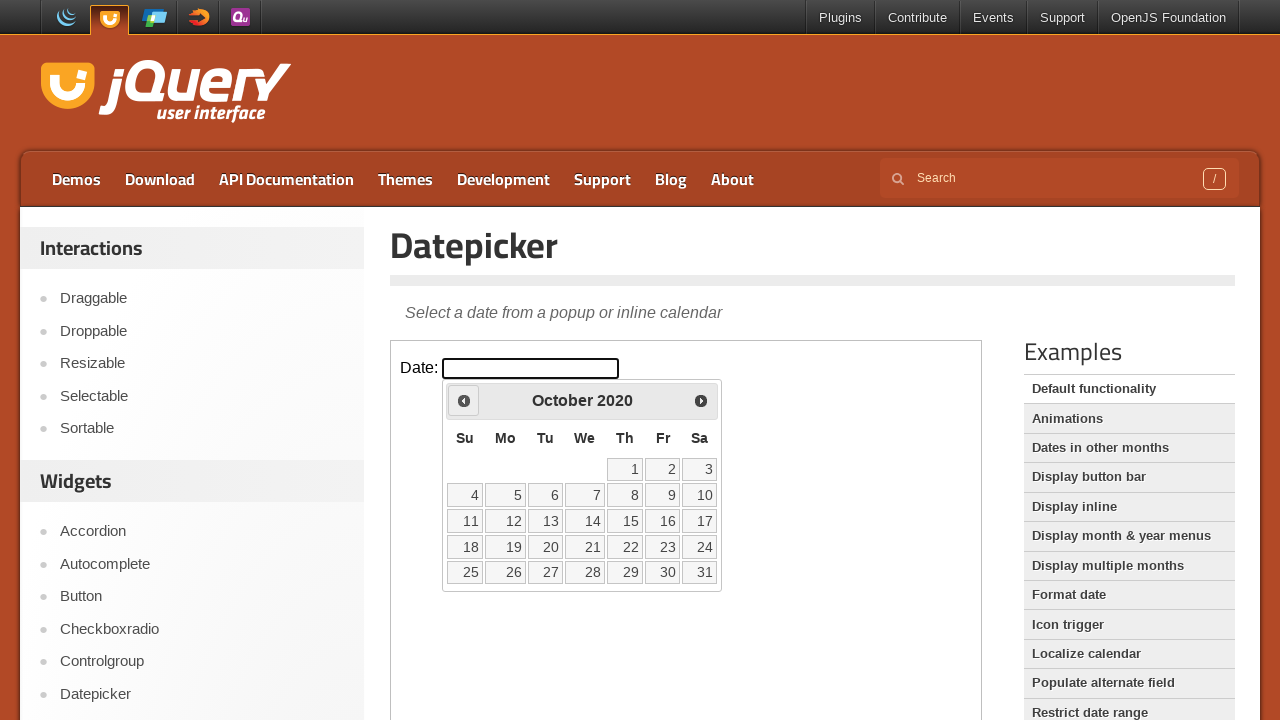

Navigated backwards in calendar from October 2020 at (464, 400) on iframe.demo-frame >> internal:control=enter-frame >> span.ui-icon-circle-triangl
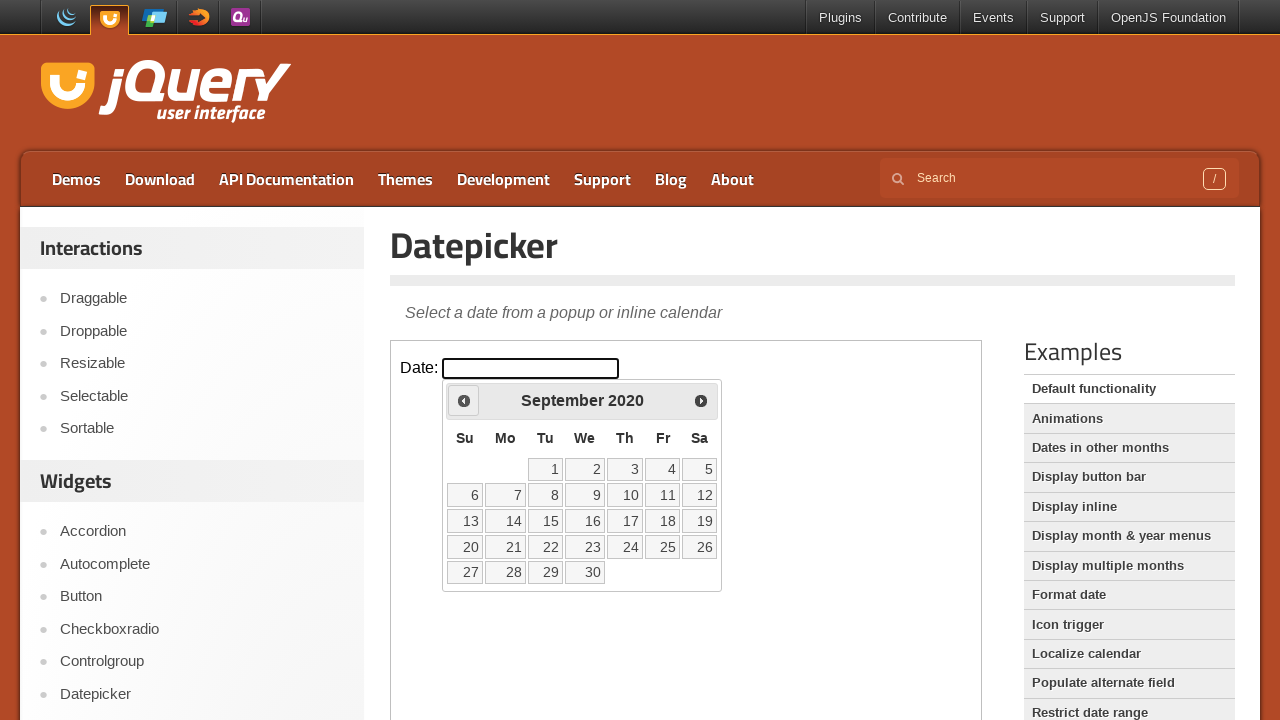

Waited for calendar to update
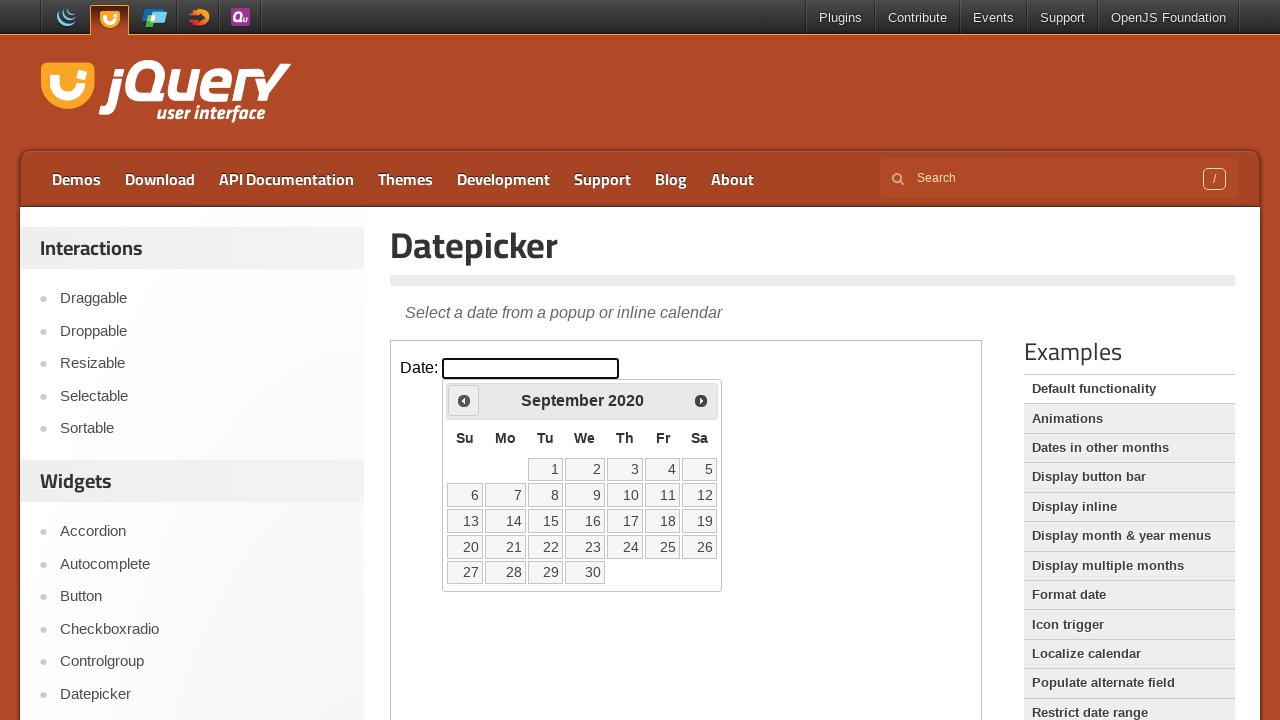

Navigated backwards in calendar from September 2020 at (464, 400) on iframe.demo-frame >> internal:control=enter-frame >> span.ui-icon-circle-triangl
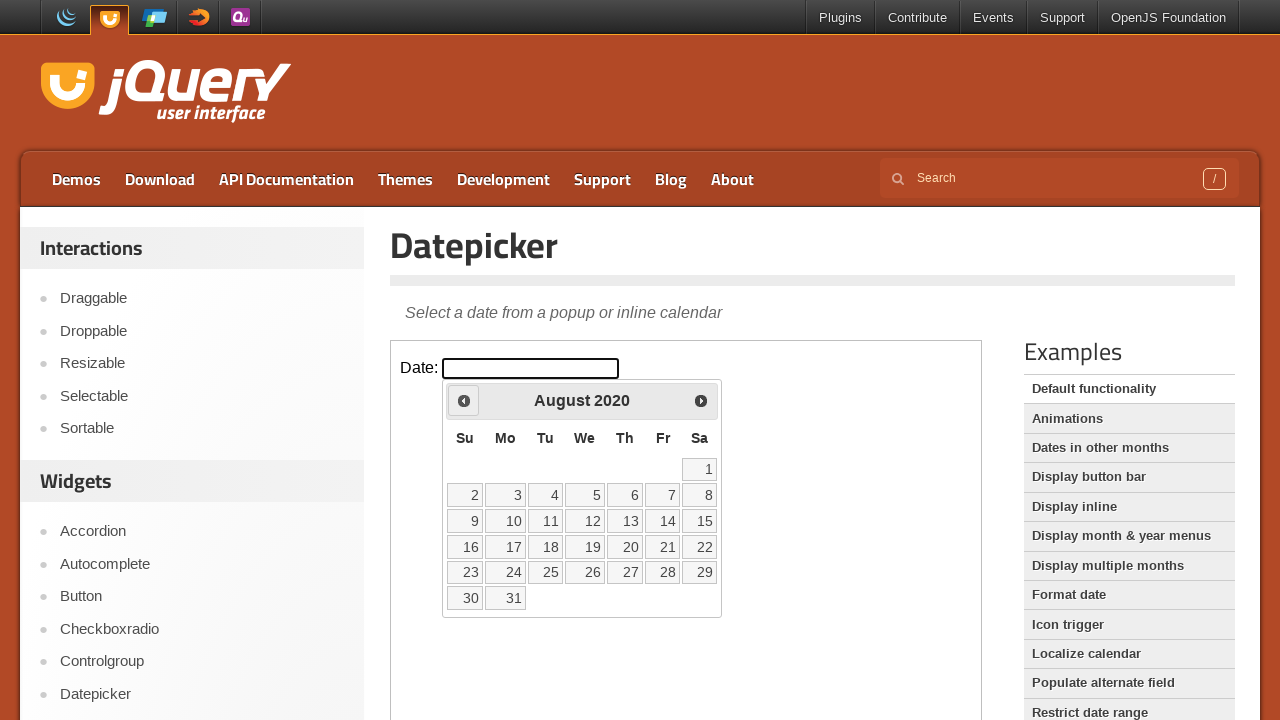

Waited for calendar to update
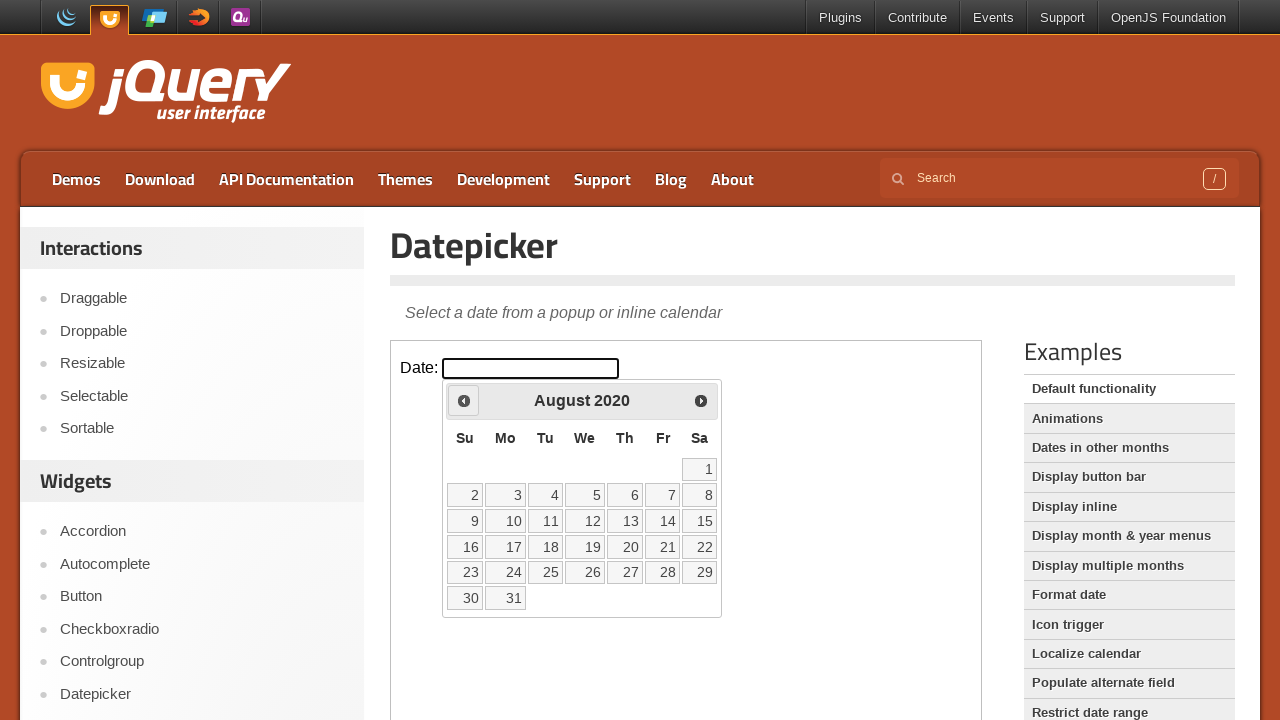

Navigated backwards in calendar from August 2020 at (464, 400) on iframe.demo-frame >> internal:control=enter-frame >> span.ui-icon-circle-triangl
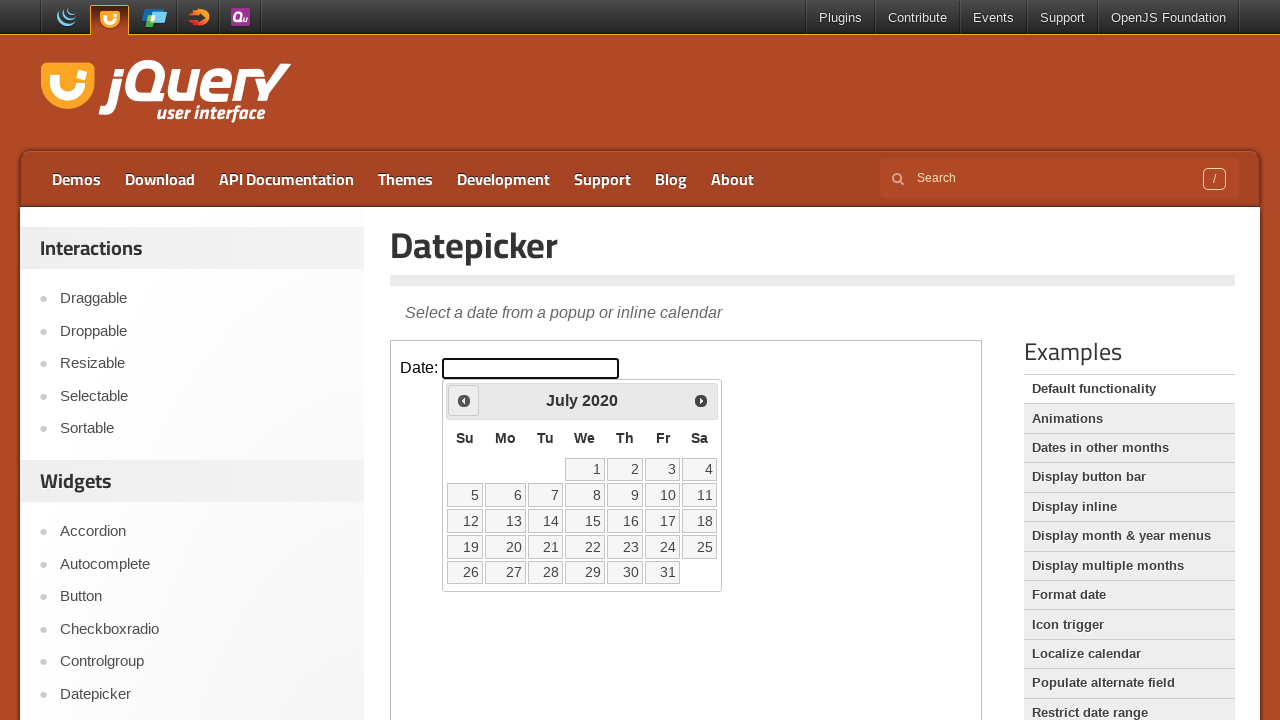

Waited for calendar to update
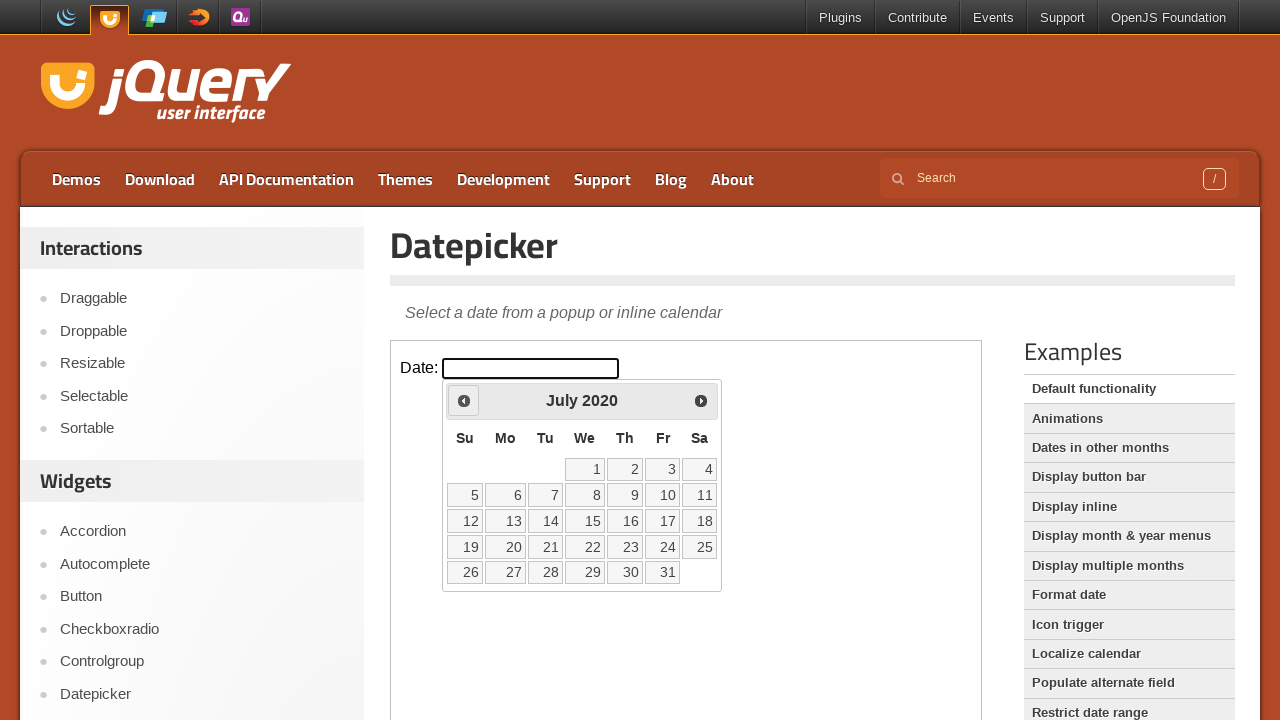

Navigated backwards in calendar from July 2020 at (464, 400) on iframe.demo-frame >> internal:control=enter-frame >> span.ui-icon-circle-triangl
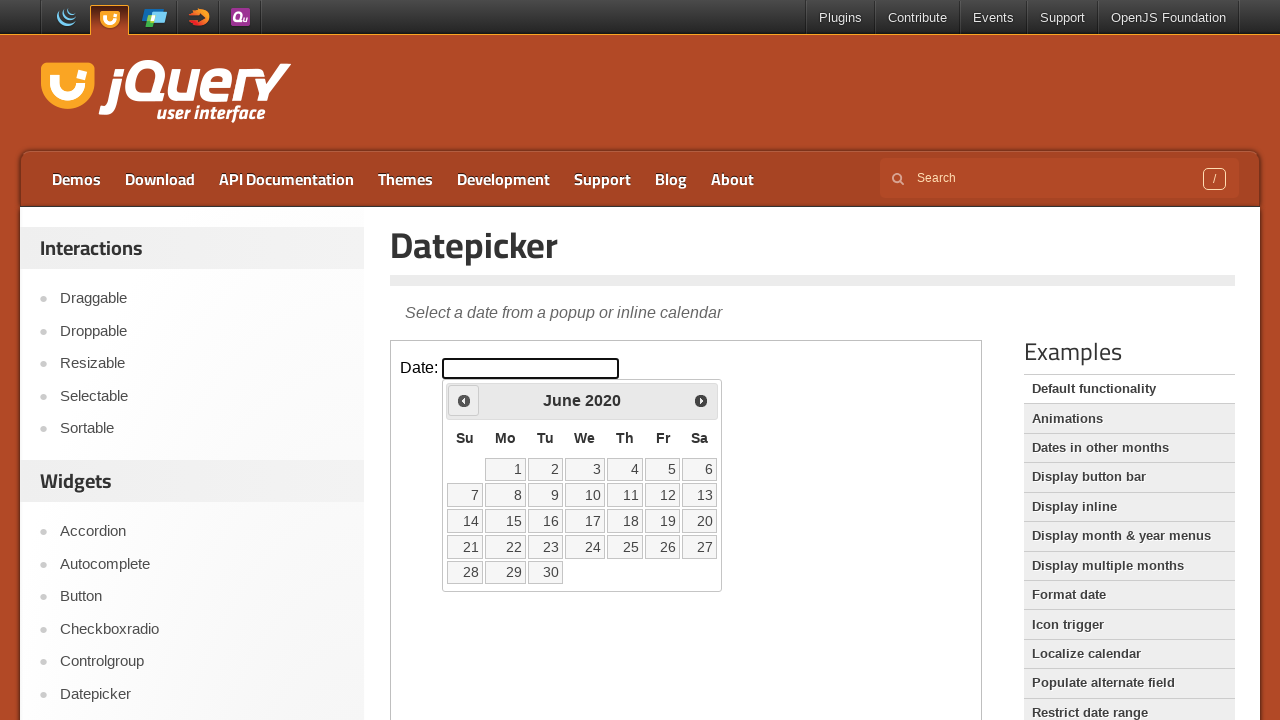

Waited for calendar to update
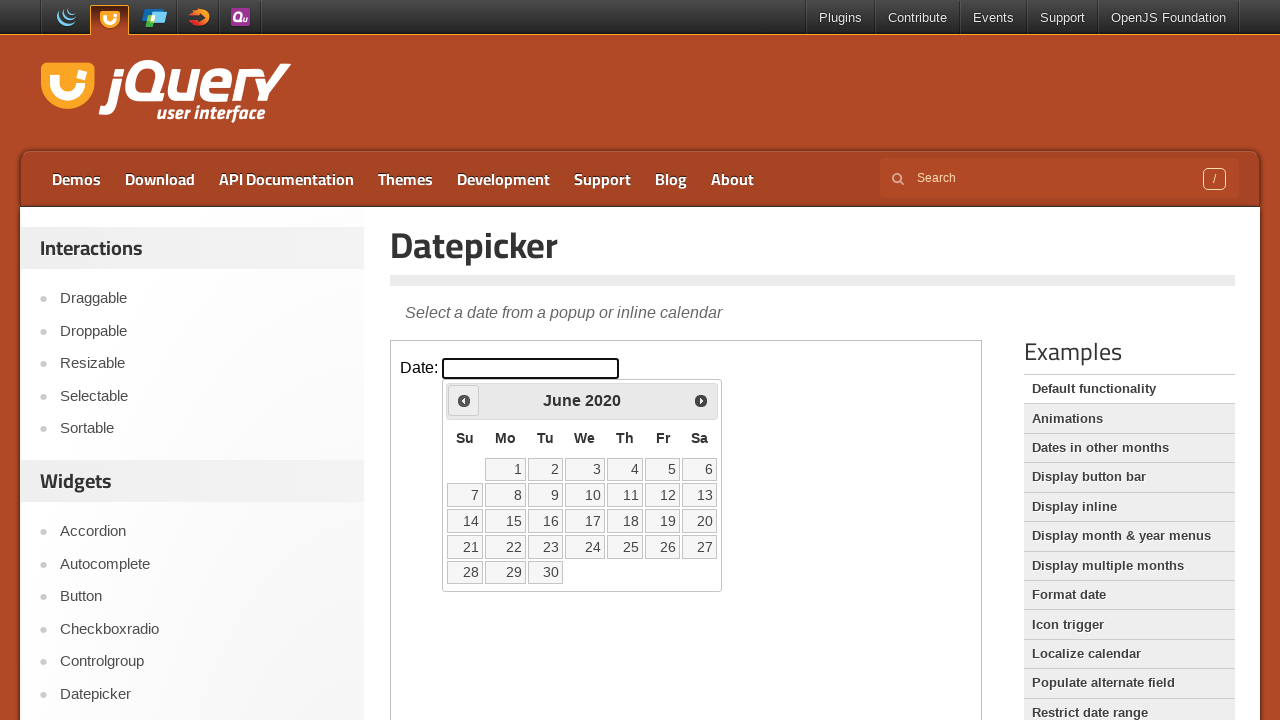

Navigated backwards in calendar from June 2020 at (464, 400) on iframe.demo-frame >> internal:control=enter-frame >> span.ui-icon-circle-triangl
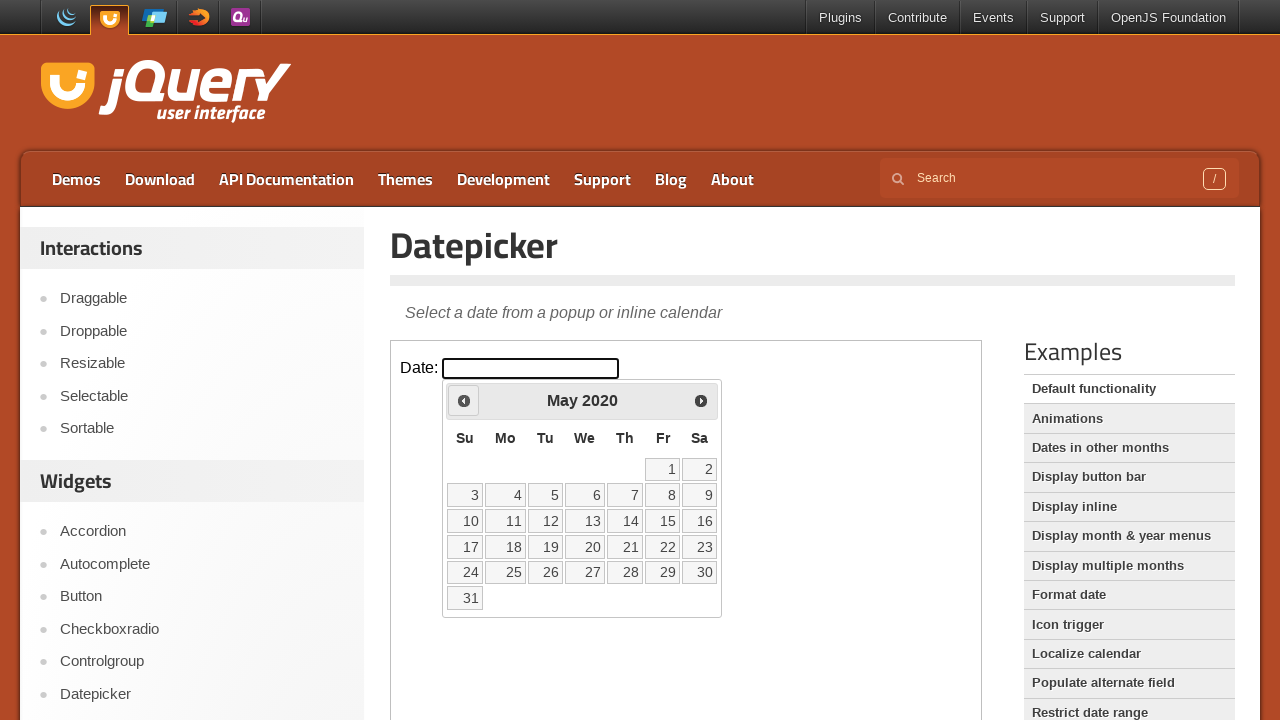

Waited for calendar to update
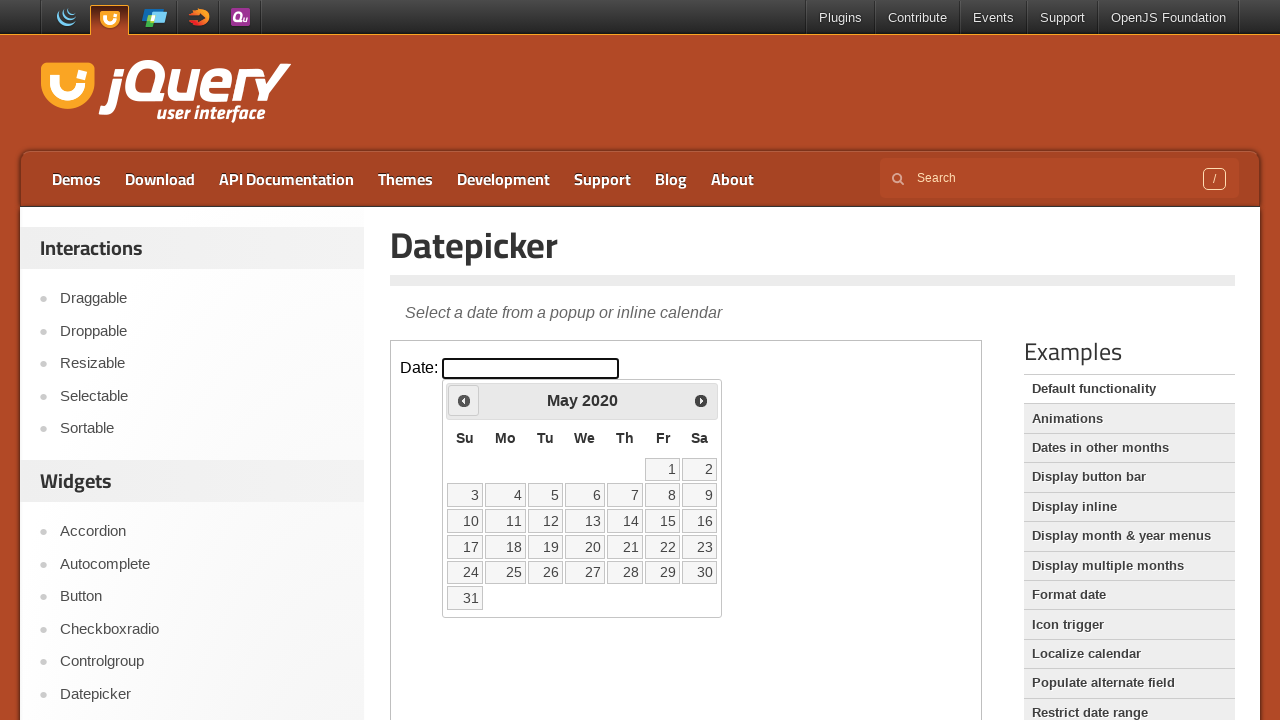

Navigated backwards in calendar from May 2020 at (464, 400) on iframe.demo-frame >> internal:control=enter-frame >> span.ui-icon-circle-triangl
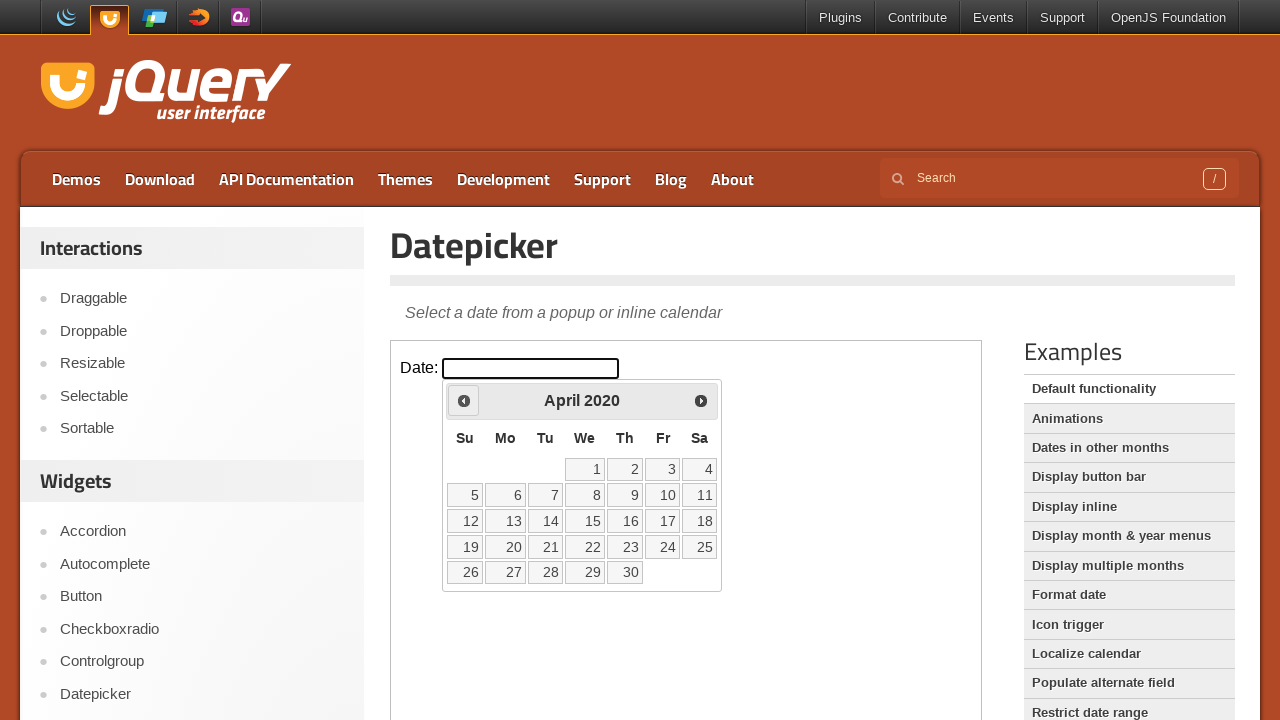

Waited for calendar to update
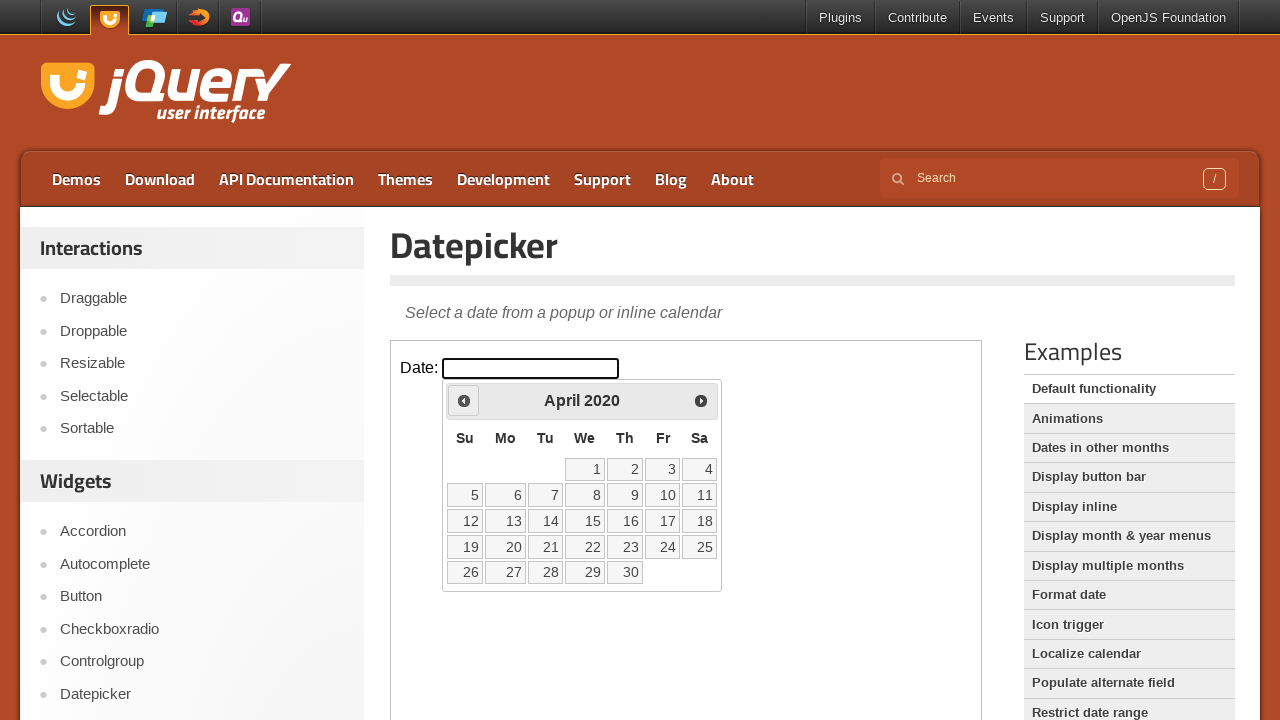

Reached target date: April 2020
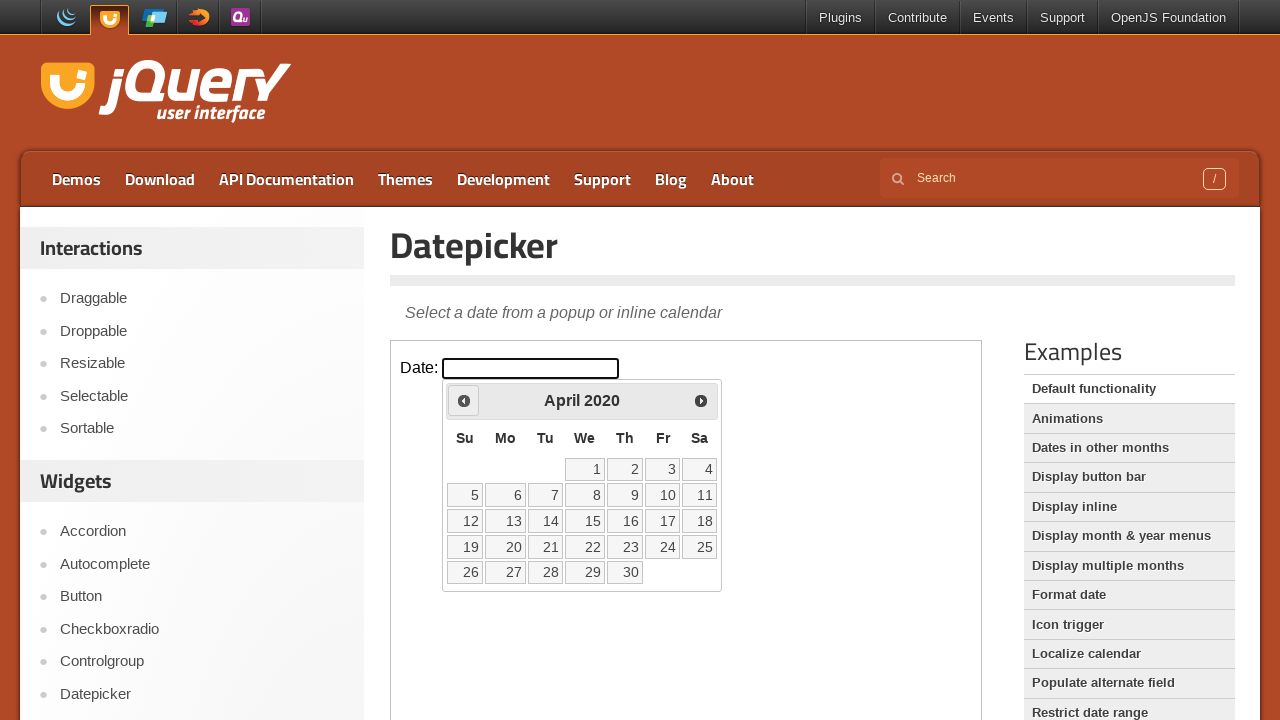

Selected day 22 from calendar at (585, 547) on iframe.demo-frame >> internal:control=enter-frame >> table.ui-datepicker-calenda
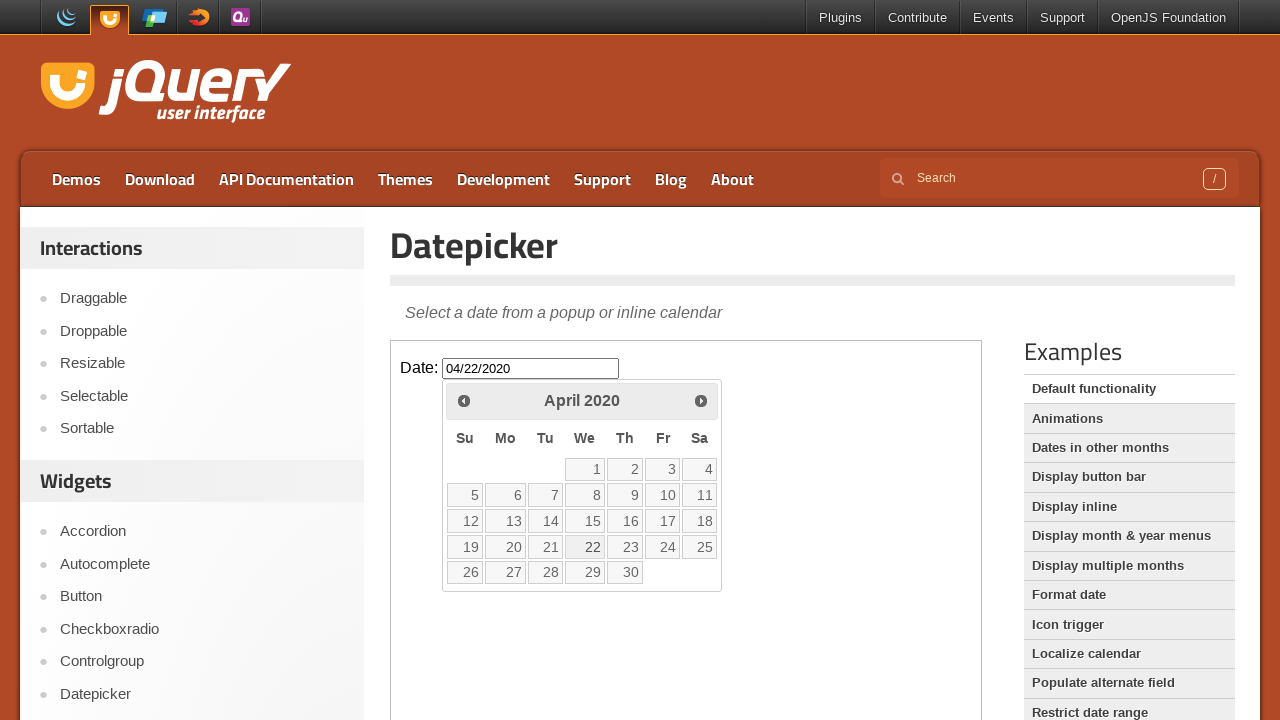

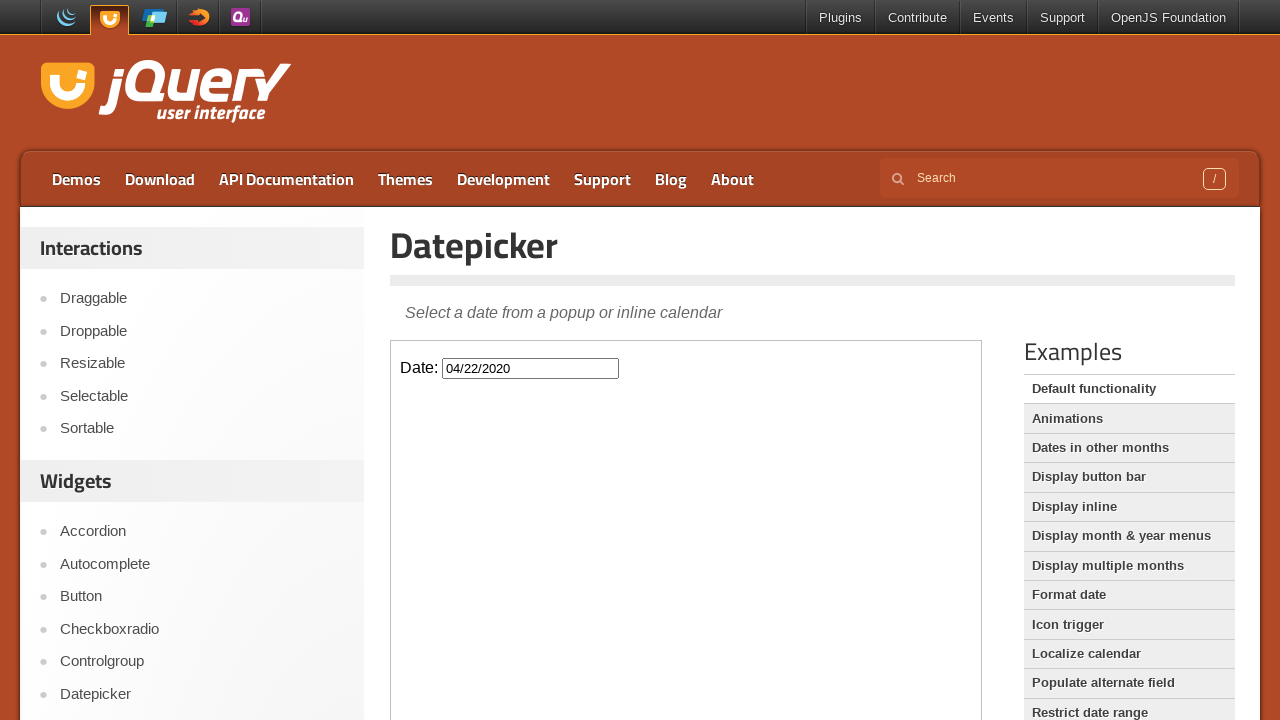